Tests filling a large form with multiple input fields and submitting it by clicking the submit button

Starting URL: http://suninjuly.github.io/huge_form.html

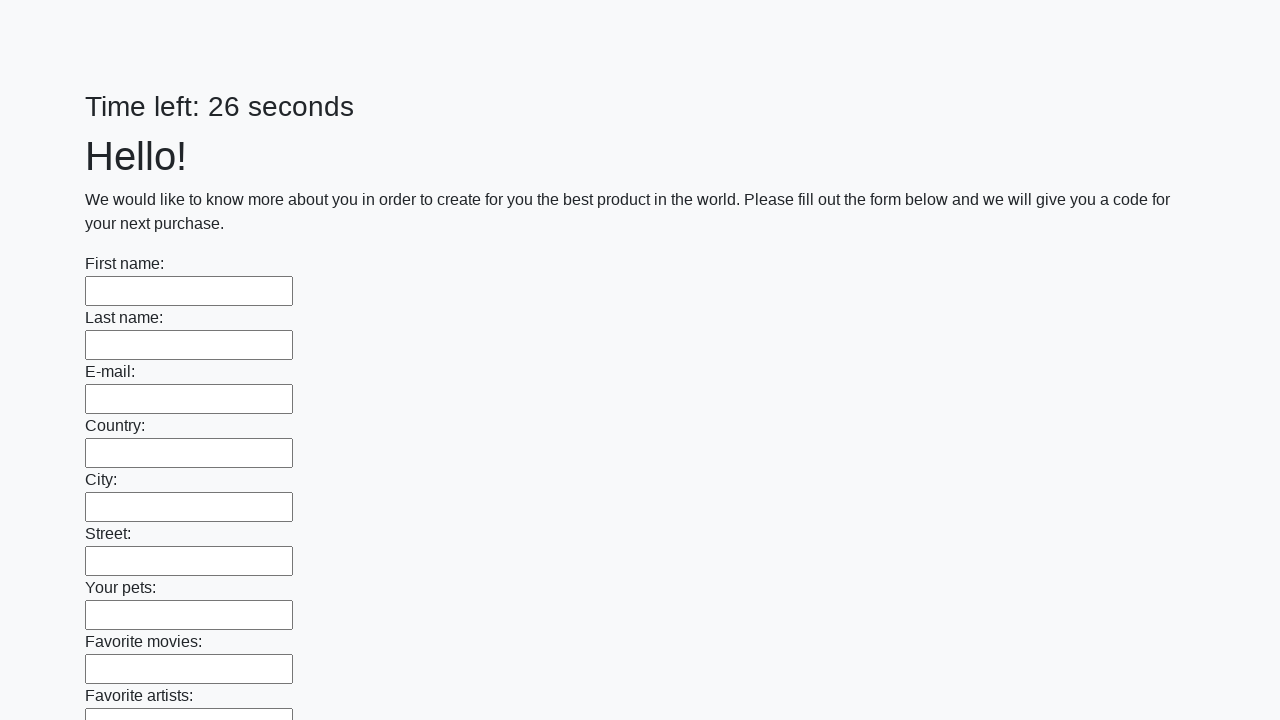

Located all input fields on the form
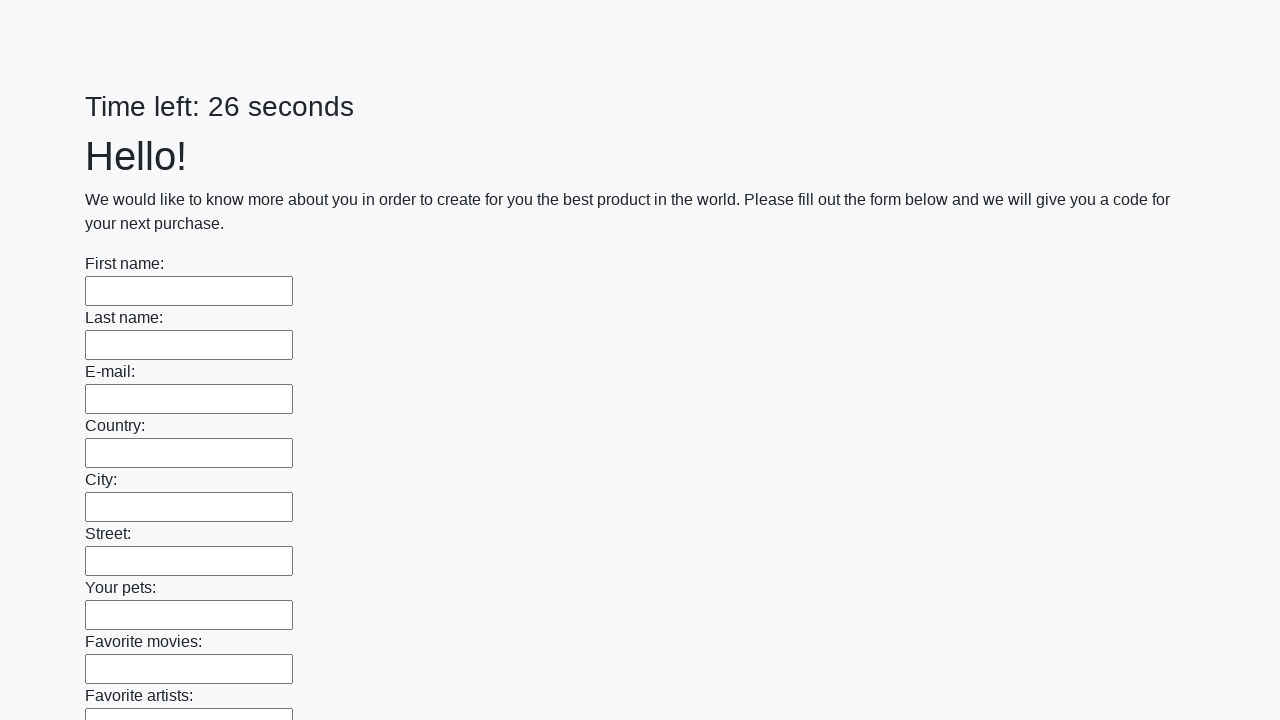

Filled an input field with 'Sample Answer 12345' on input >> nth=0
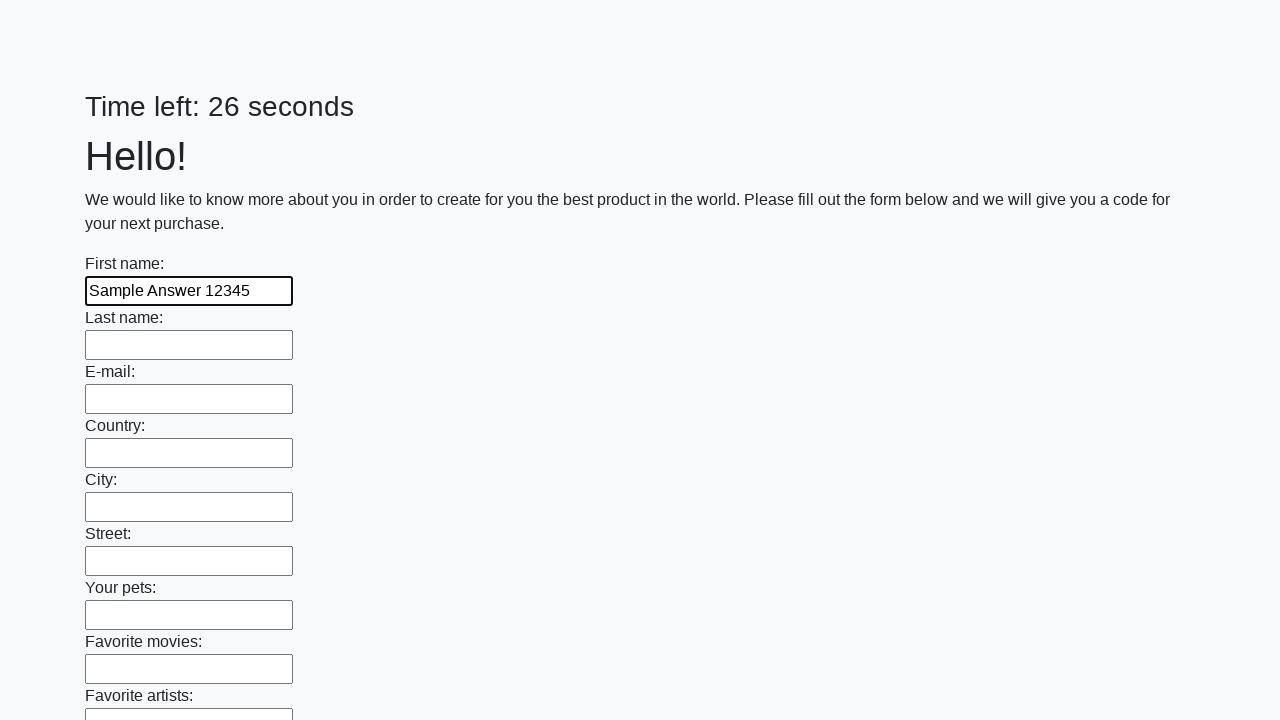

Filled an input field with 'Sample Answer 12345' on input >> nth=1
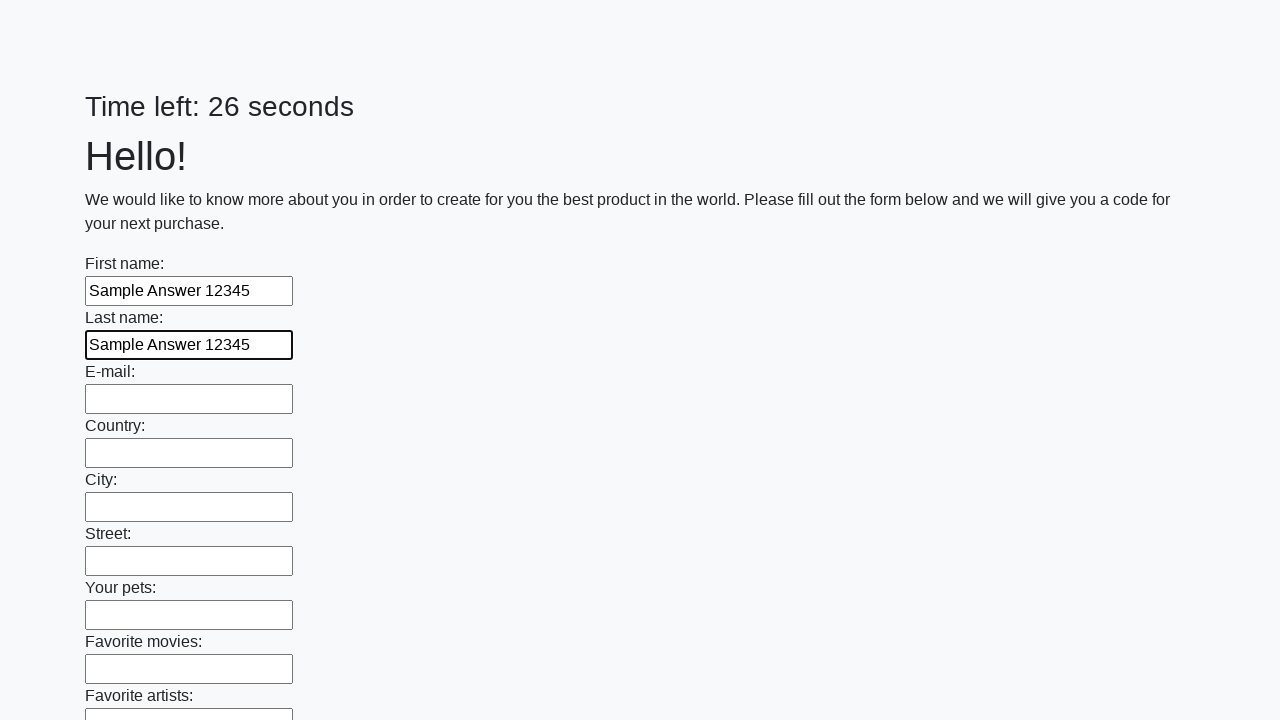

Filled an input field with 'Sample Answer 12345' on input >> nth=2
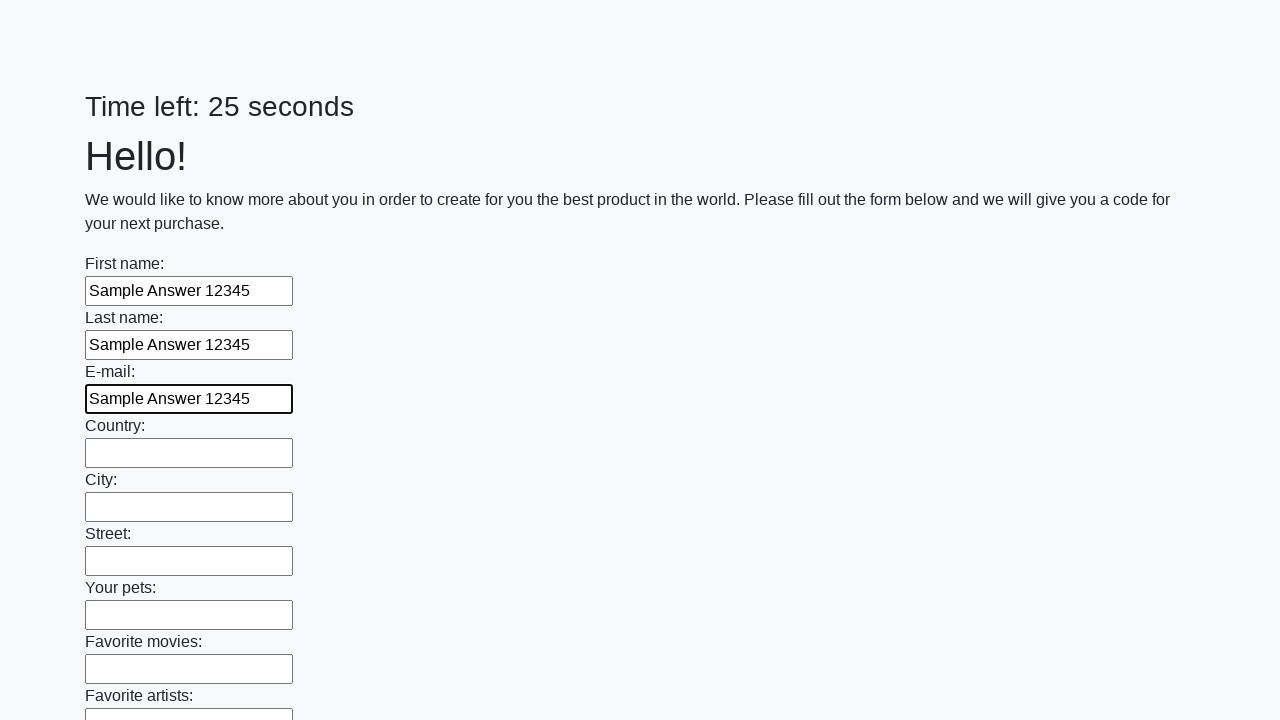

Filled an input field with 'Sample Answer 12345' on input >> nth=3
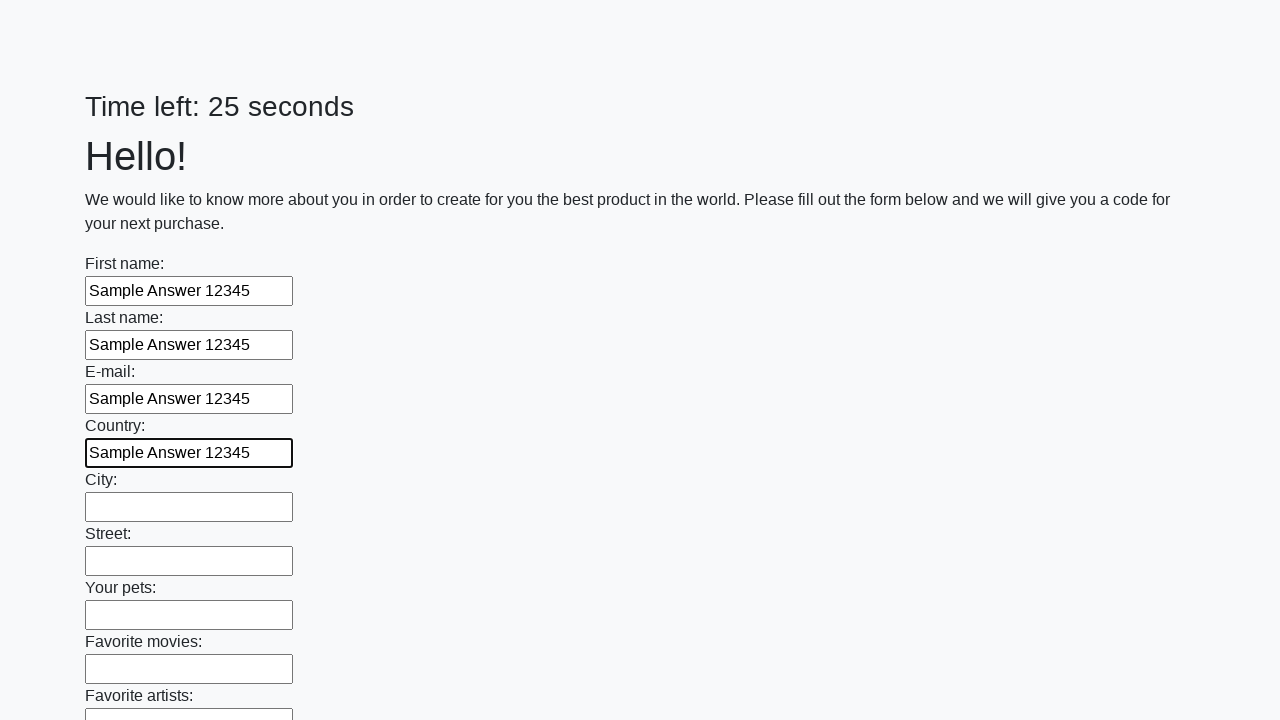

Filled an input field with 'Sample Answer 12345' on input >> nth=4
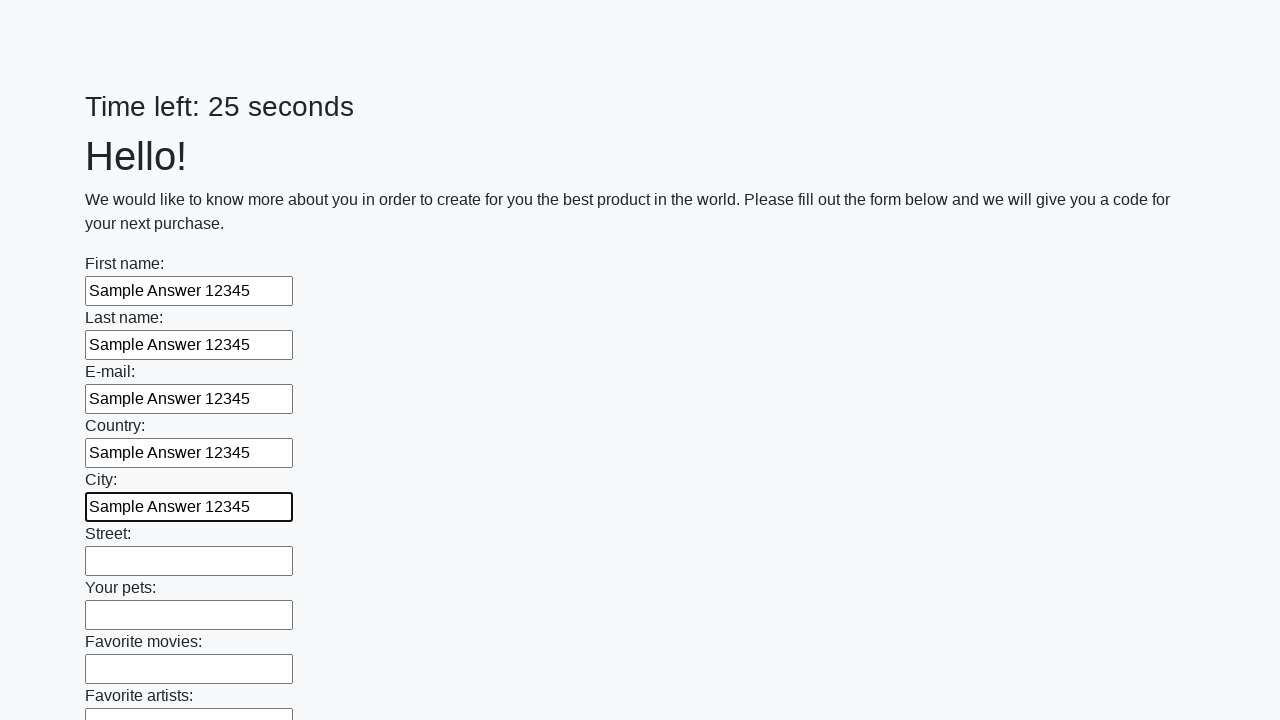

Filled an input field with 'Sample Answer 12345' on input >> nth=5
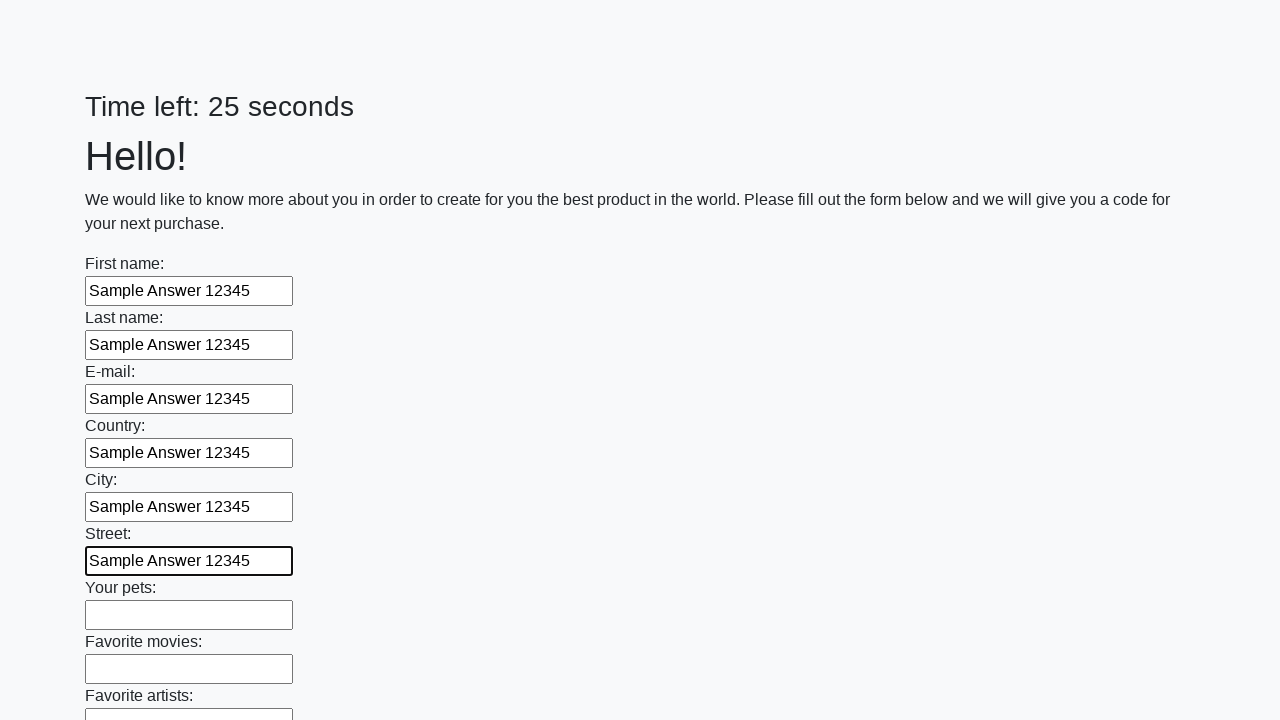

Filled an input field with 'Sample Answer 12345' on input >> nth=6
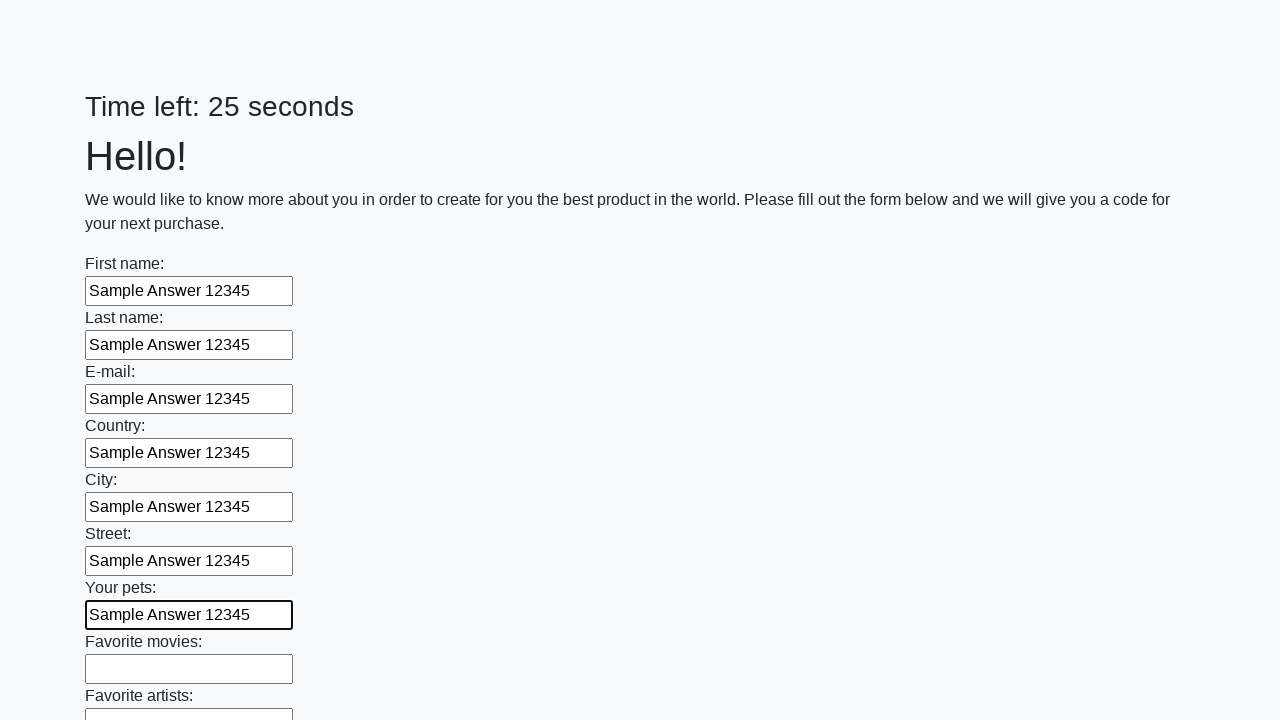

Filled an input field with 'Sample Answer 12345' on input >> nth=7
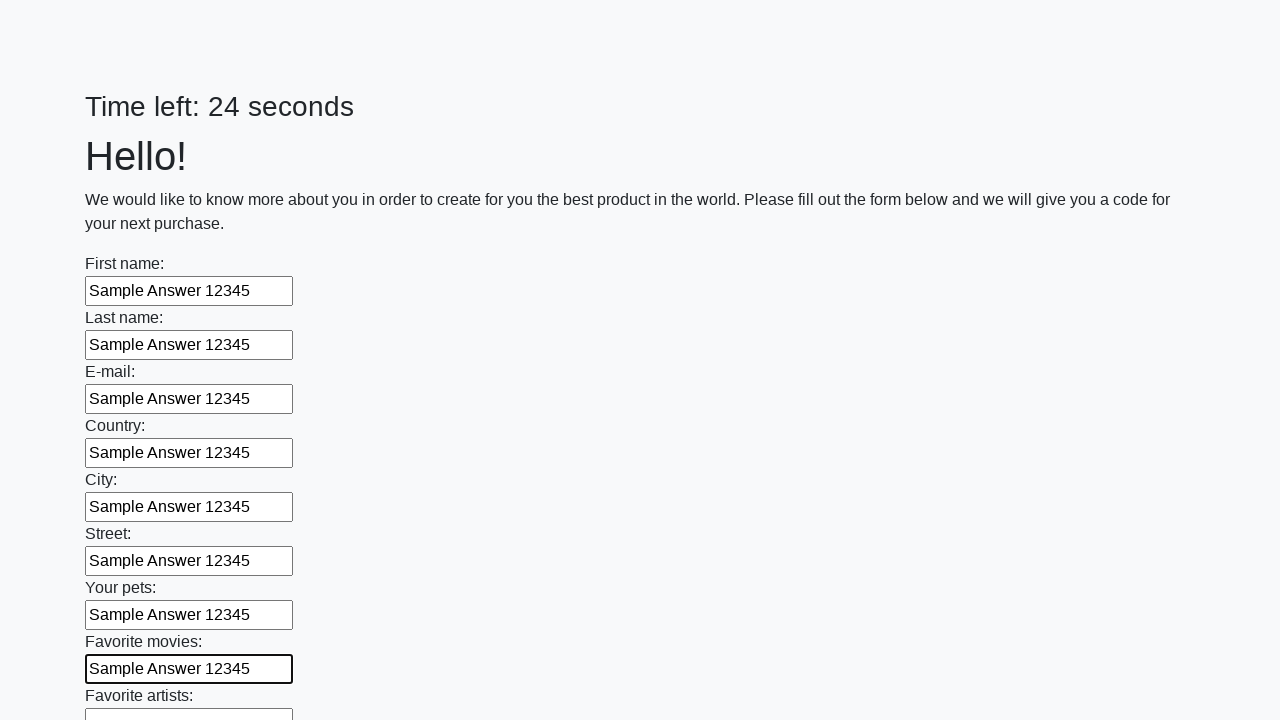

Filled an input field with 'Sample Answer 12345' on input >> nth=8
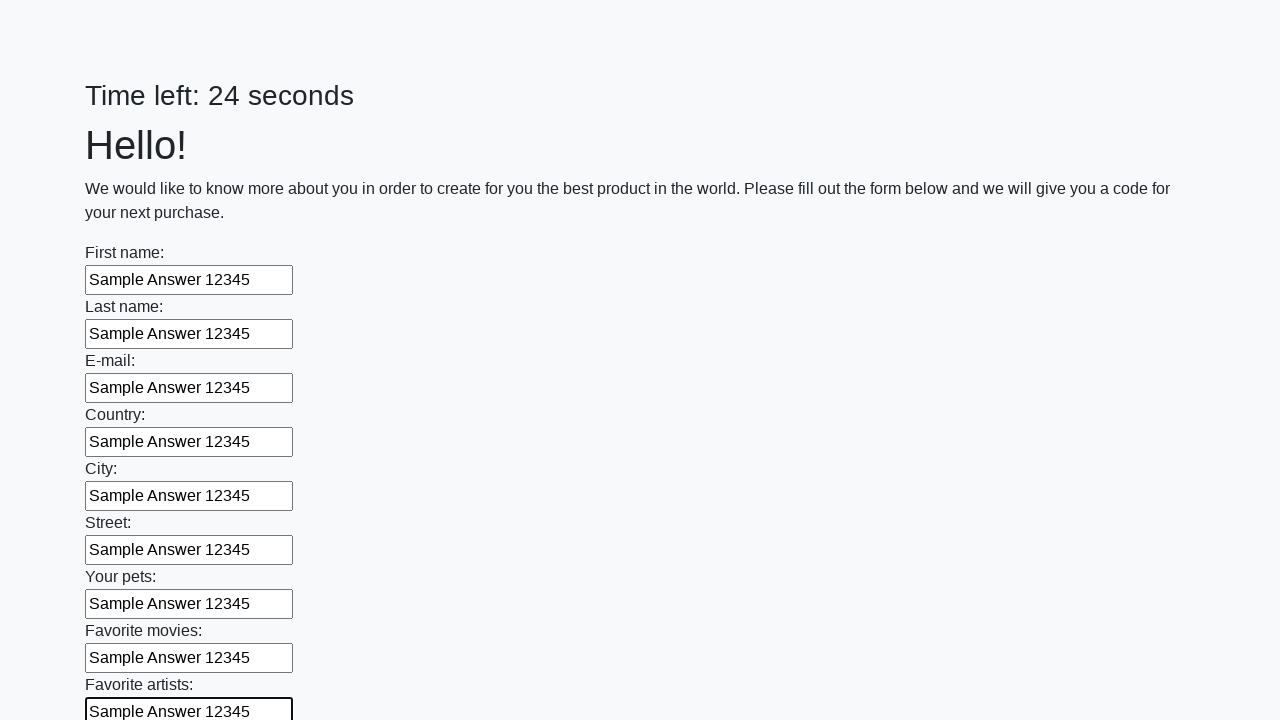

Filled an input field with 'Sample Answer 12345' on input >> nth=9
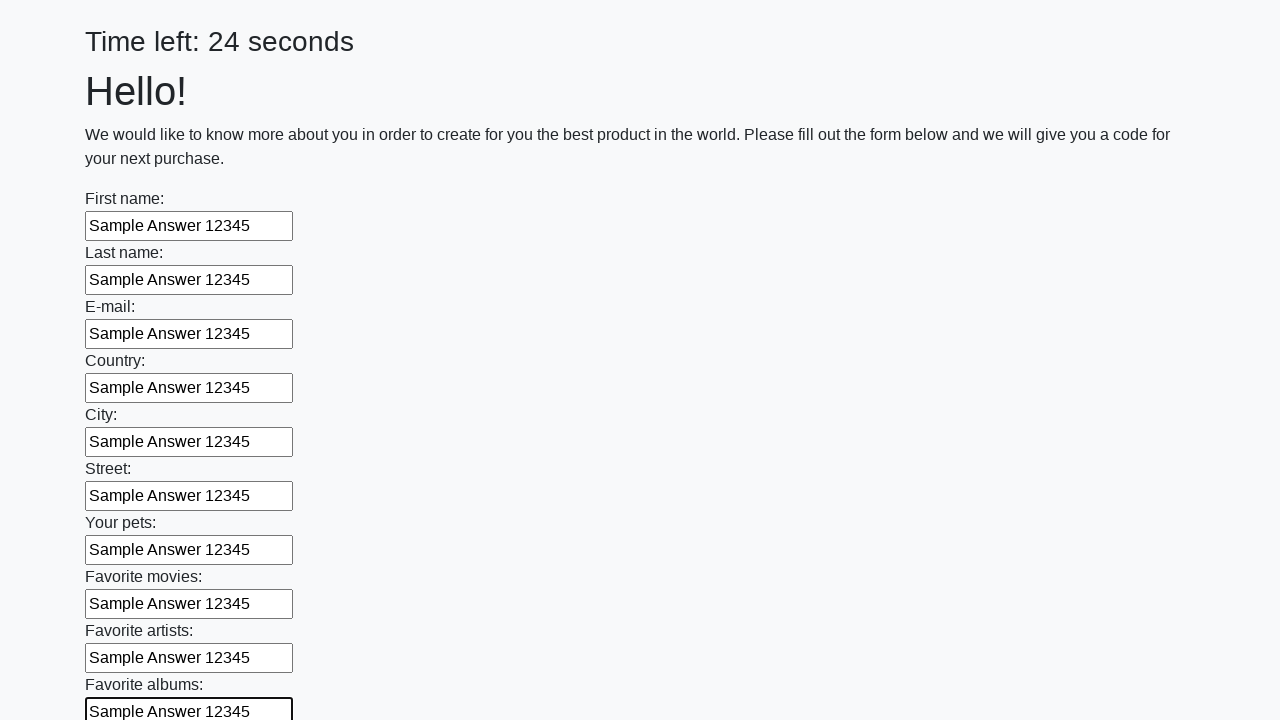

Filled an input field with 'Sample Answer 12345' on input >> nth=10
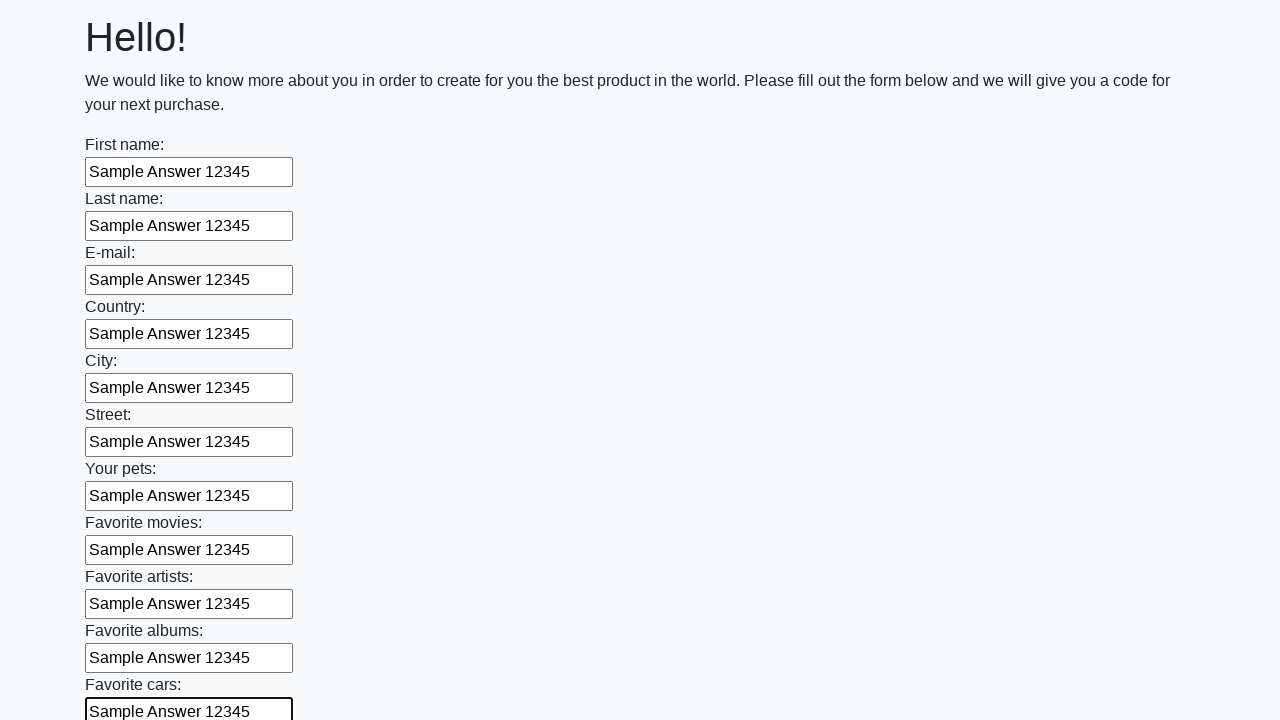

Filled an input field with 'Sample Answer 12345' on input >> nth=11
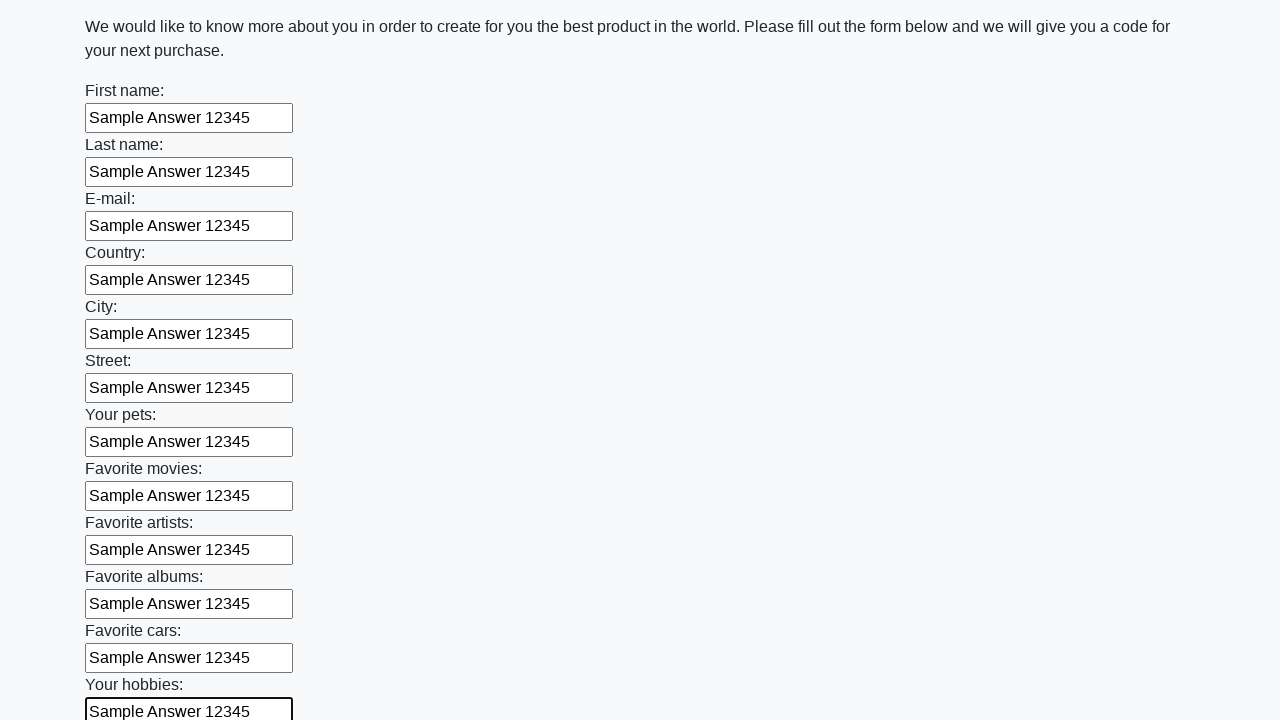

Filled an input field with 'Sample Answer 12345' on input >> nth=12
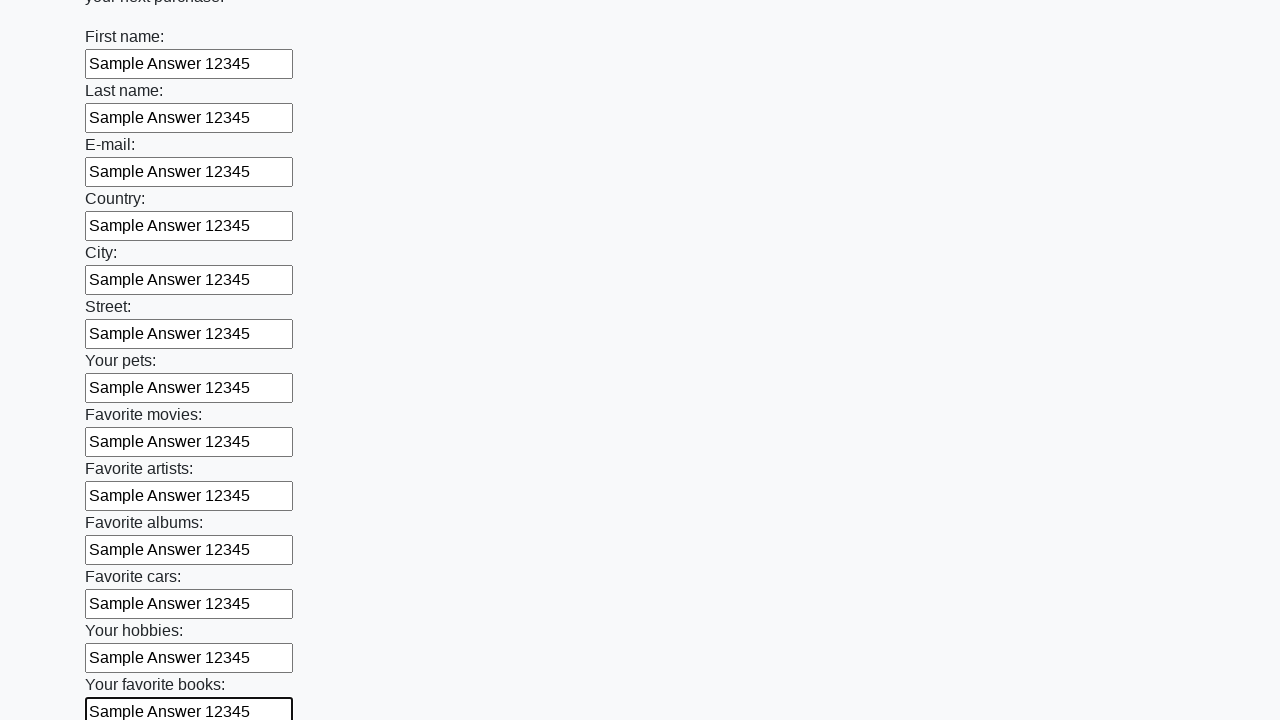

Filled an input field with 'Sample Answer 12345' on input >> nth=13
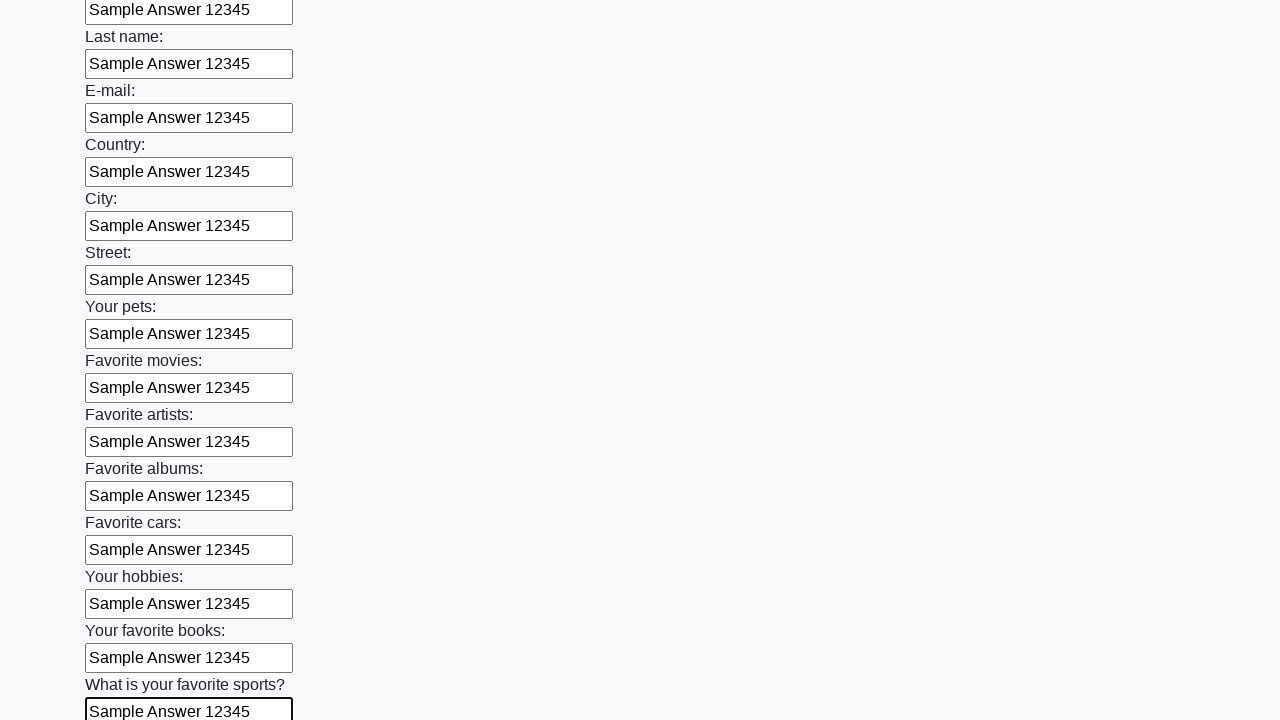

Filled an input field with 'Sample Answer 12345' on input >> nth=14
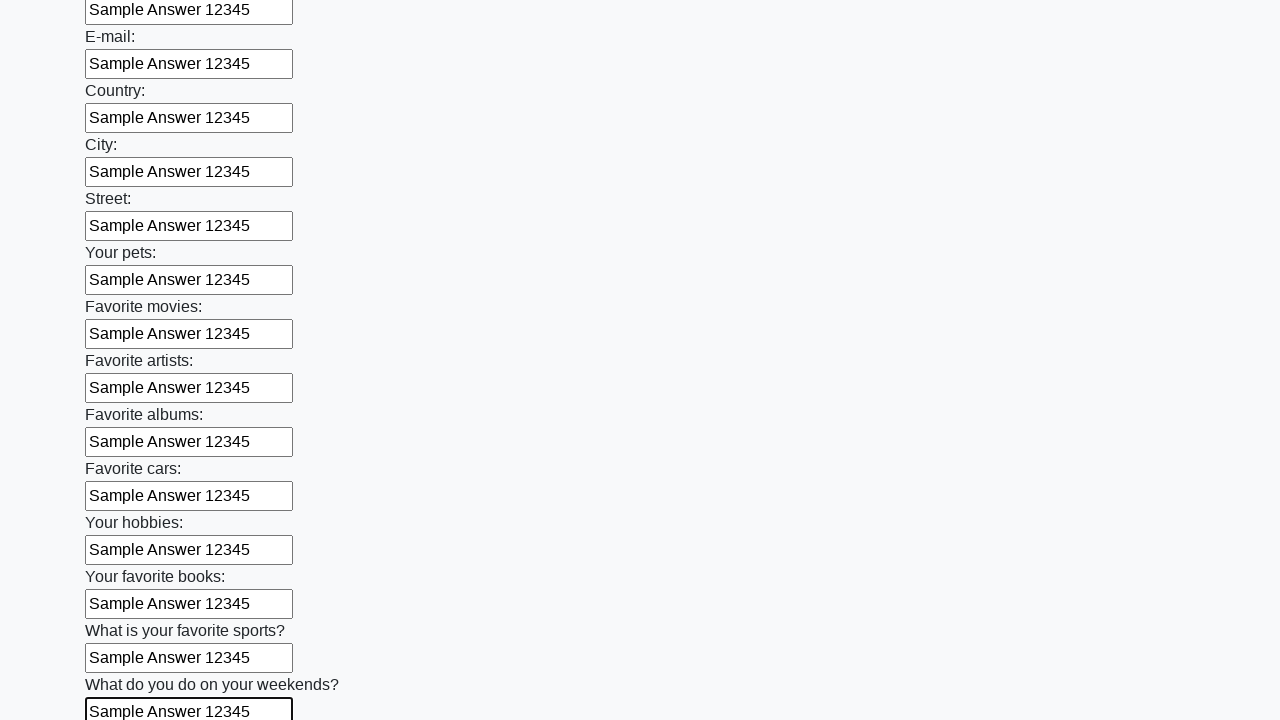

Filled an input field with 'Sample Answer 12345' on input >> nth=15
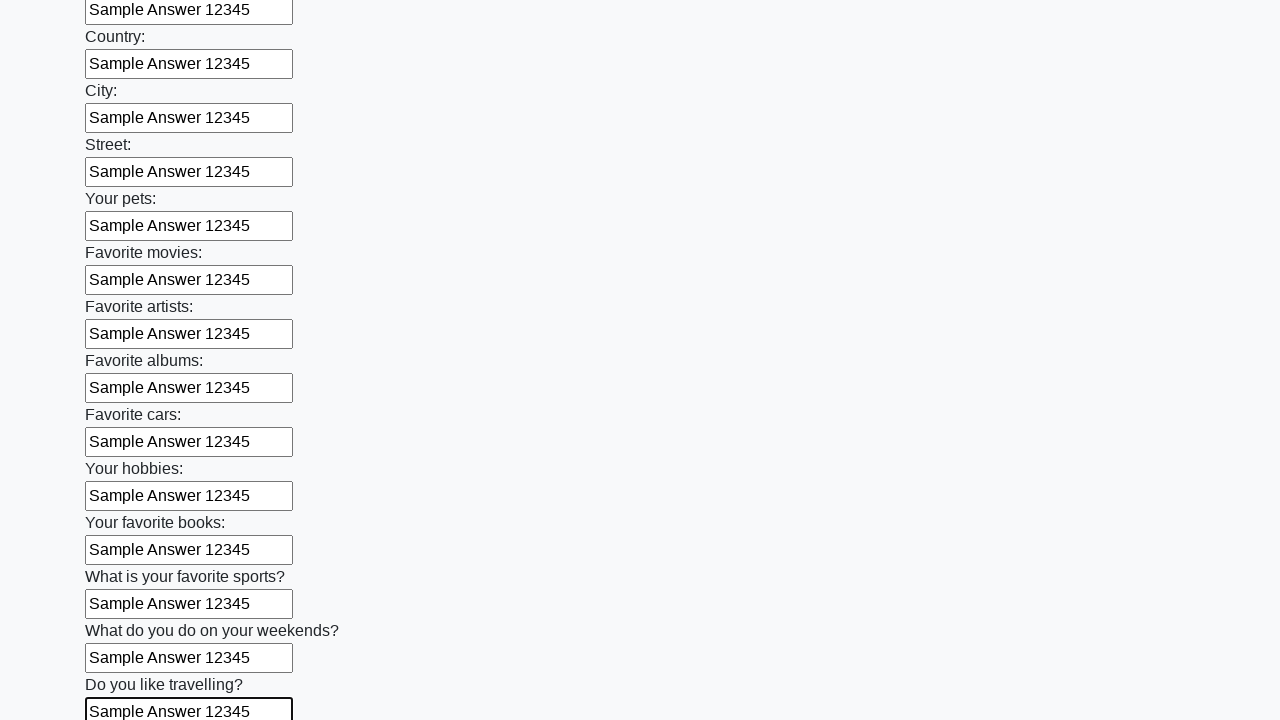

Filled an input field with 'Sample Answer 12345' on input >> nth=16
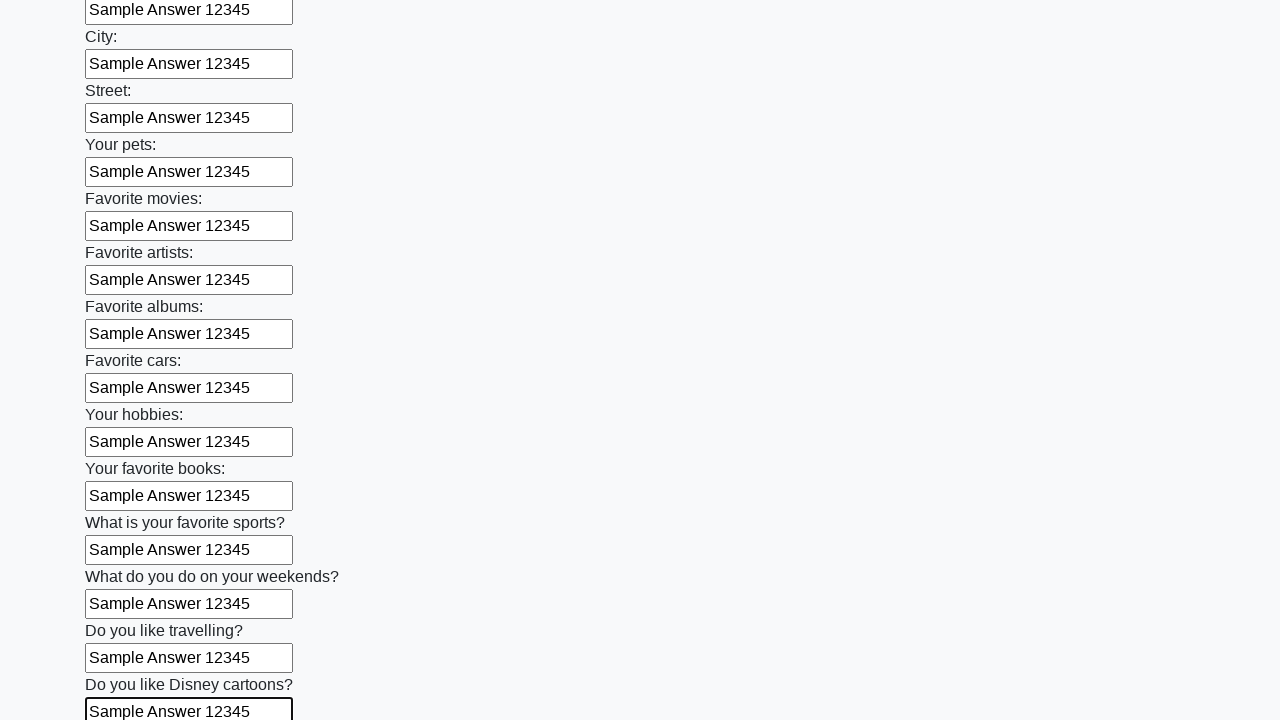

Filled an input field with 'Sample Answer 12345' on input >> nth=17
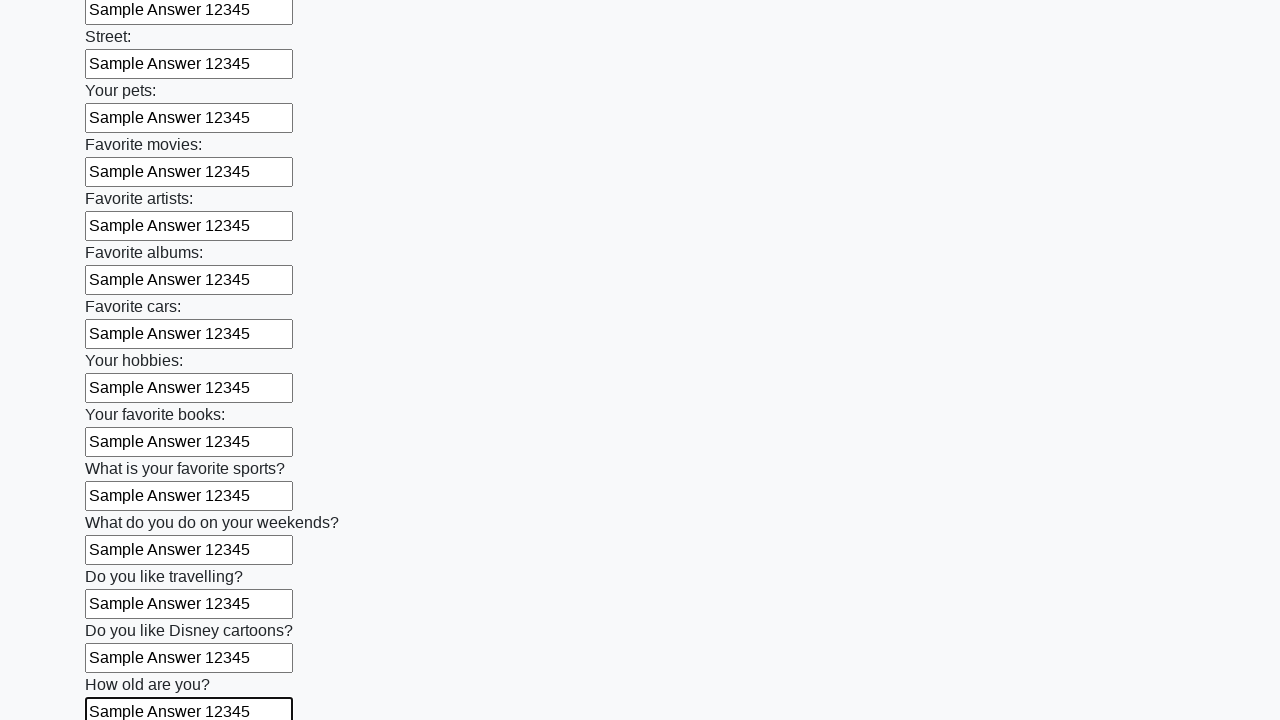

Filled an input field with 'Sample Answer 12345' on input >> nth=18
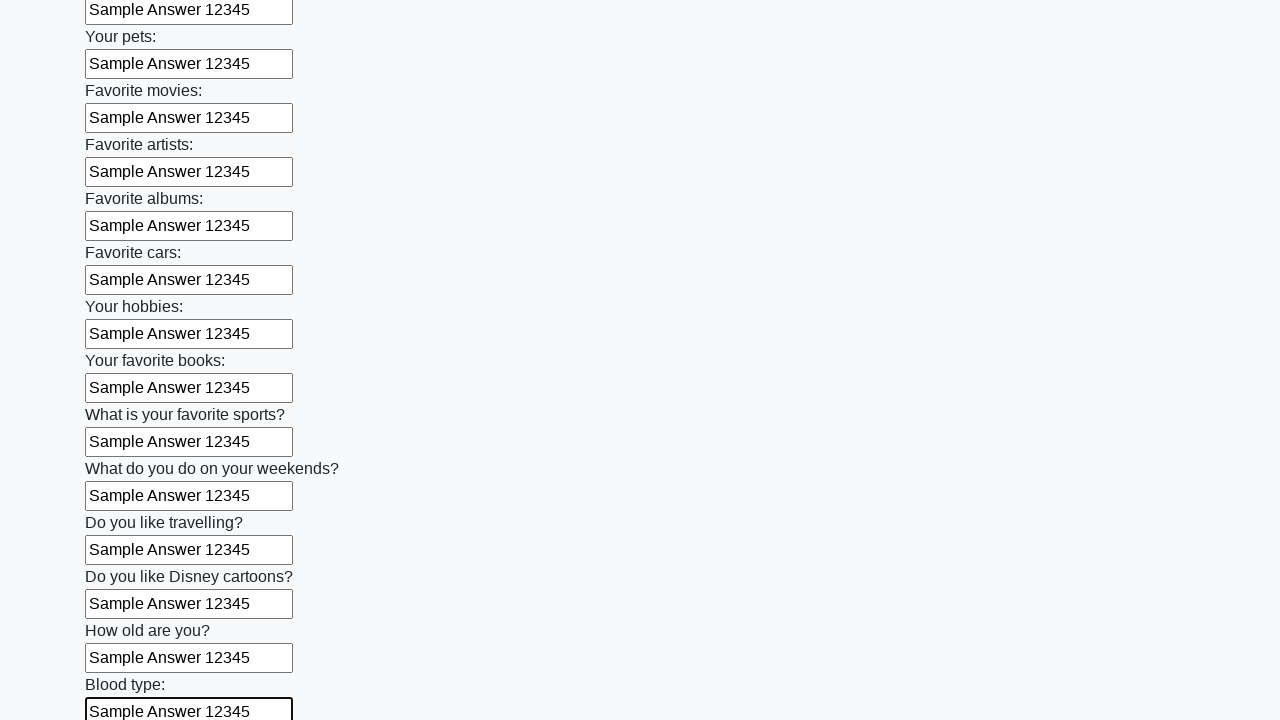

Filled an input field with 'Sample Answer 12345' on input >> nth=19
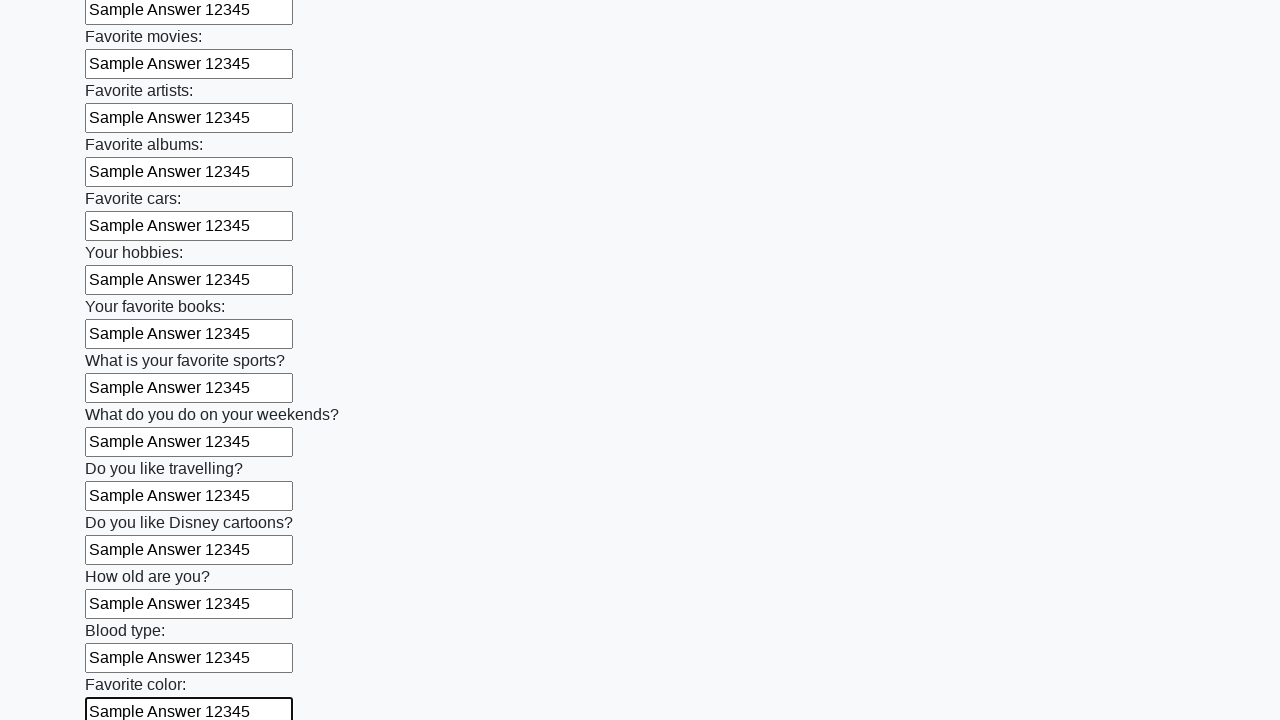

Filled an input field with 'Sample Answer 12345' on input >> nth=20
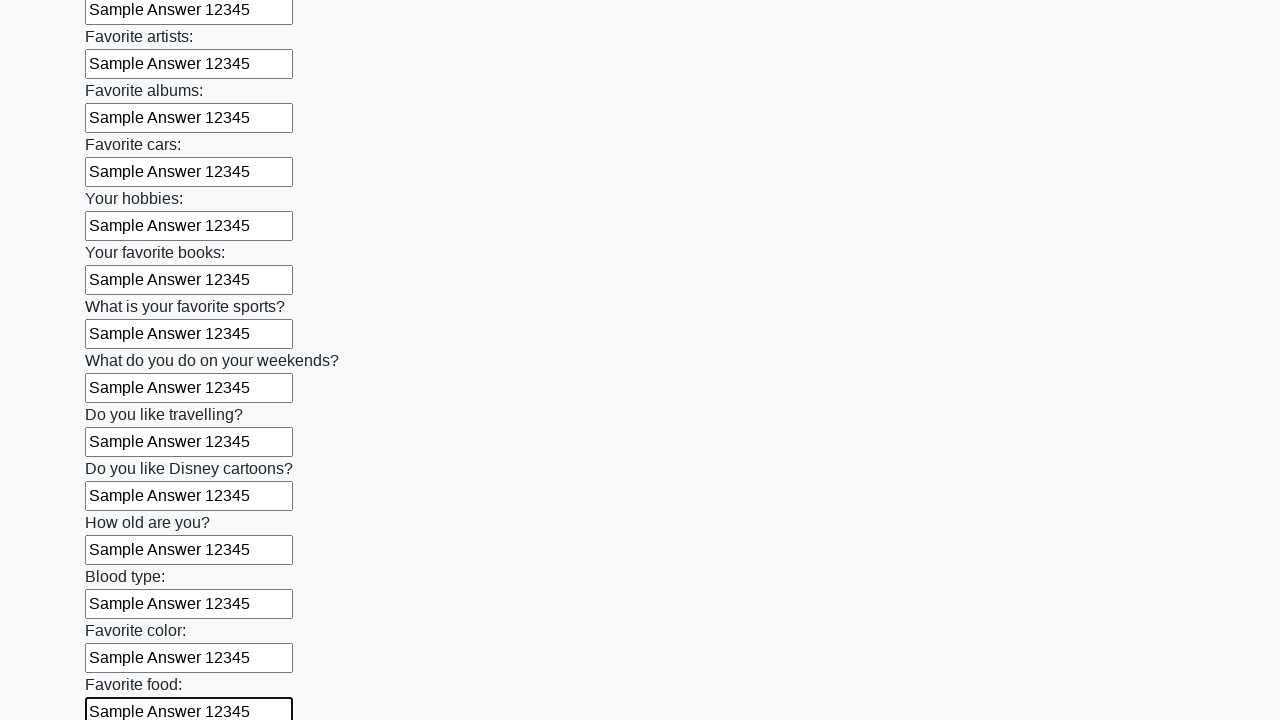

Filled an input field with 'Sample Answer 12345' on input >> nth=21
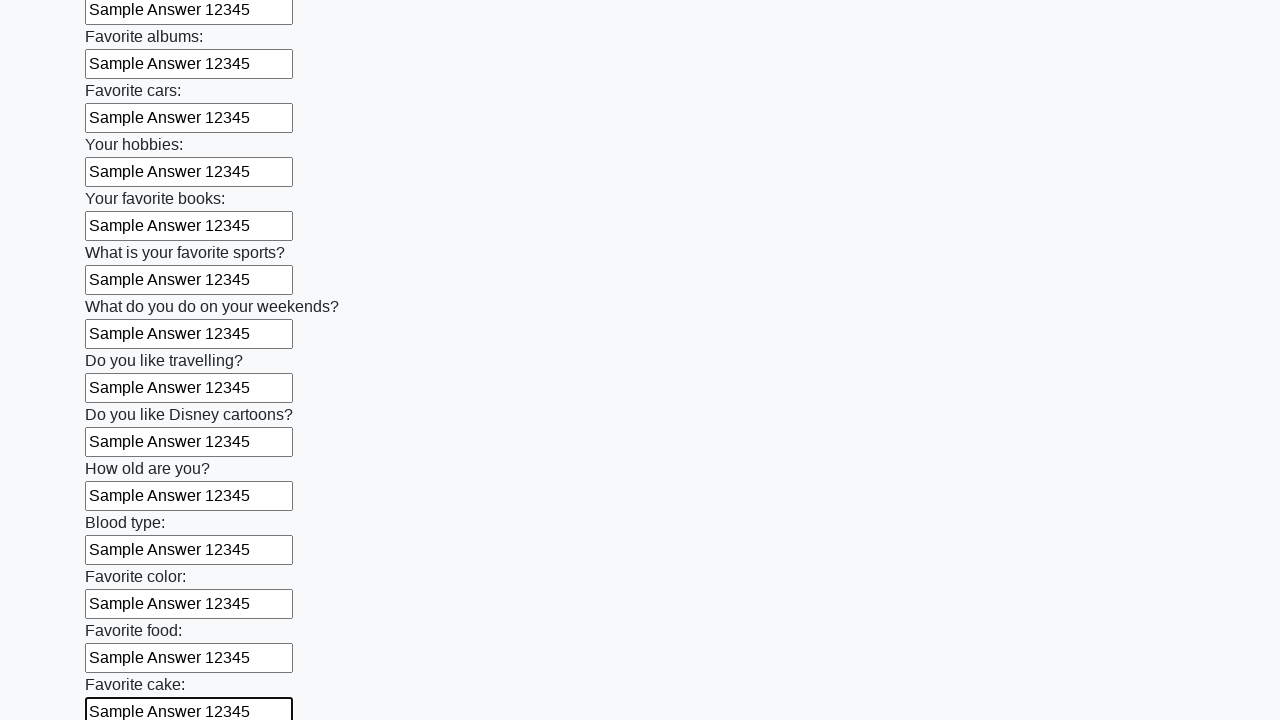

Filled an input field with 'Sample Answer 12345' on input >> nth=22
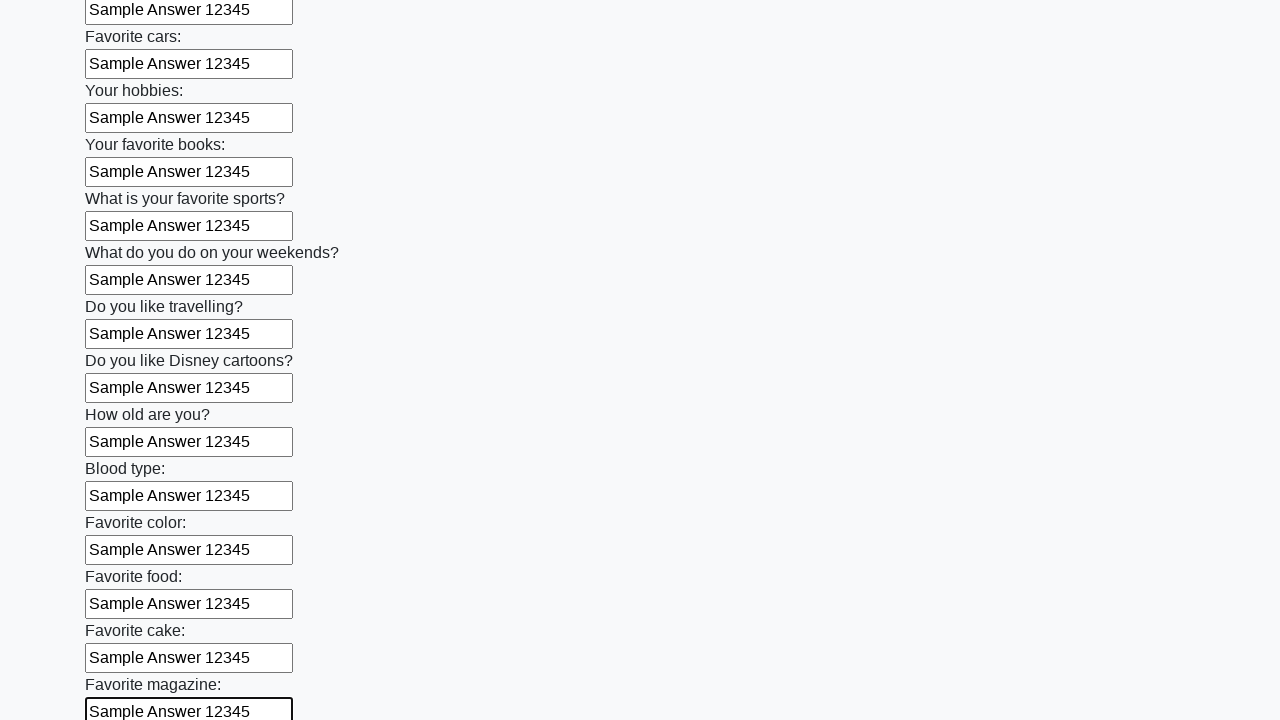

Filled an input field with 'Sample Answer 12345' on input >> nth=23
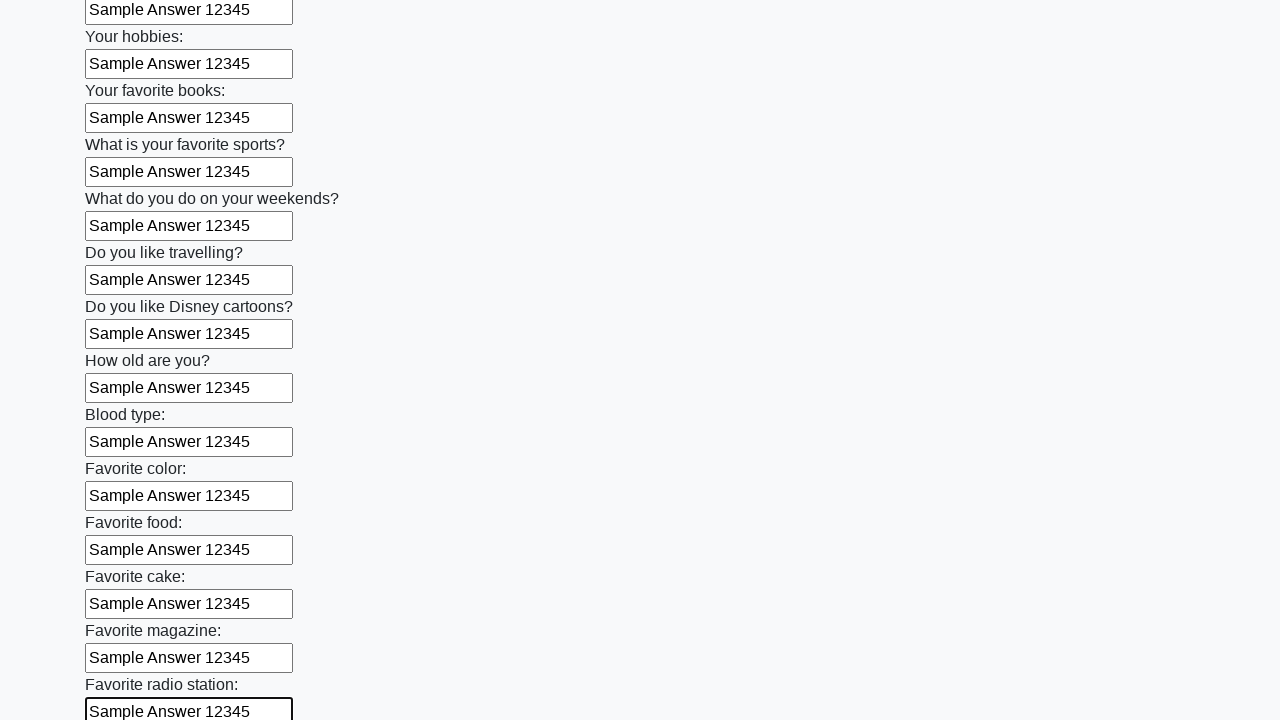

Filled an input field with 'Sample Answer 12345' on input >> nth=24
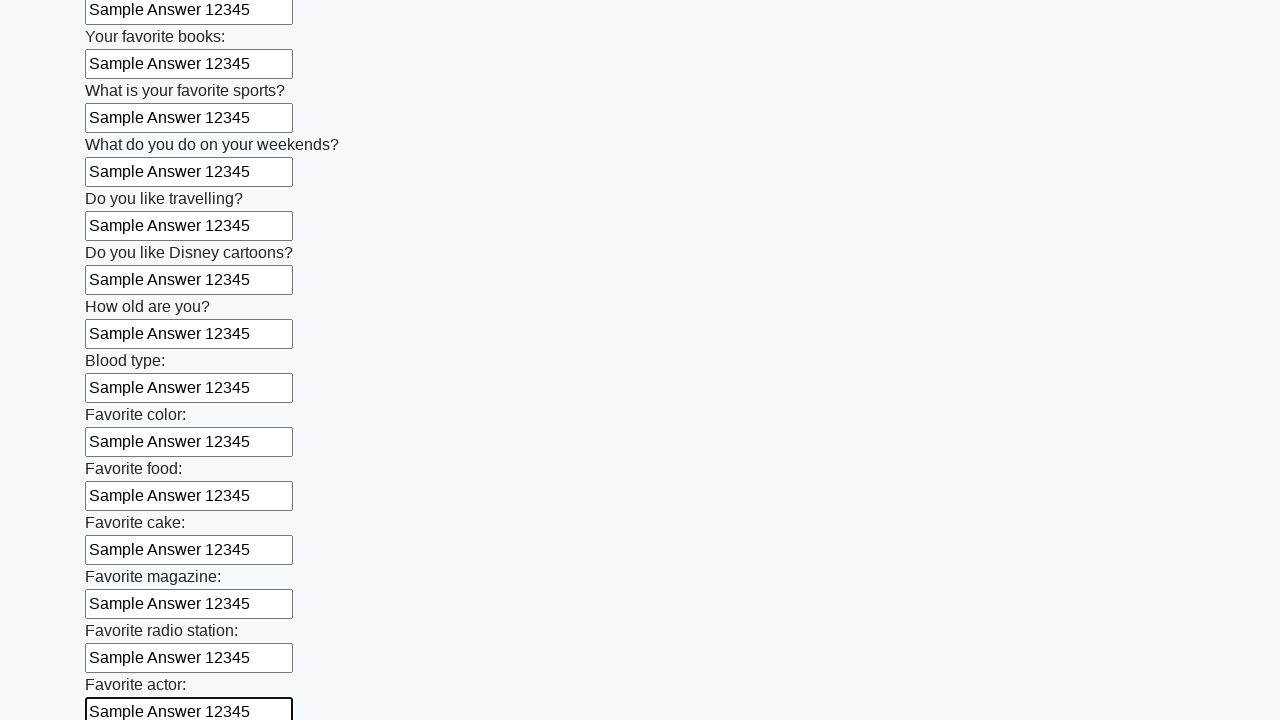

Filled an input field with 'Sample Answer 12345' on input >> nth=25
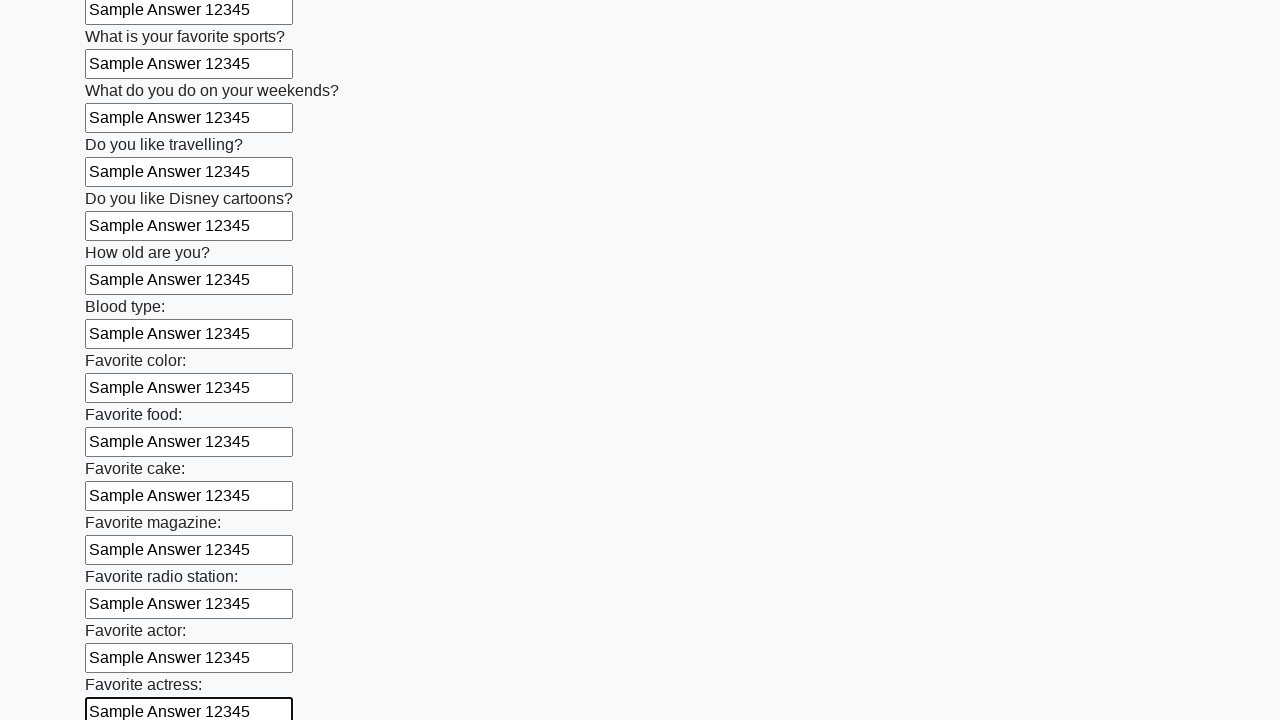

Filled an input field with 'Sample Answer 12345' on input >> nth=26
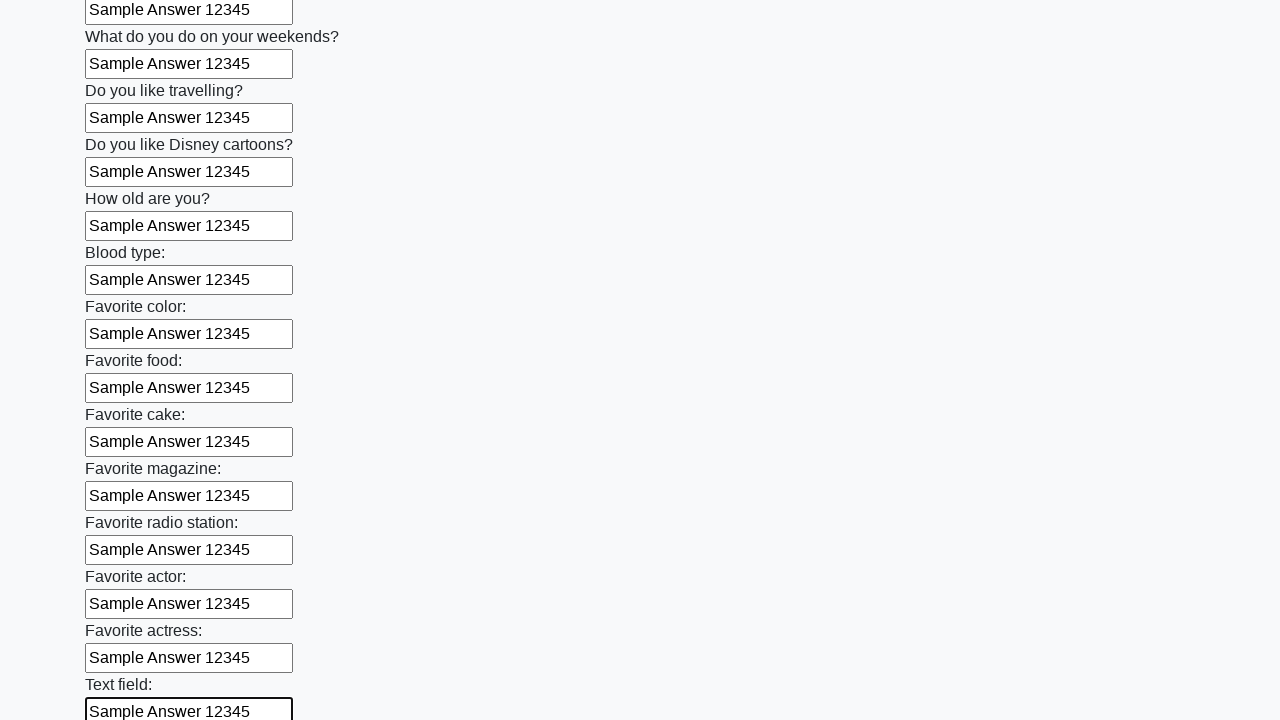

Filled an input field with 'Sample Answer 12345' on input >> nth=27
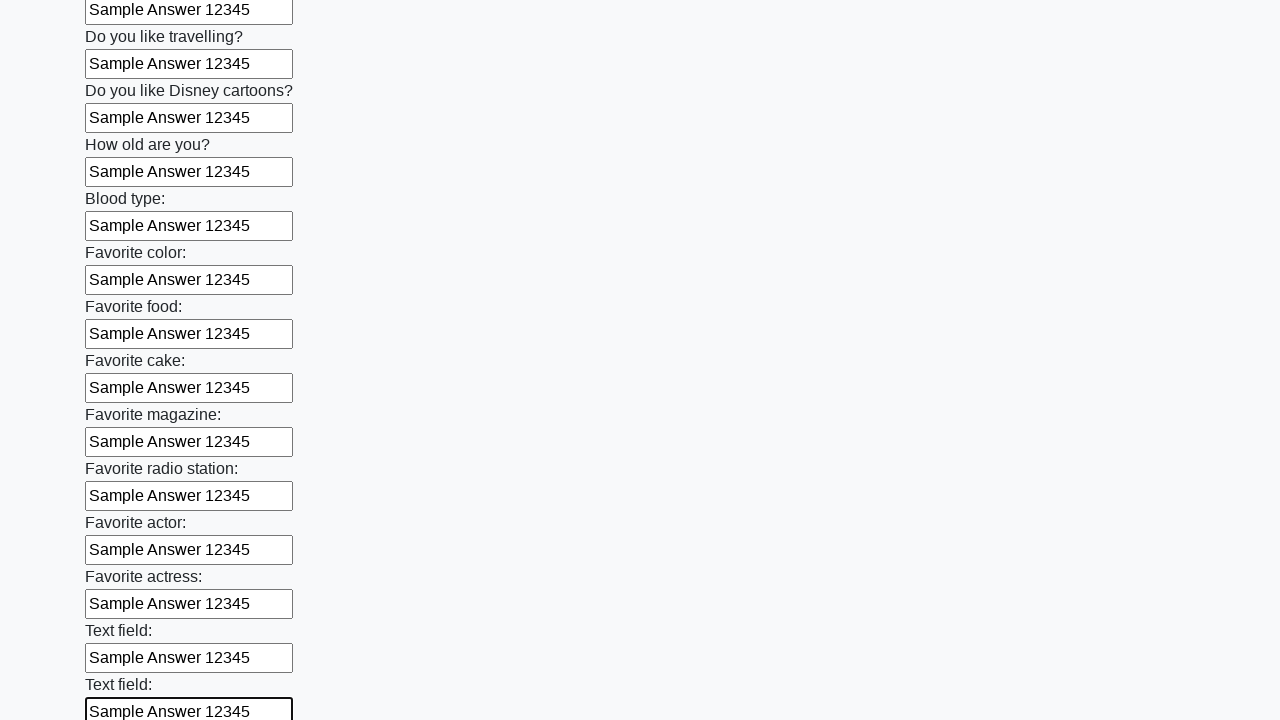

Filled an input field with 'Sample Answer 12345' on input >> nth=28
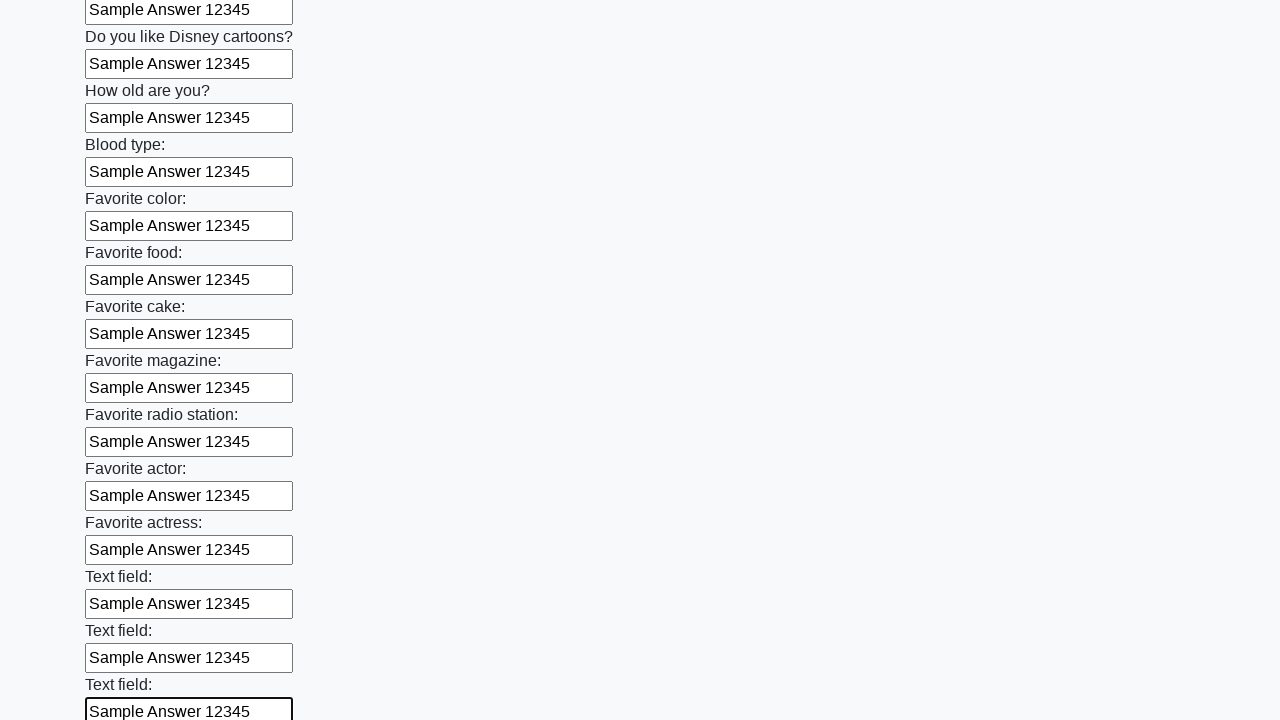

Filled an input field with 'Sample Answer 12345' on input >> nth=29
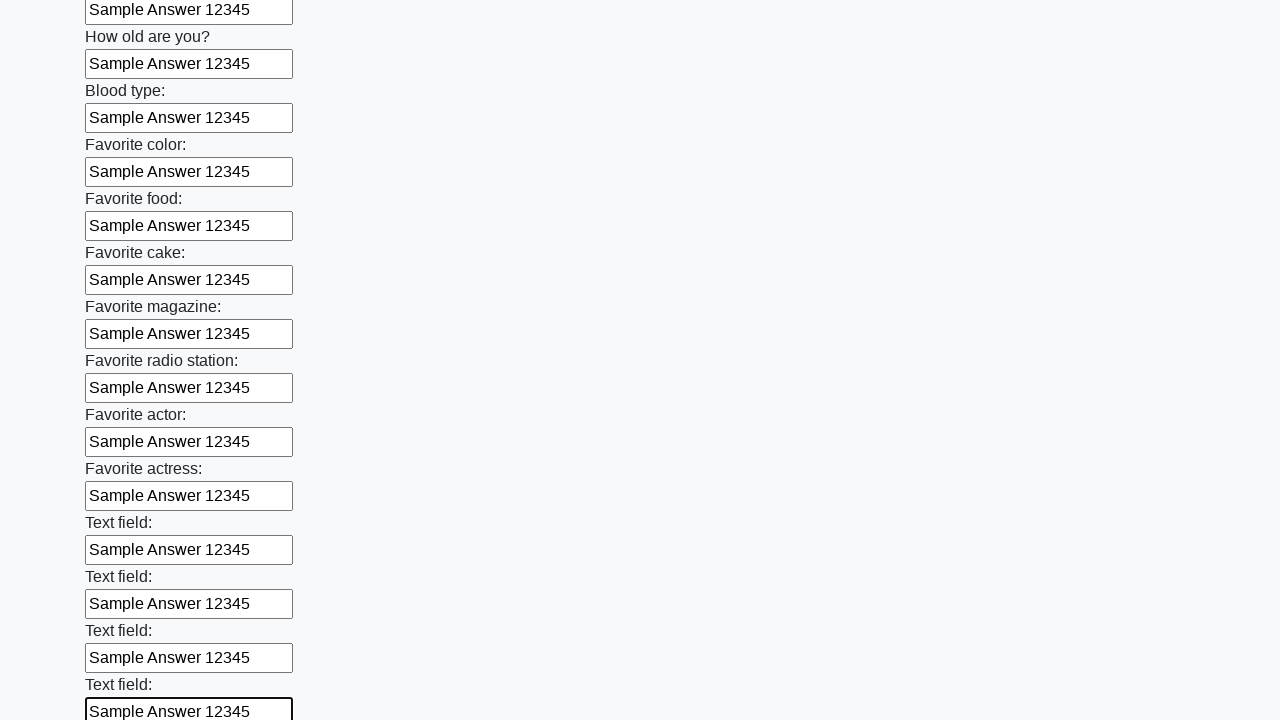

Filled an input field with 'Sample Answer 12345' on input >> nth=30
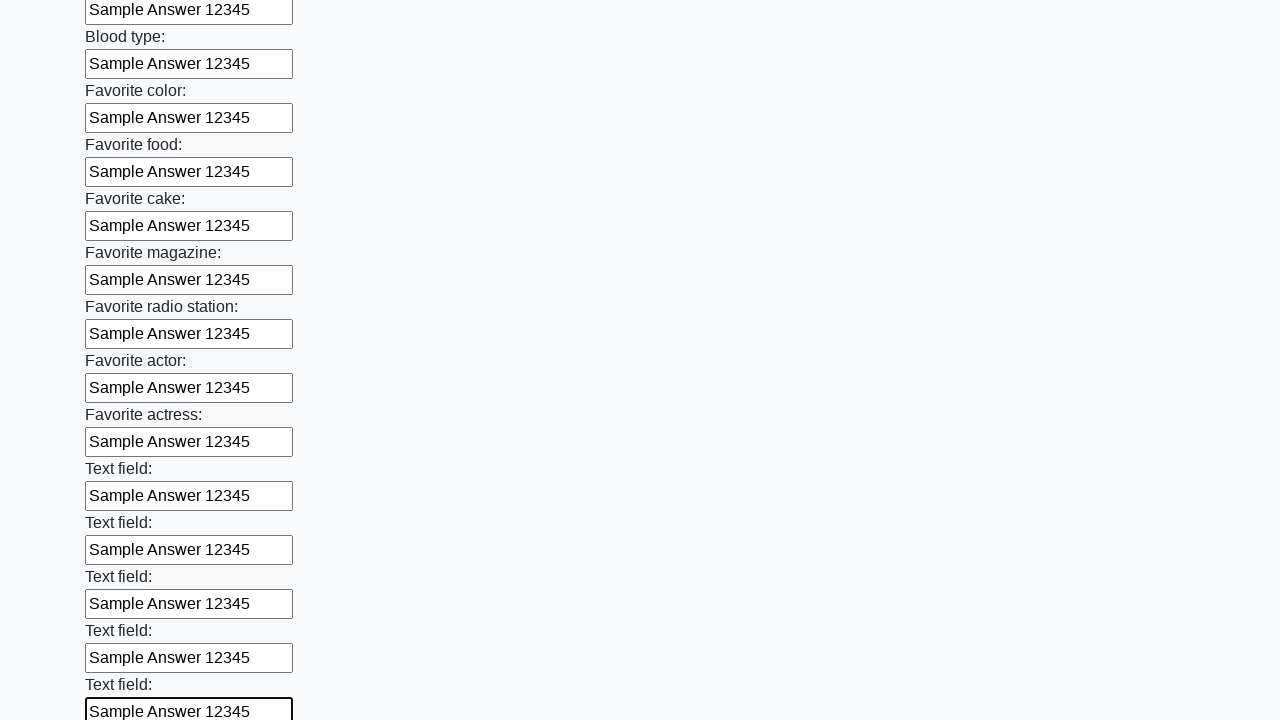

Filled an input field with 'Sample Answer 12345' on input >> nth=31
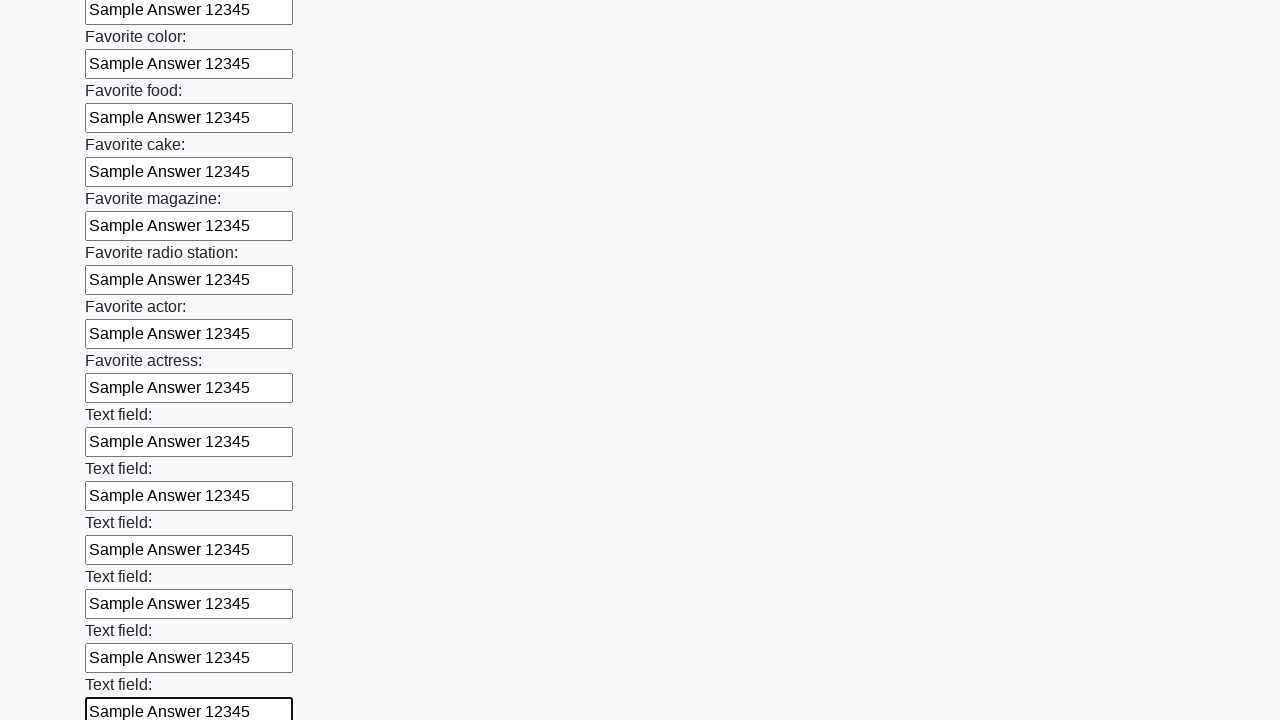

Filled an input field with 'Sample Answer 12345' on input >> nth=32
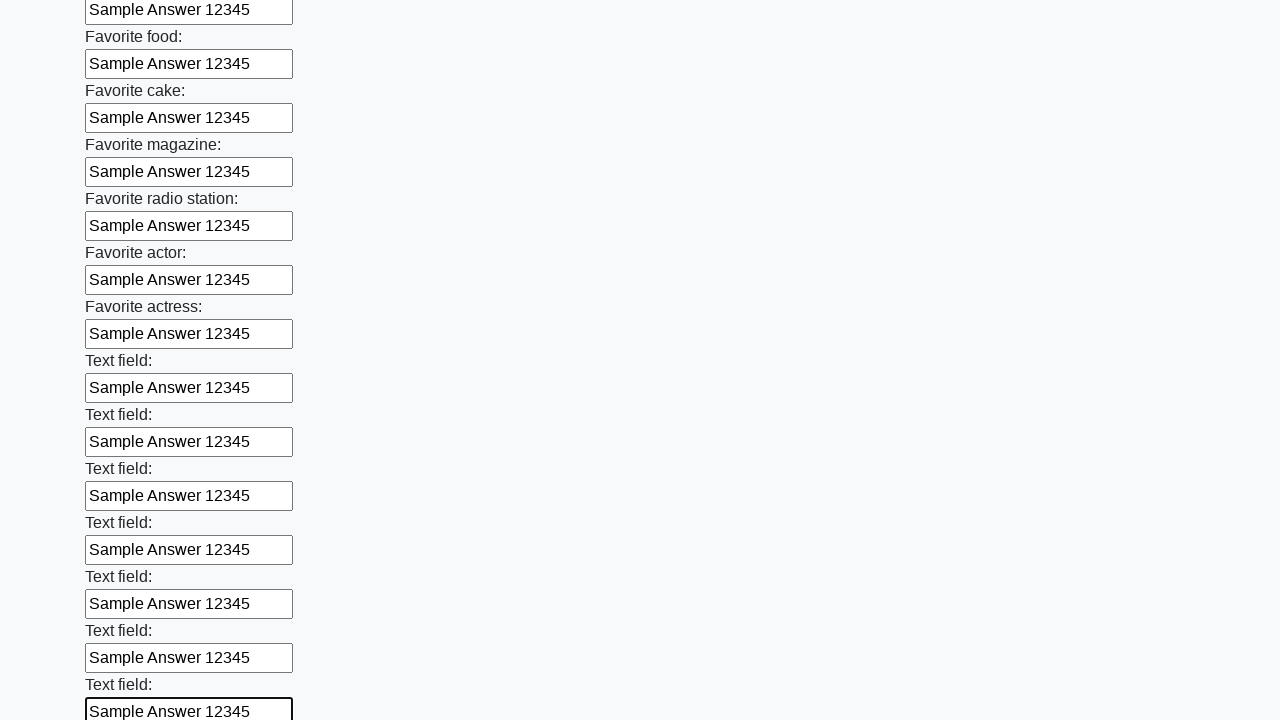

Filled an input field with 'Sample Answer 12345' on input >> nth=33
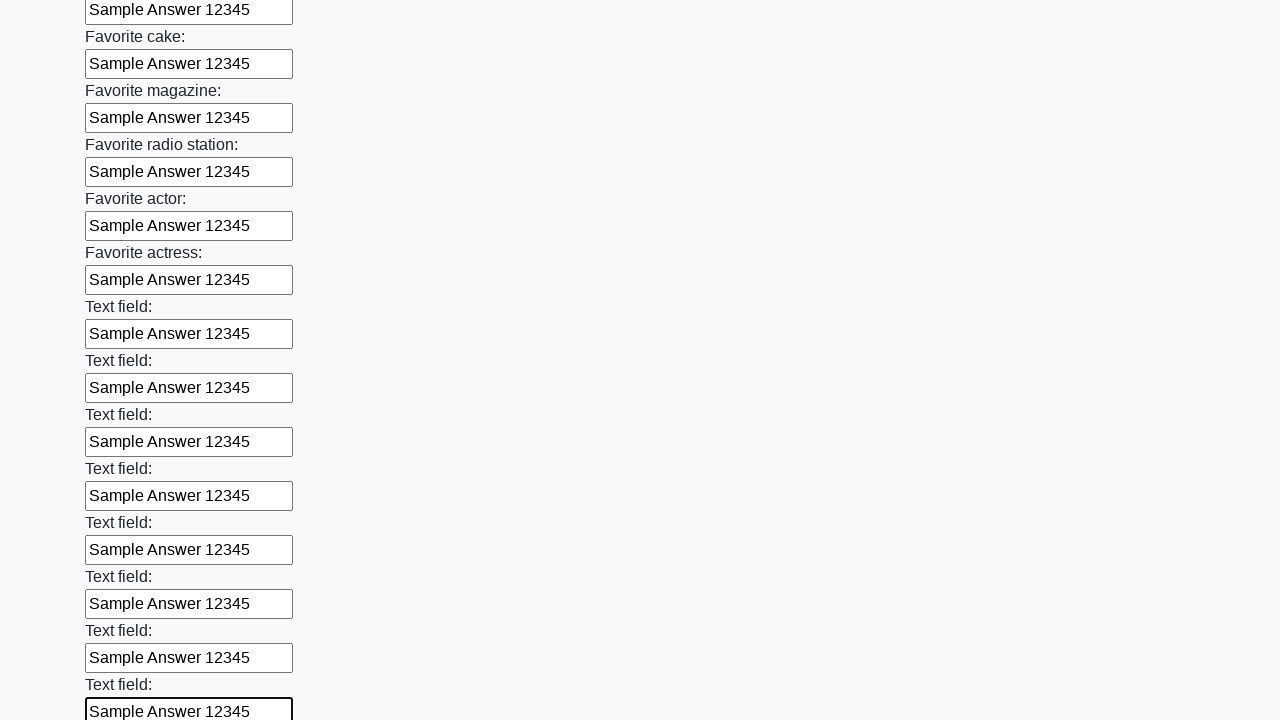

Filled an input field with 'Sample Answer 12345' on input >> nth=34
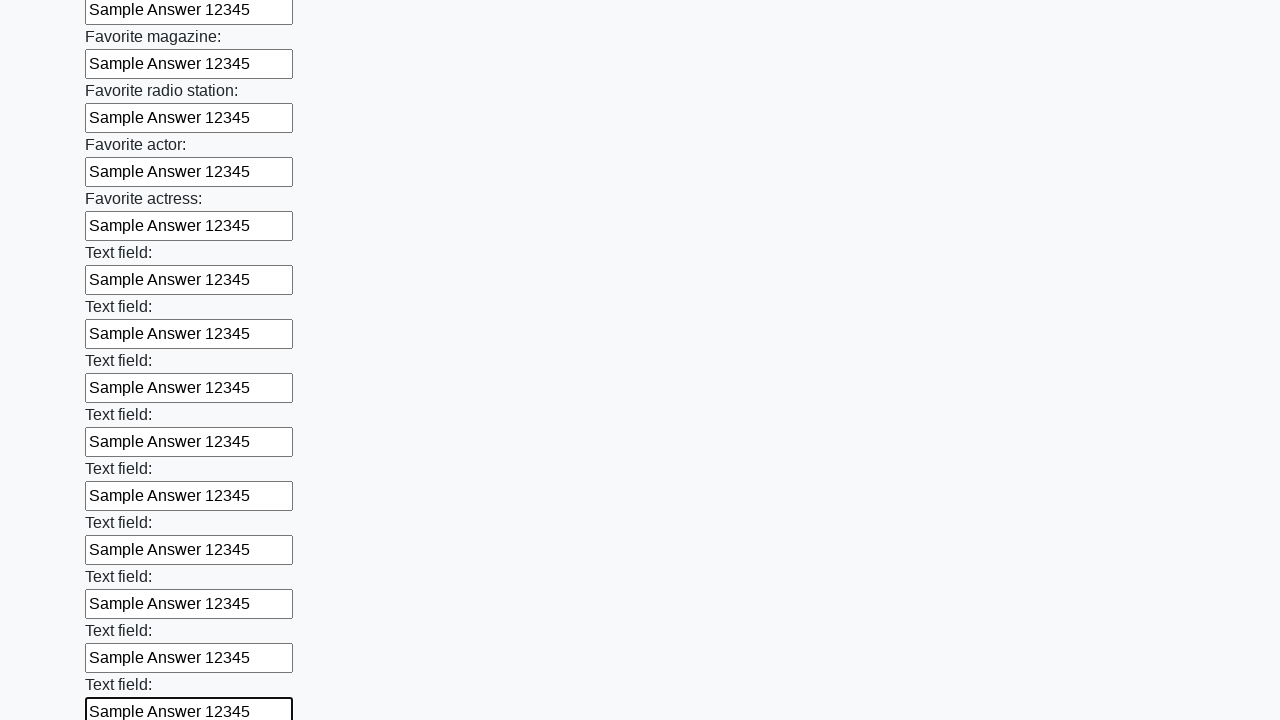

Filled an input field with 'Sample Answer 12345' on input >> nth=35
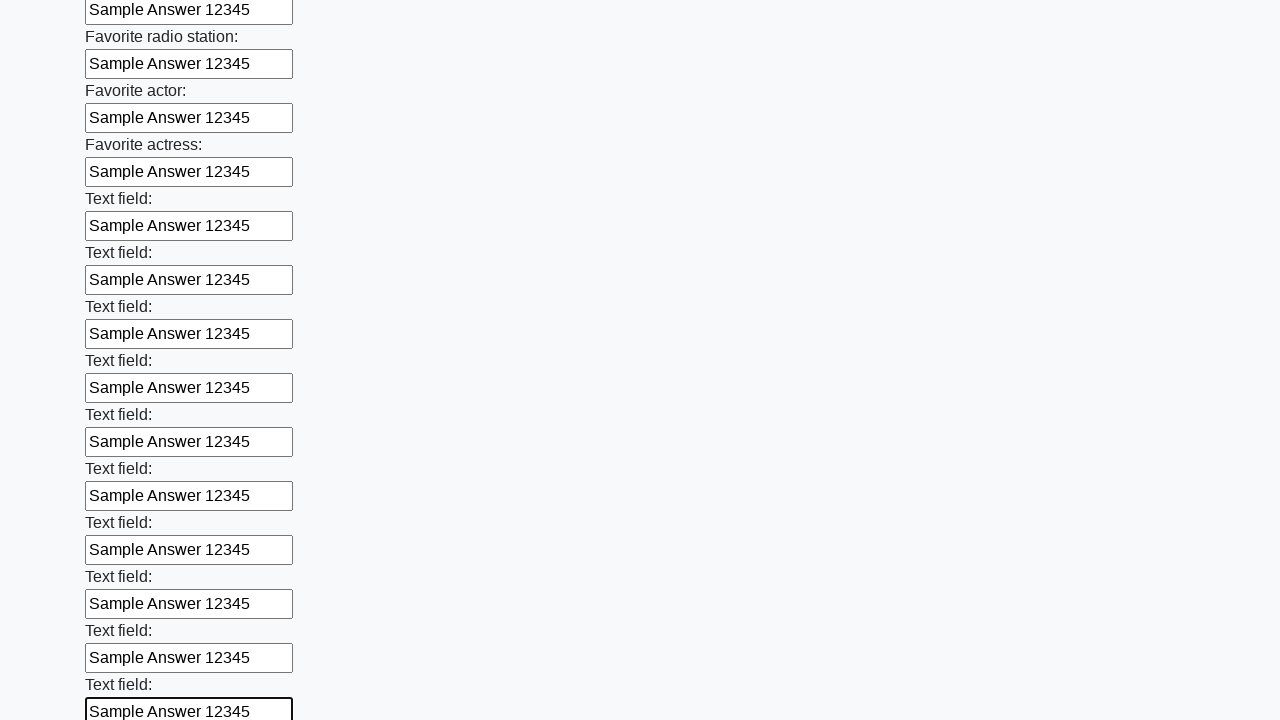

Filled an input field with 'Sample Answer 12345' on input >> nth=36
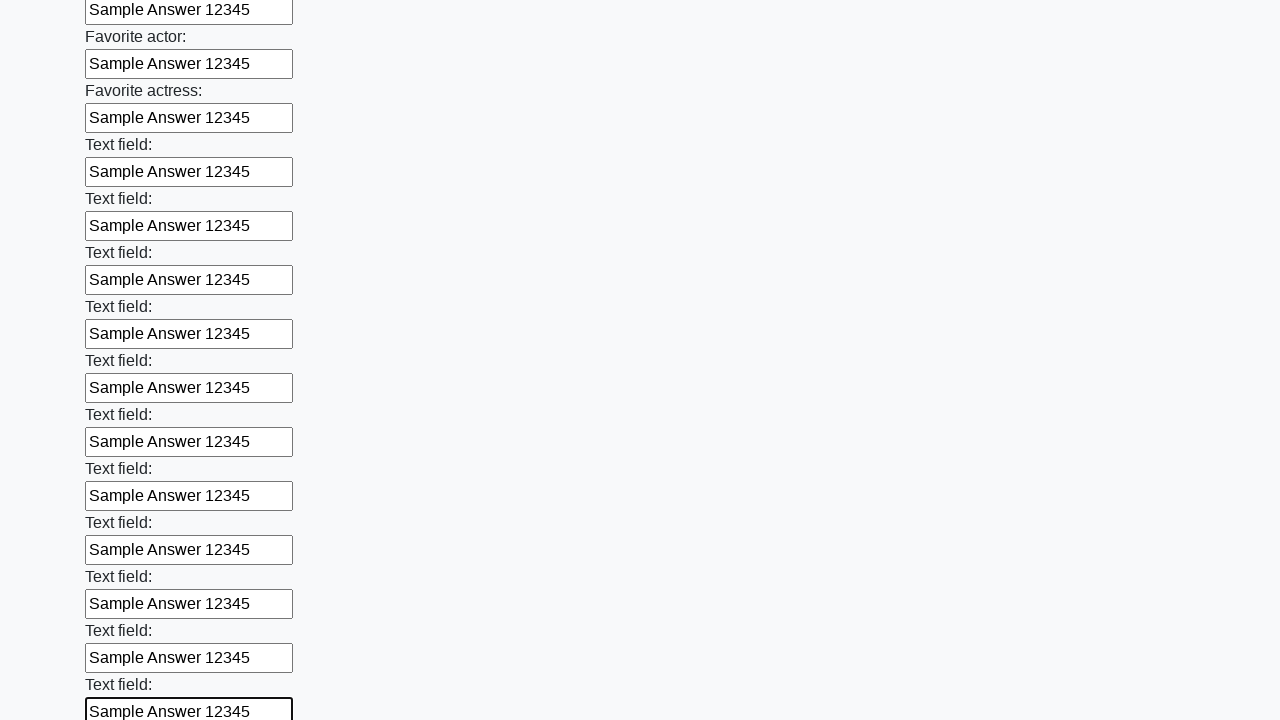

Filled an input field with 'Sample Answer 12345' on input >> nth=37
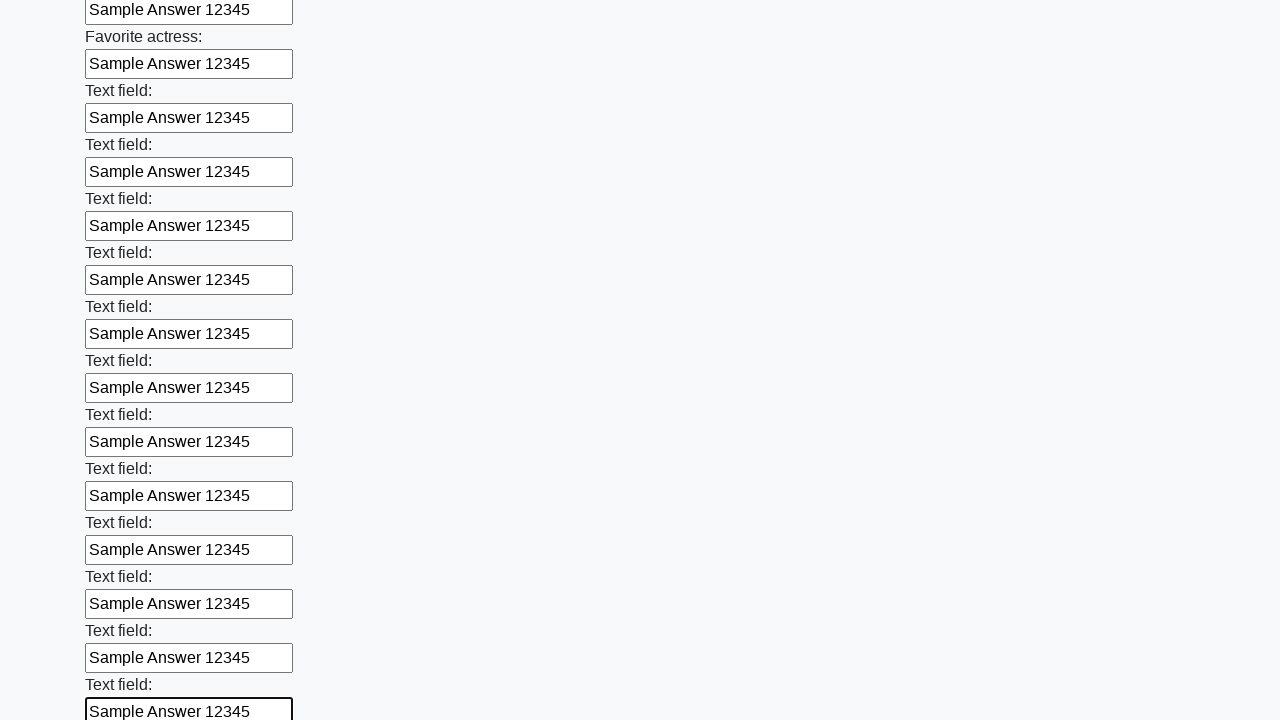

Filled an input field with 'Sample Answer 12345' on input >> nth=38
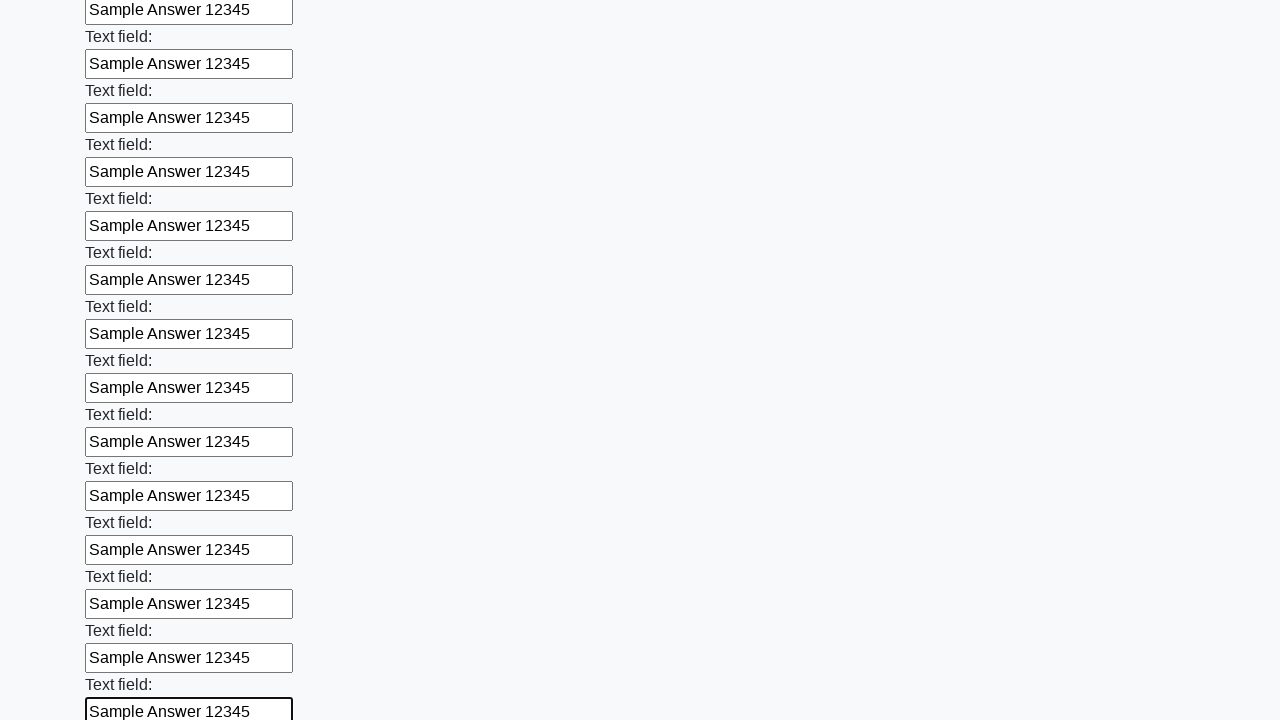

Filled an input field with 'Sample Answer 12345' on input >> nth=39
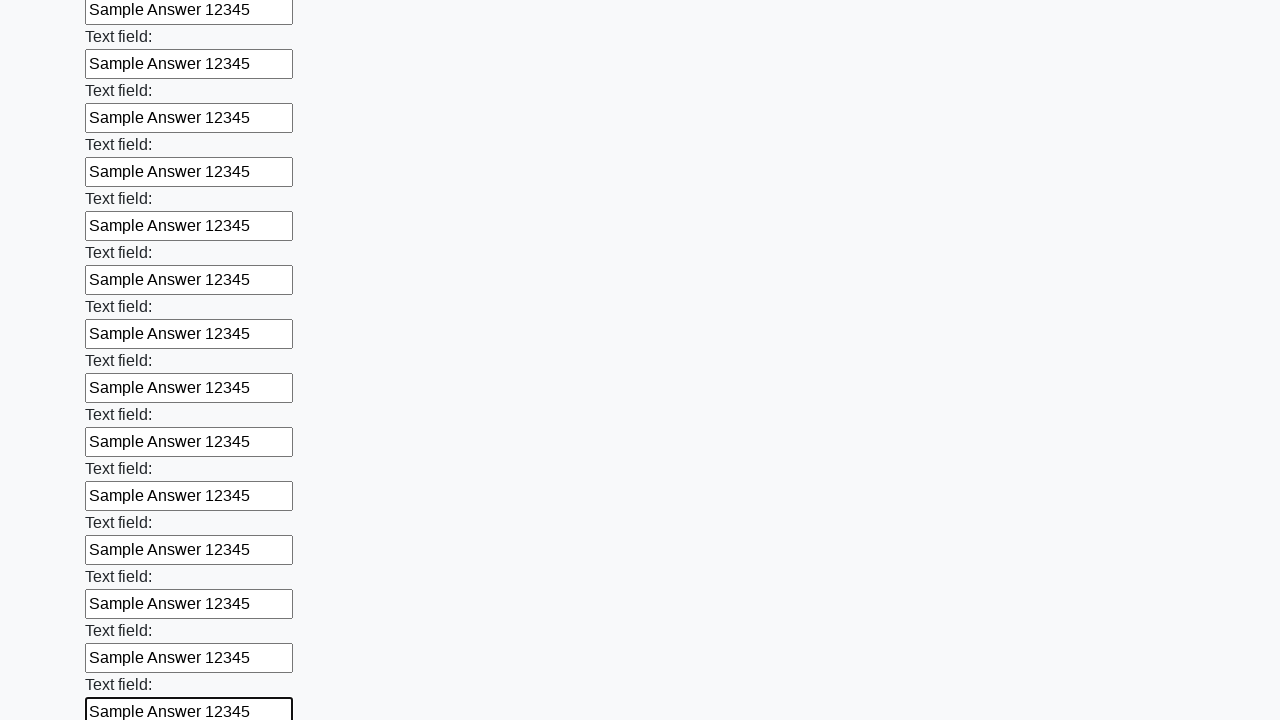

Filled an input field with 'Sample Answer 12345' on input >> nth=40
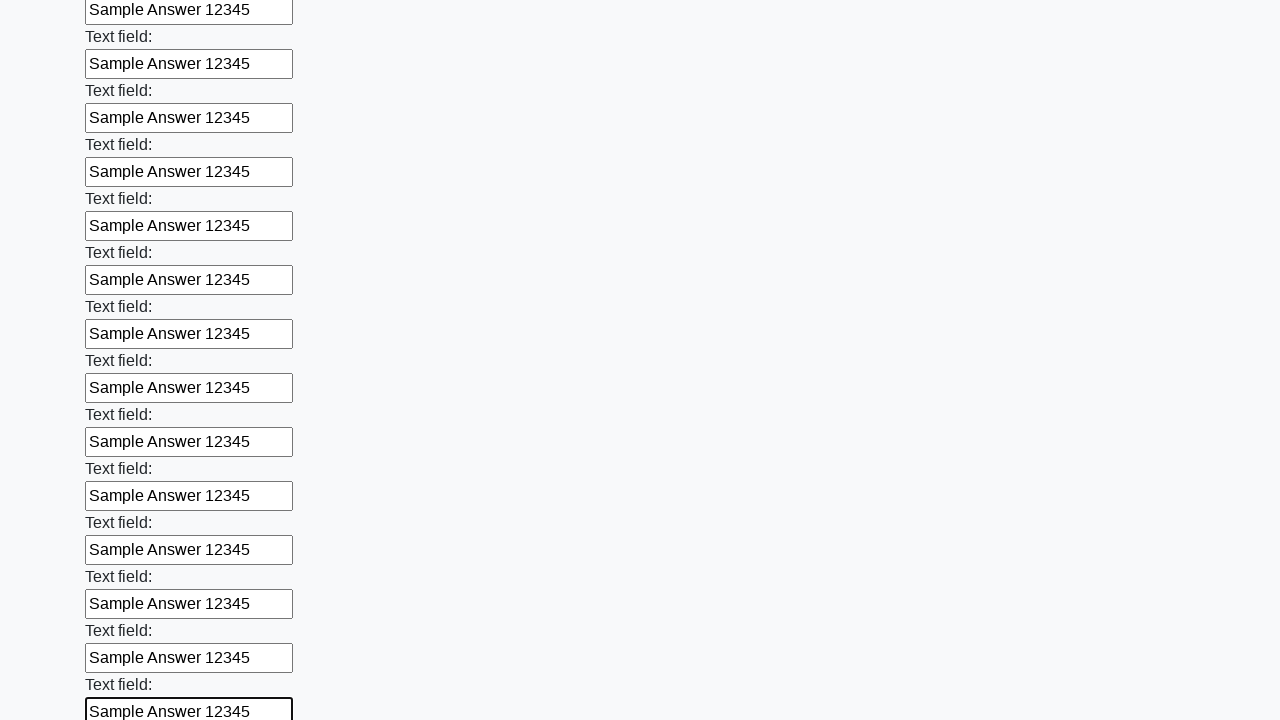

Filled an input field with 'Sample Answer 12345' on input >> nth=41
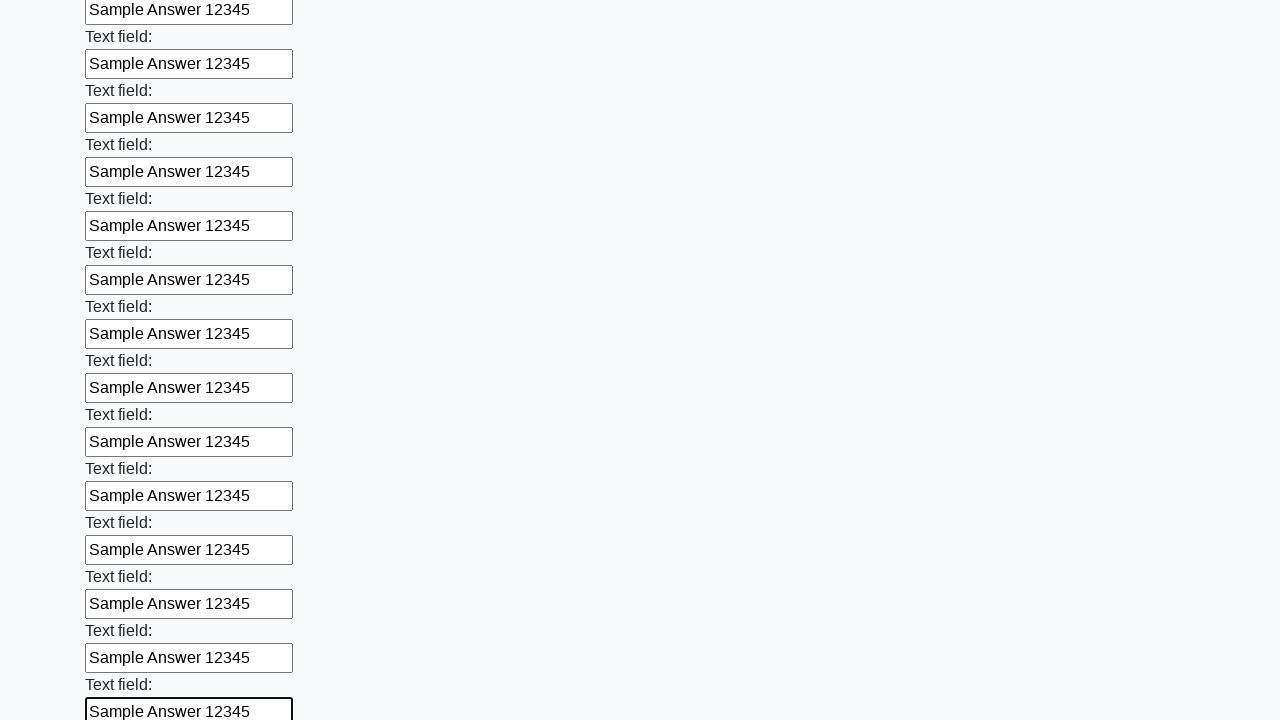

Filled an input field with 'Sample Answer 12345' on input >> nth=42
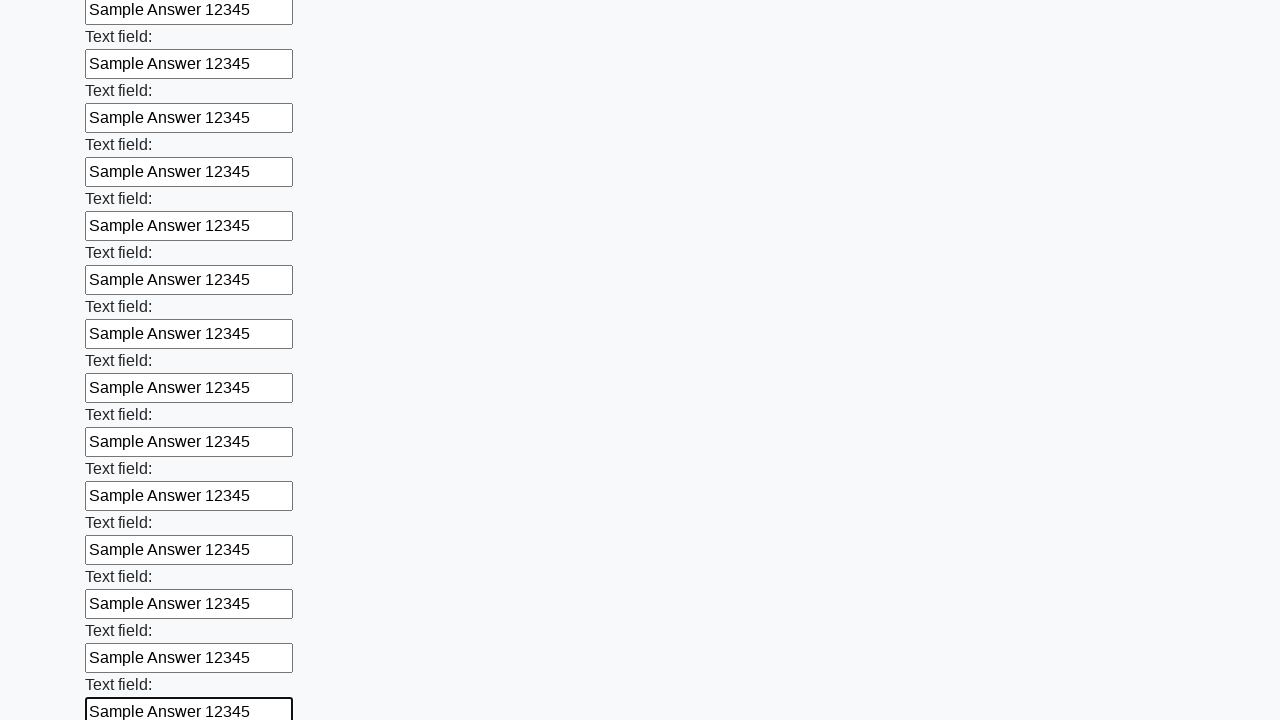

Filled an input field with 'Sample Answer 12345' on input >> nth=43
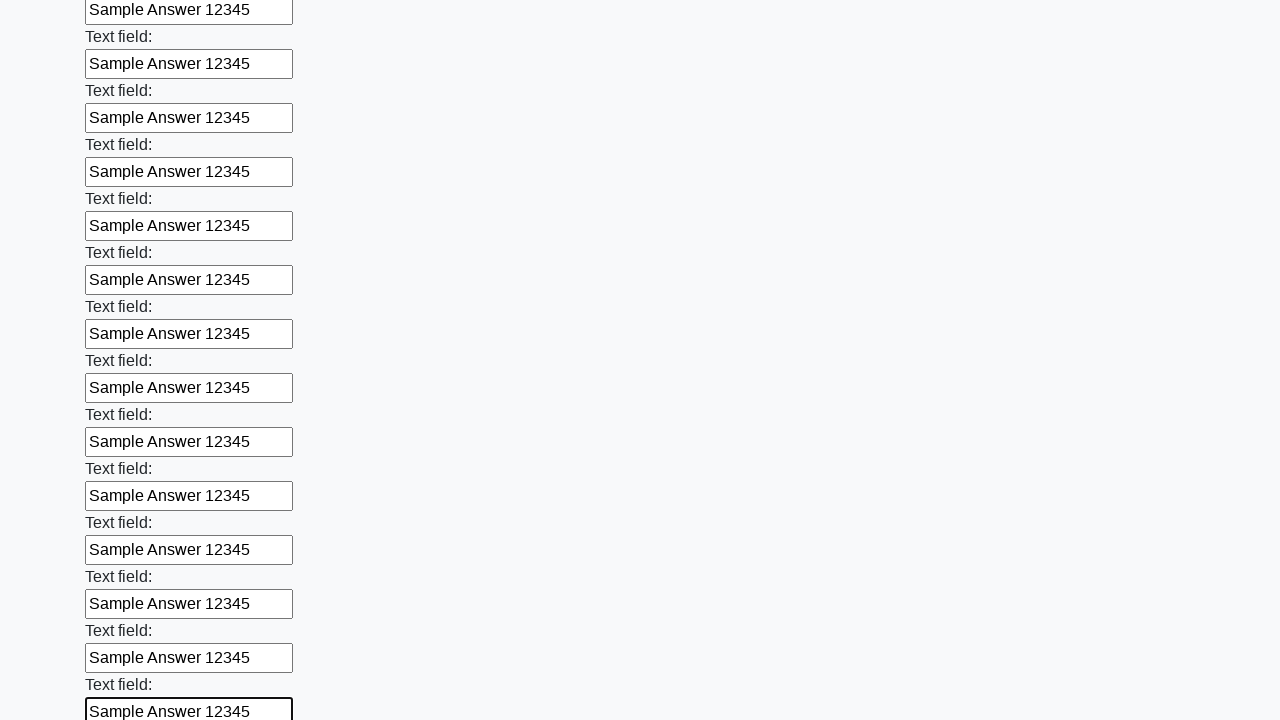

Filled an input field with 'Sample Answer 12345' on input >> nth=44
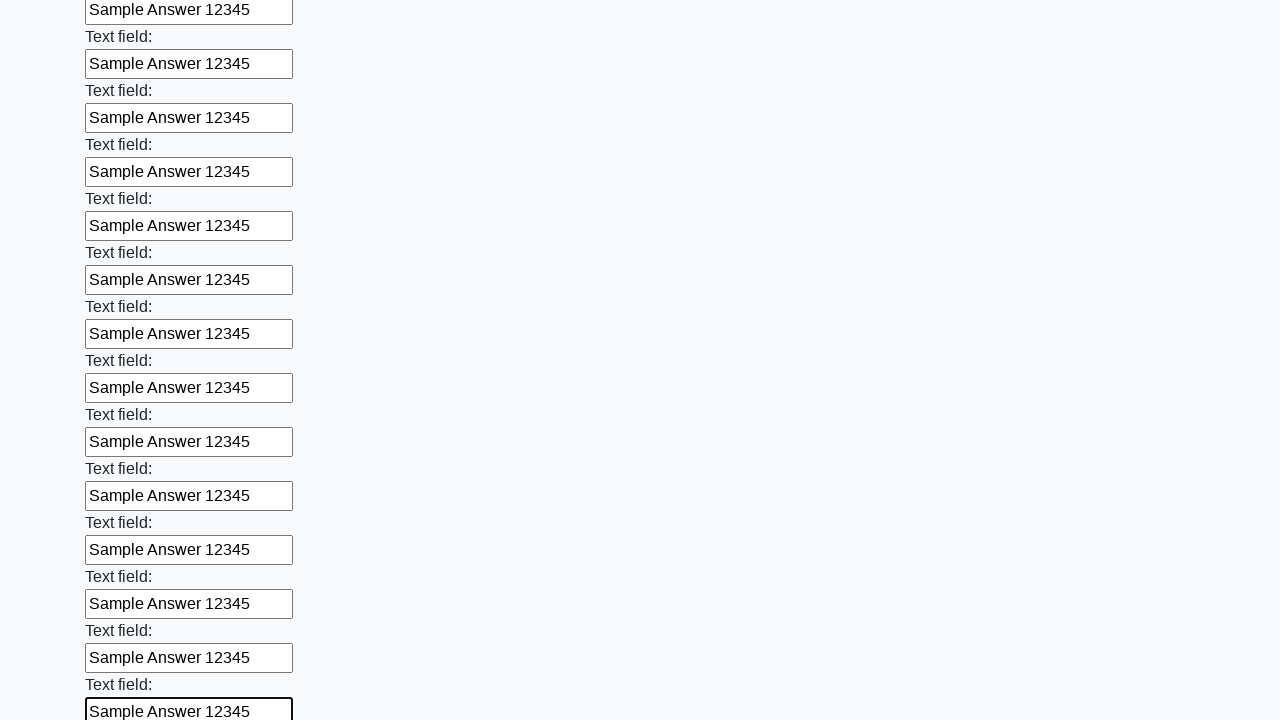

Filled an input field with 'Sample Answer 12345' on input >> nth=45
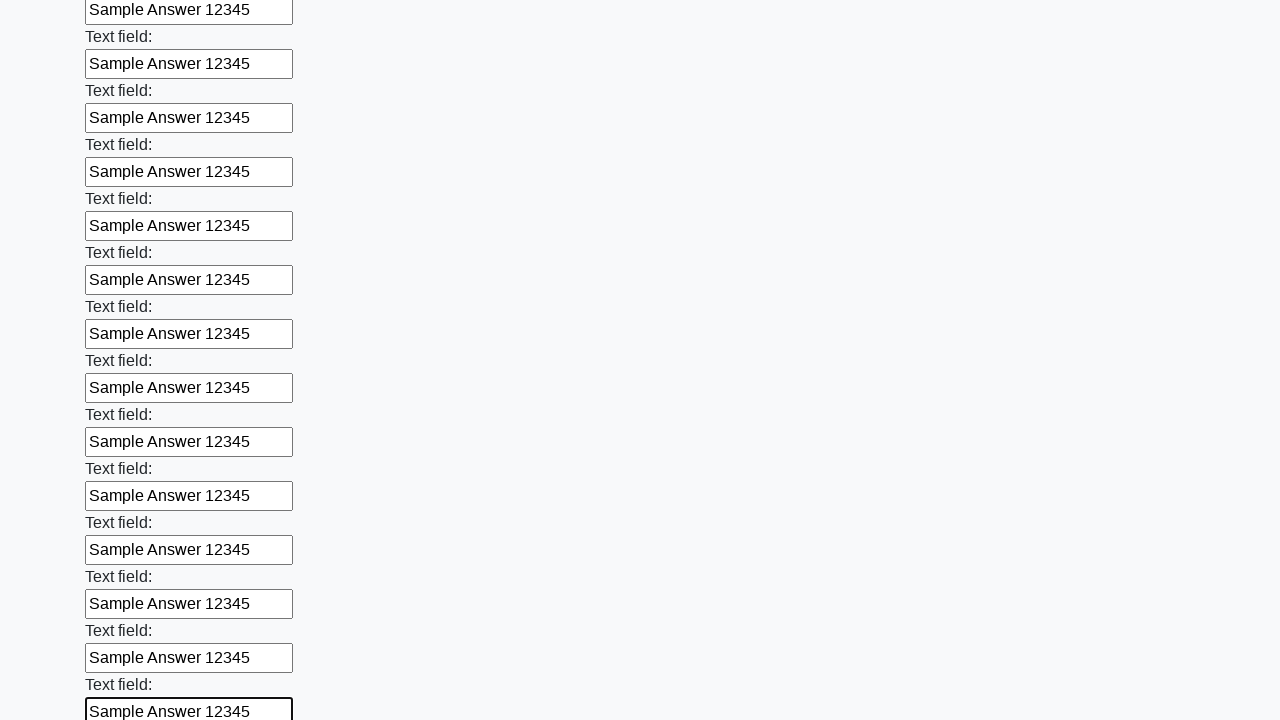

Filled an input field with 'Sample Answer 12345' on input >> nth=46
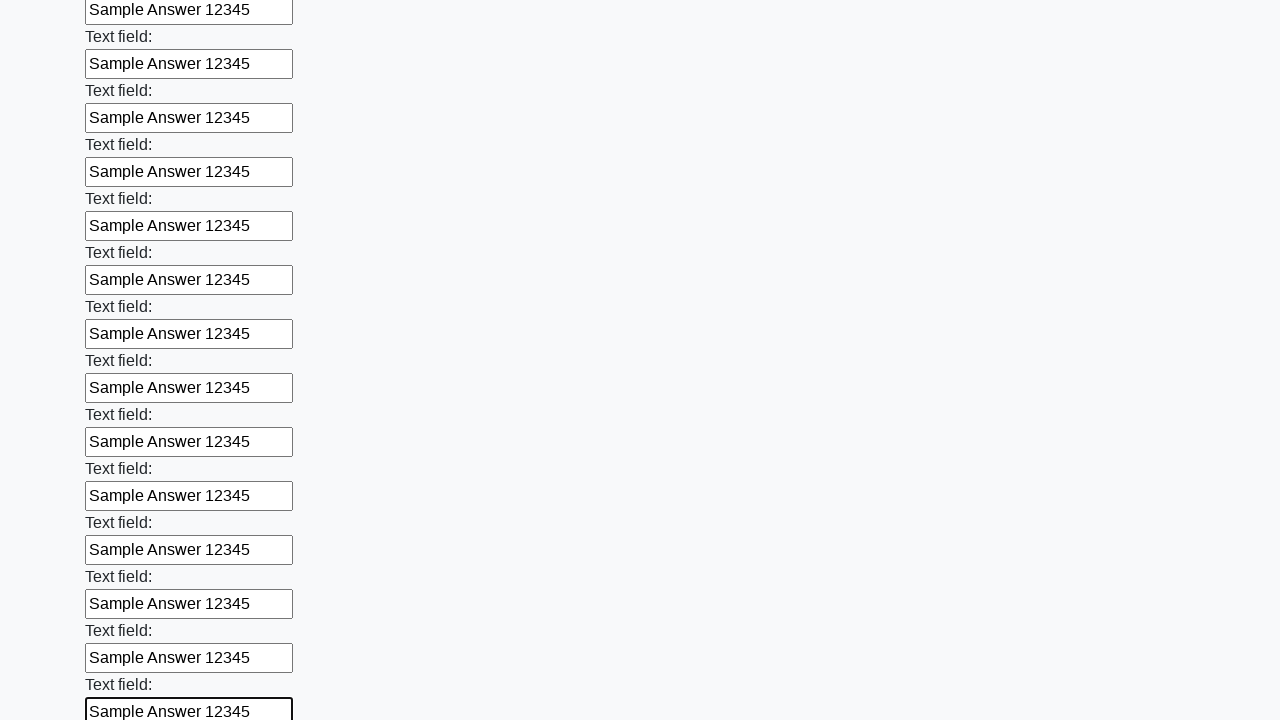

Filled an input field with 'Sample Answer 12345' on input >> nth=47
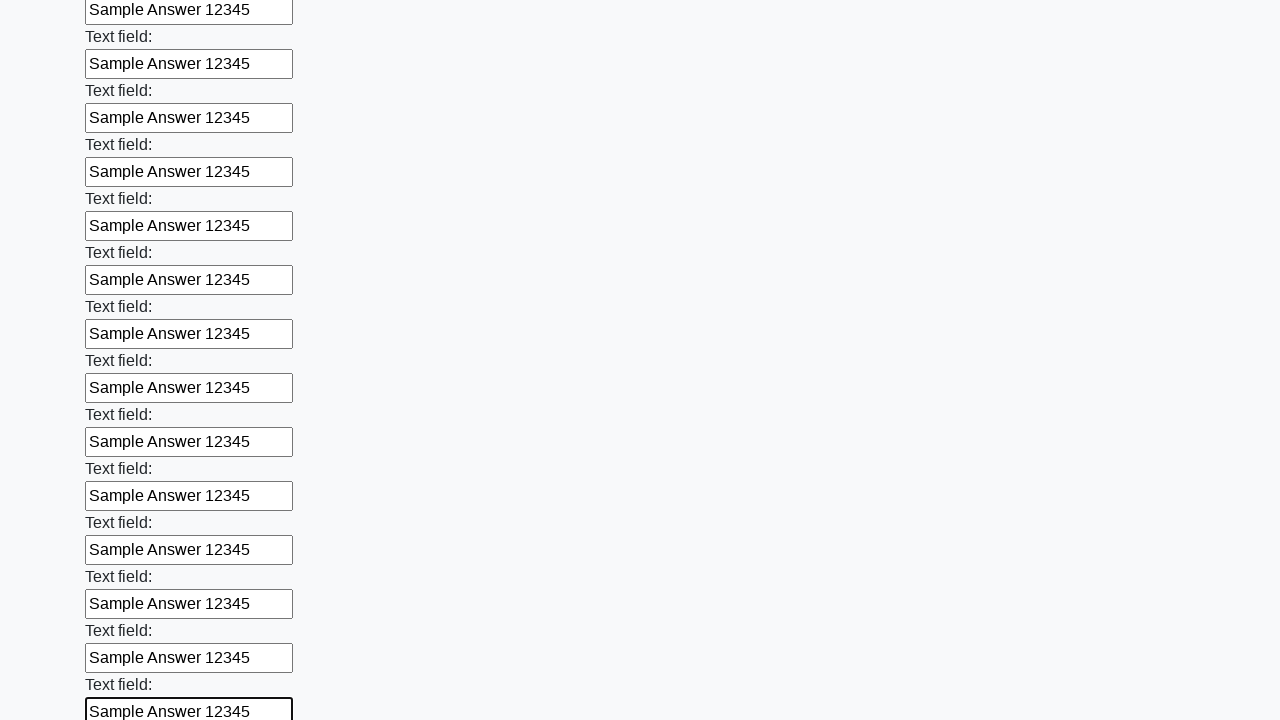

Filled an input field with 'Sample Answer 12345' on input >> nth=48
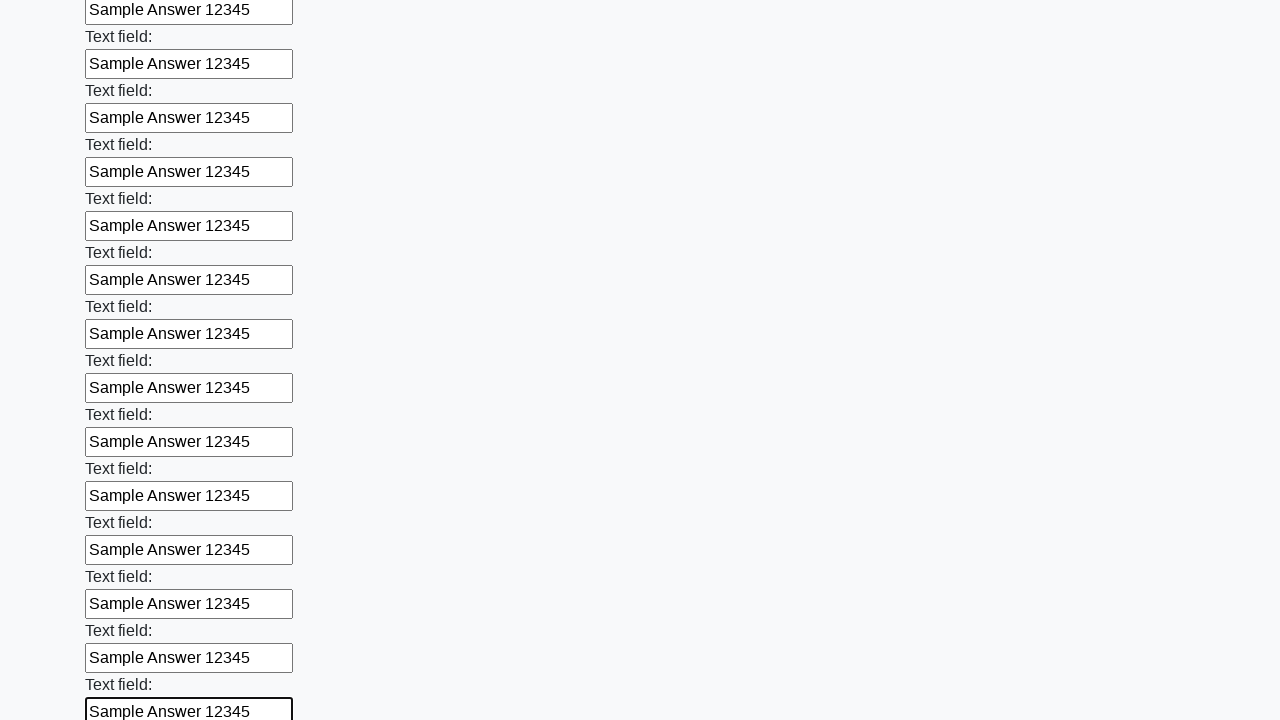

Filled an input field with 'Sample Answer 12345' on input >> nth=49
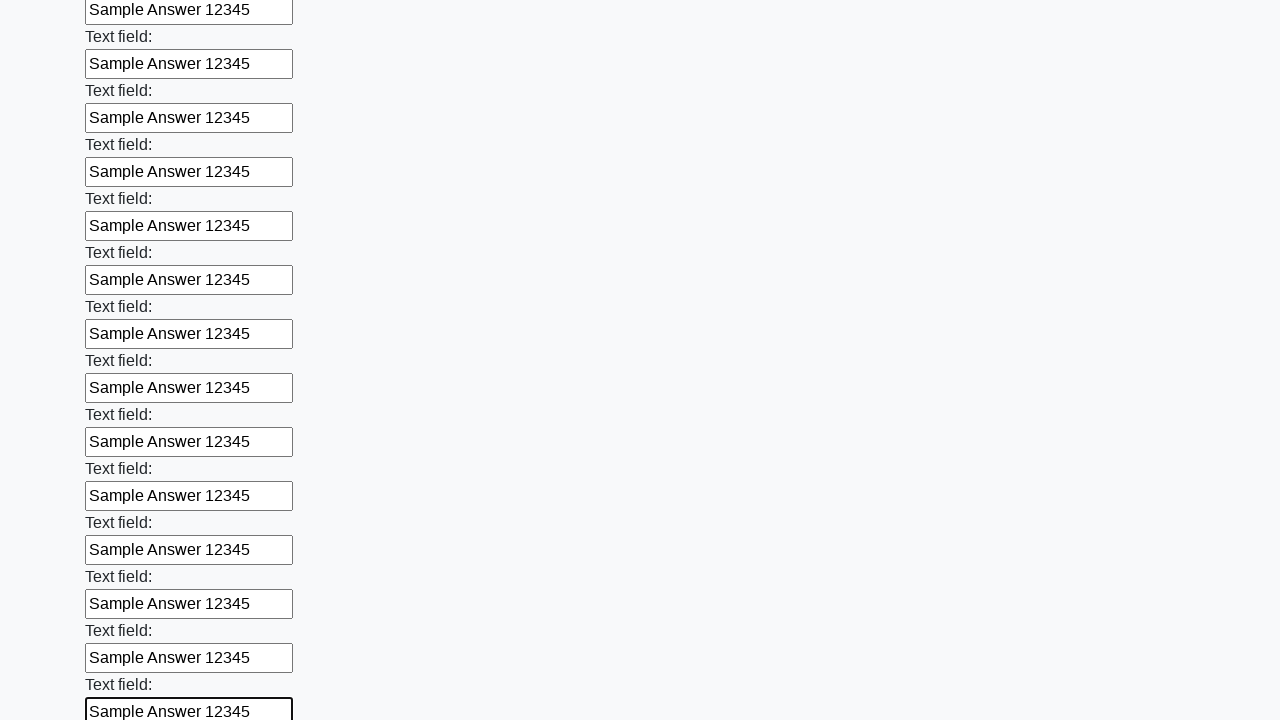

Filled an input field with 'Sample Answer 12345' on input >> nth=50
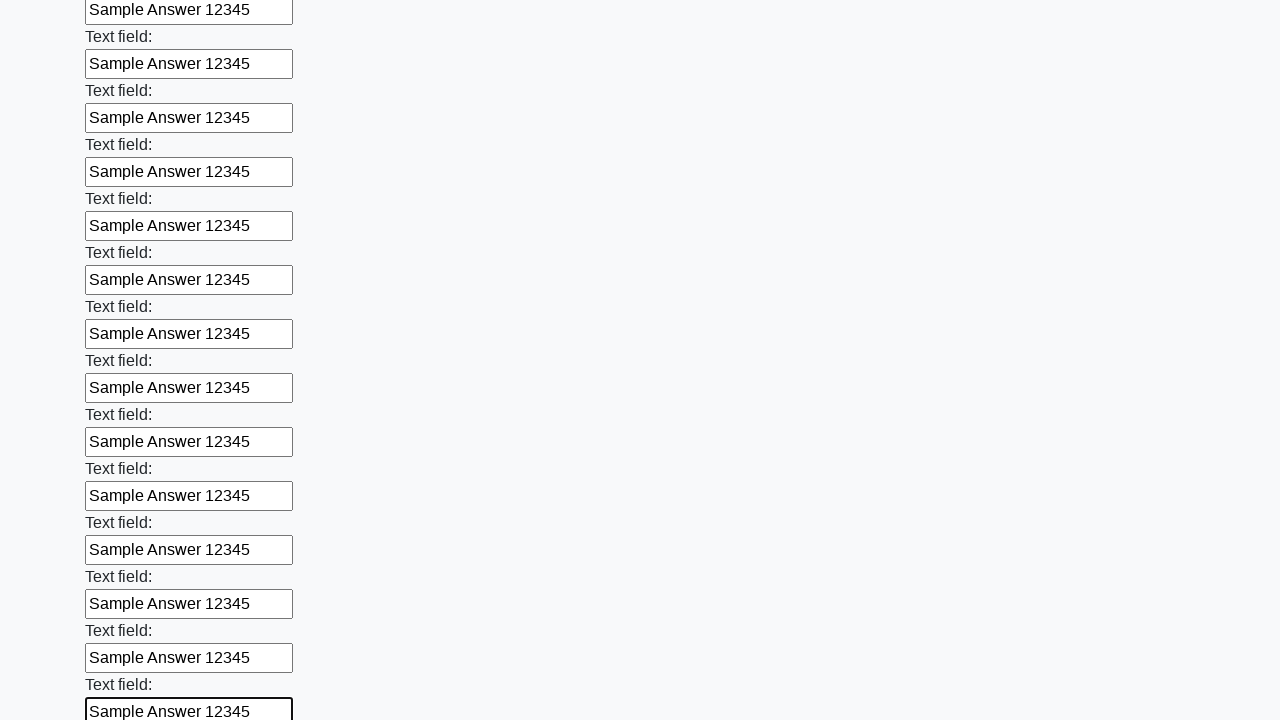

Filled an input field with 'Sample Answer 12345' on input >> nth=51
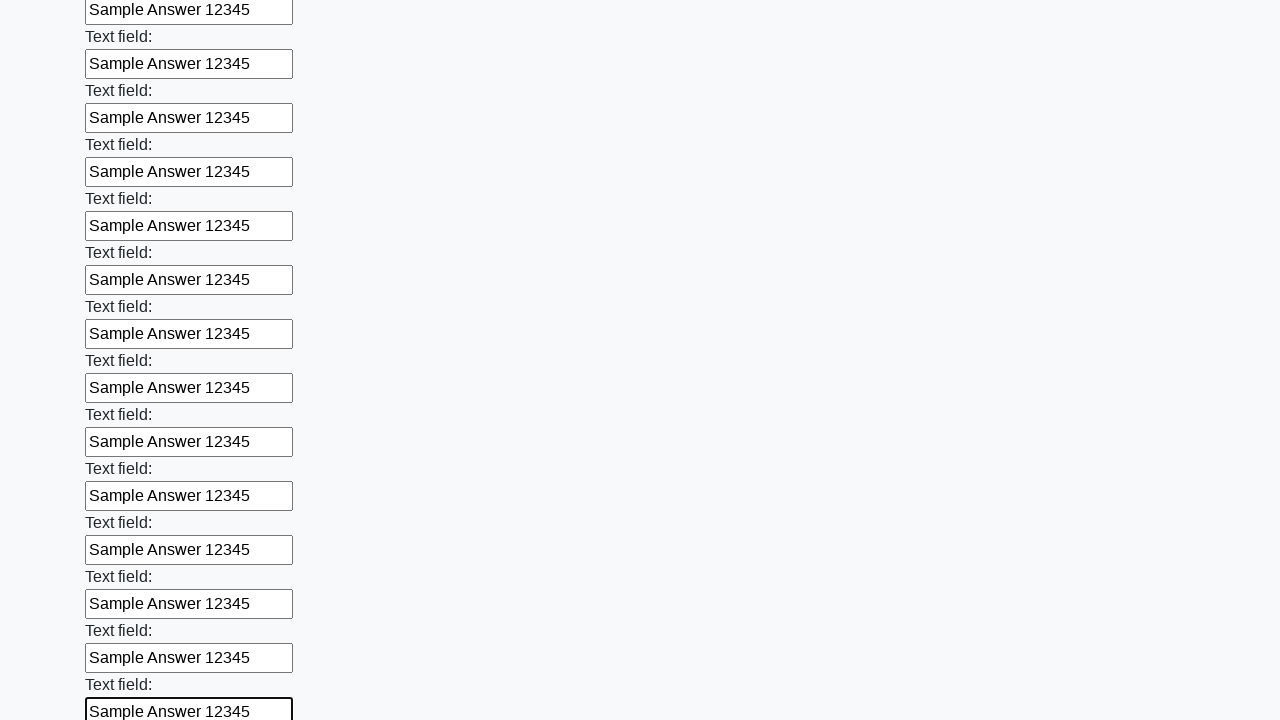

Filled an input field with 'Sample Answer 12345' on input >> nth=52
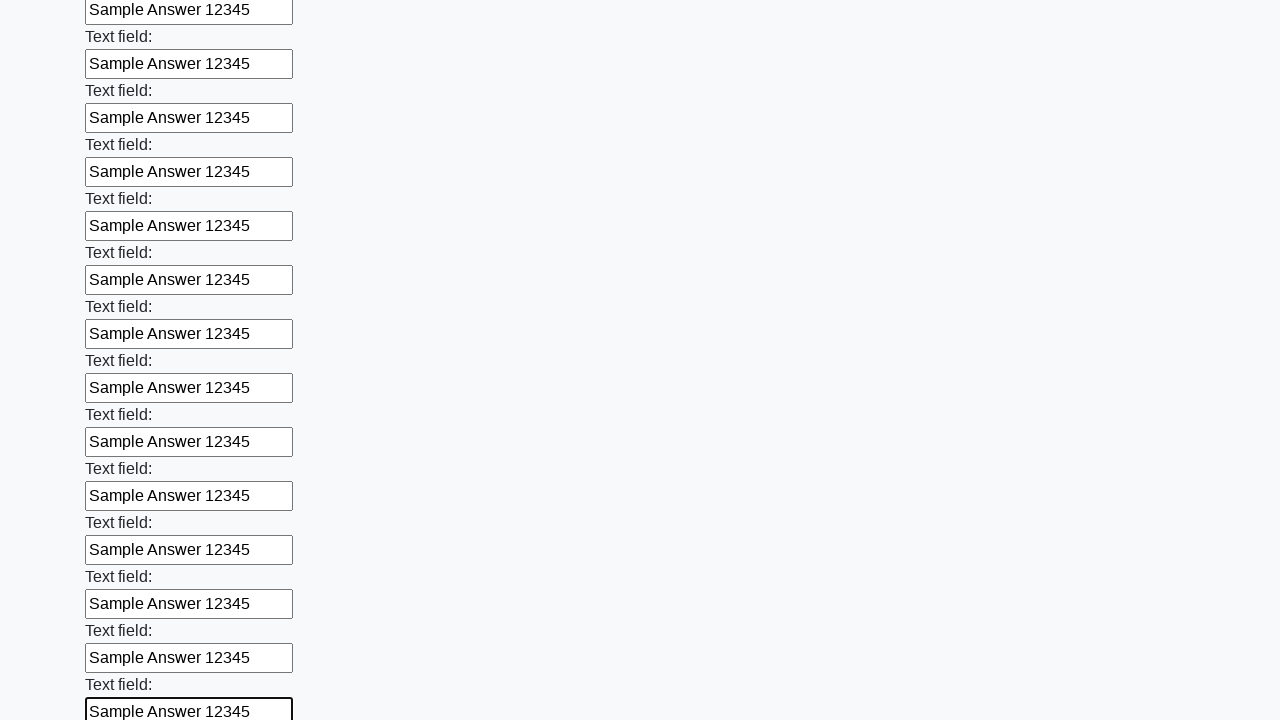

Filled an input field with 'Sample Answer 12345' on input >> nth=53
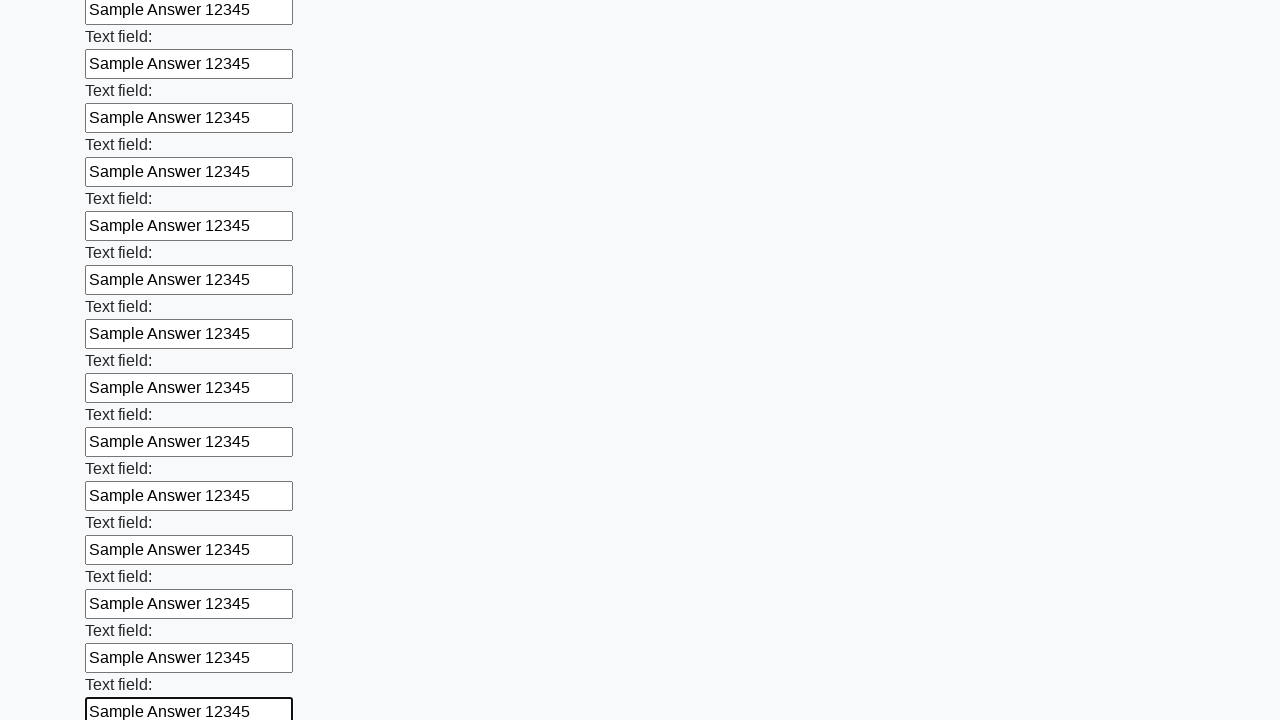

Filled an input field with 'Sample Answer 12345' on input >> nth=54
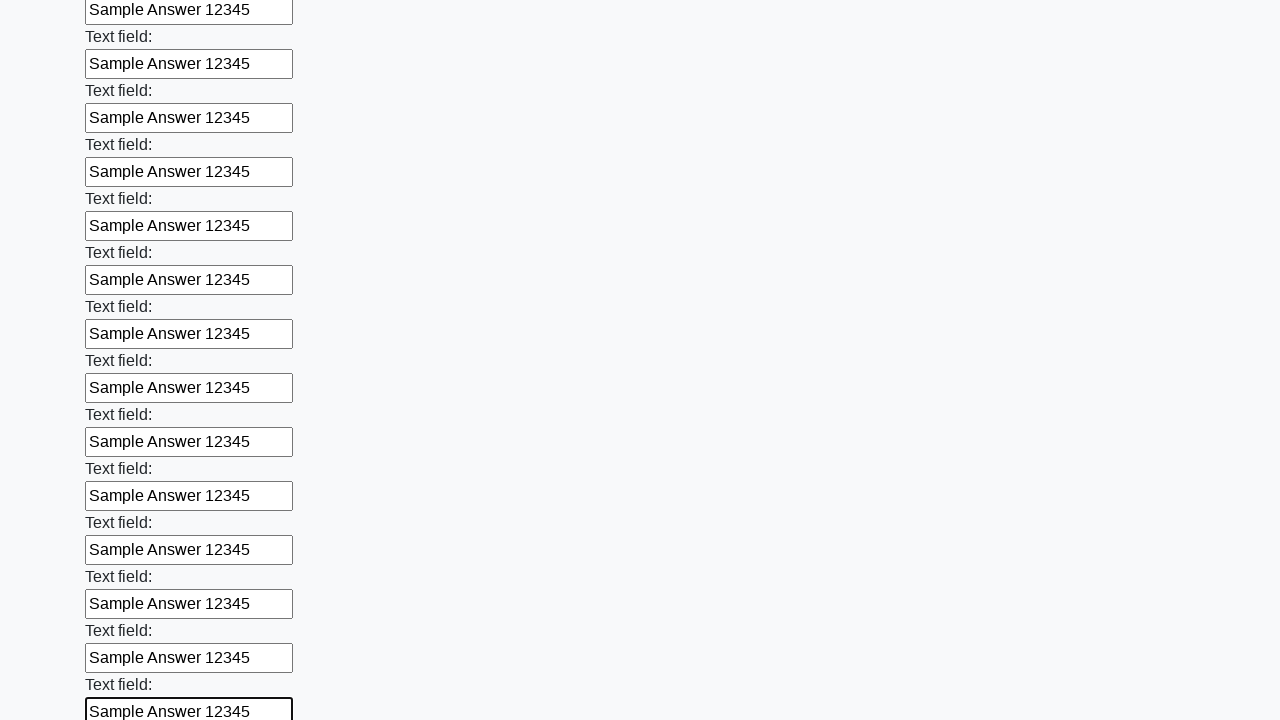

Filled an input field with 'Sample Answer 12345' on input >> nth=55
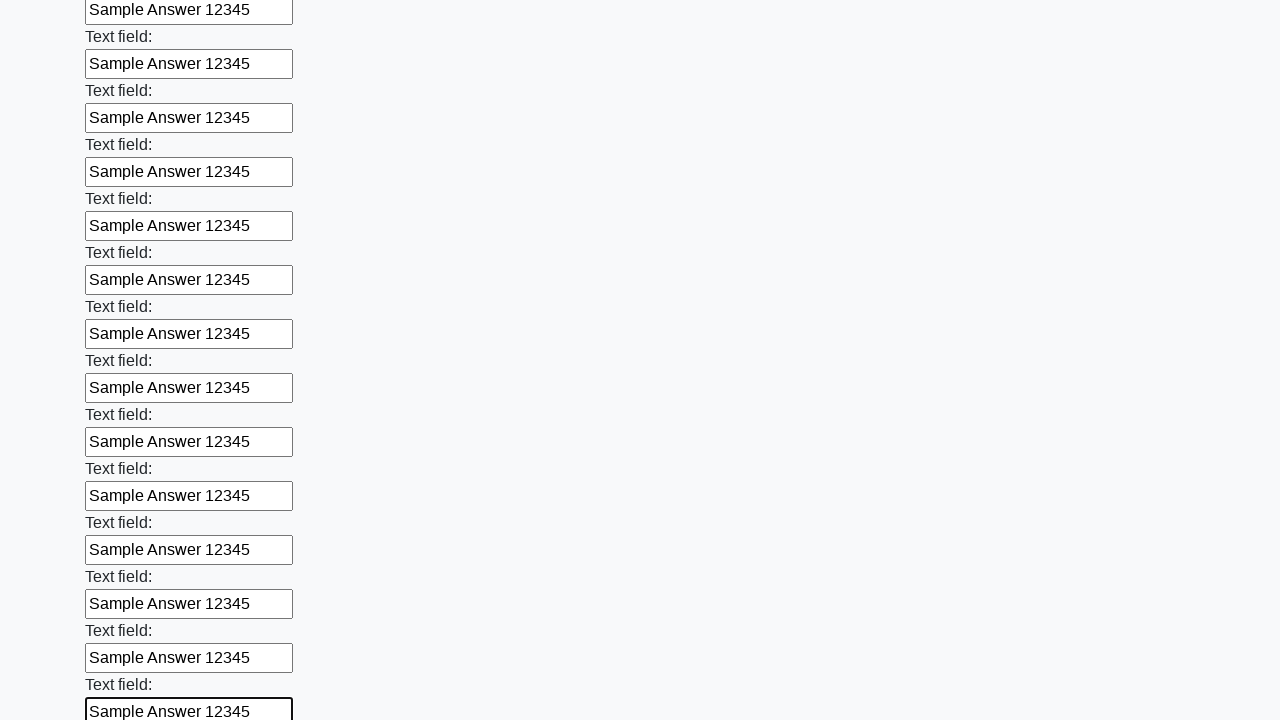

Filled an input field with 'Sample Answer 12345' on input >> nth=56
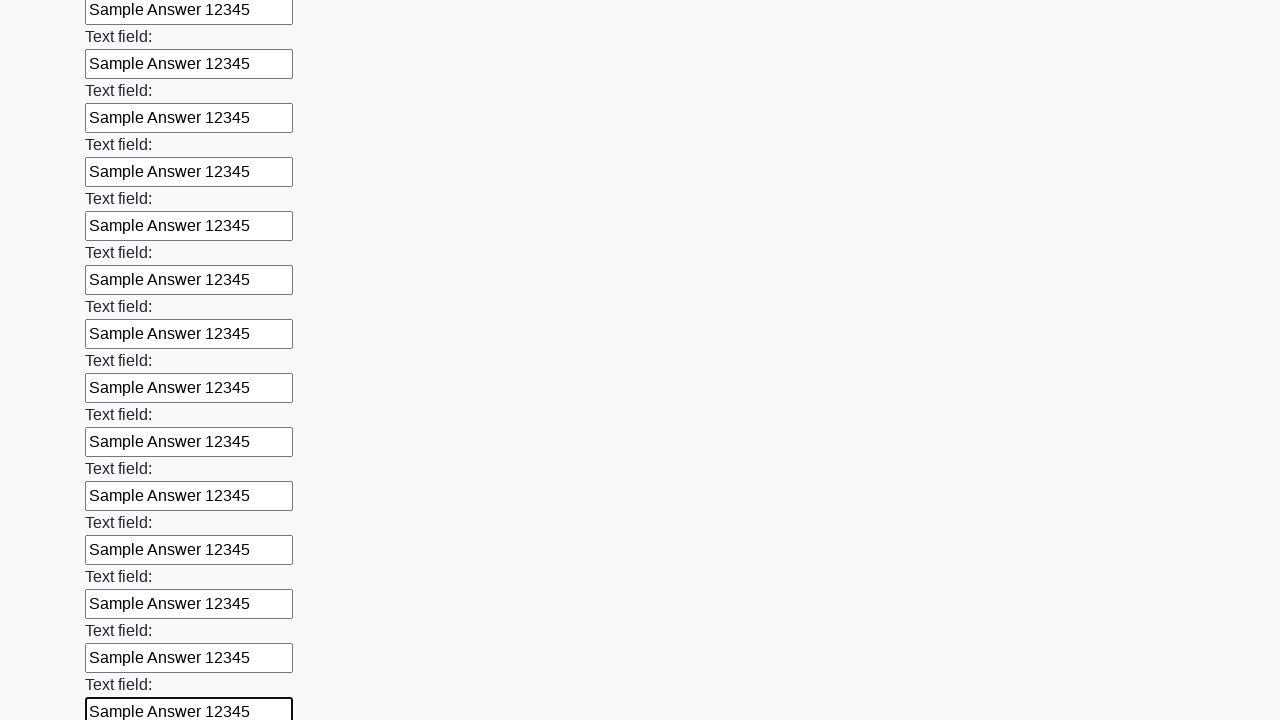

Filled an input field with 'Sample Answer 12345' on input >> nth=57
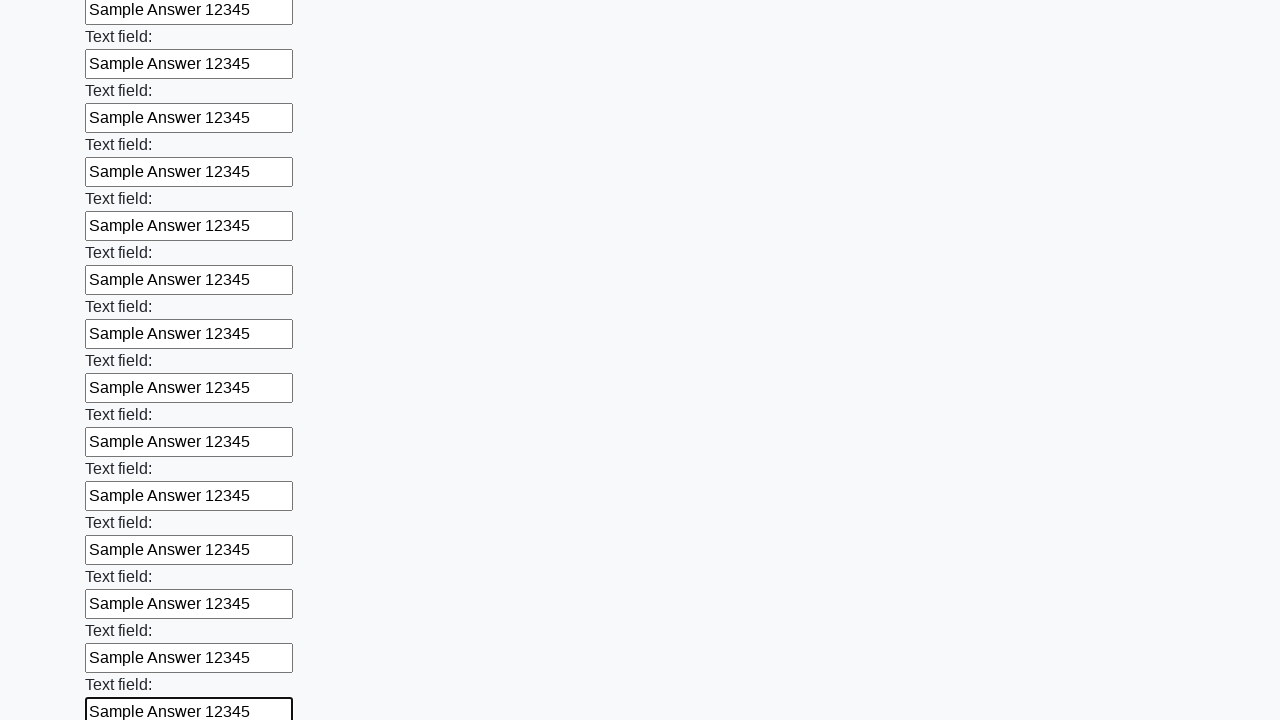

Filled an input field with 'Sample Answer 12345' on input >> nth=58
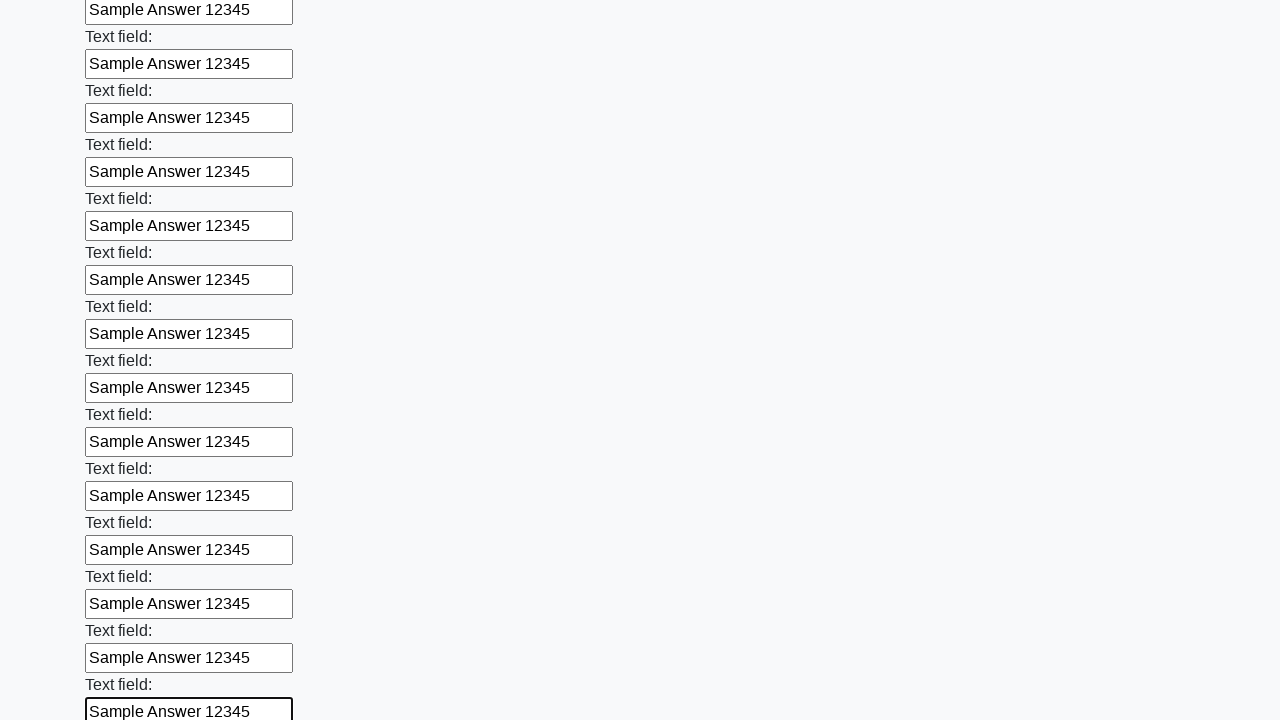

Filled an input field with 'Sample Answer 12345' on input >> nth=59
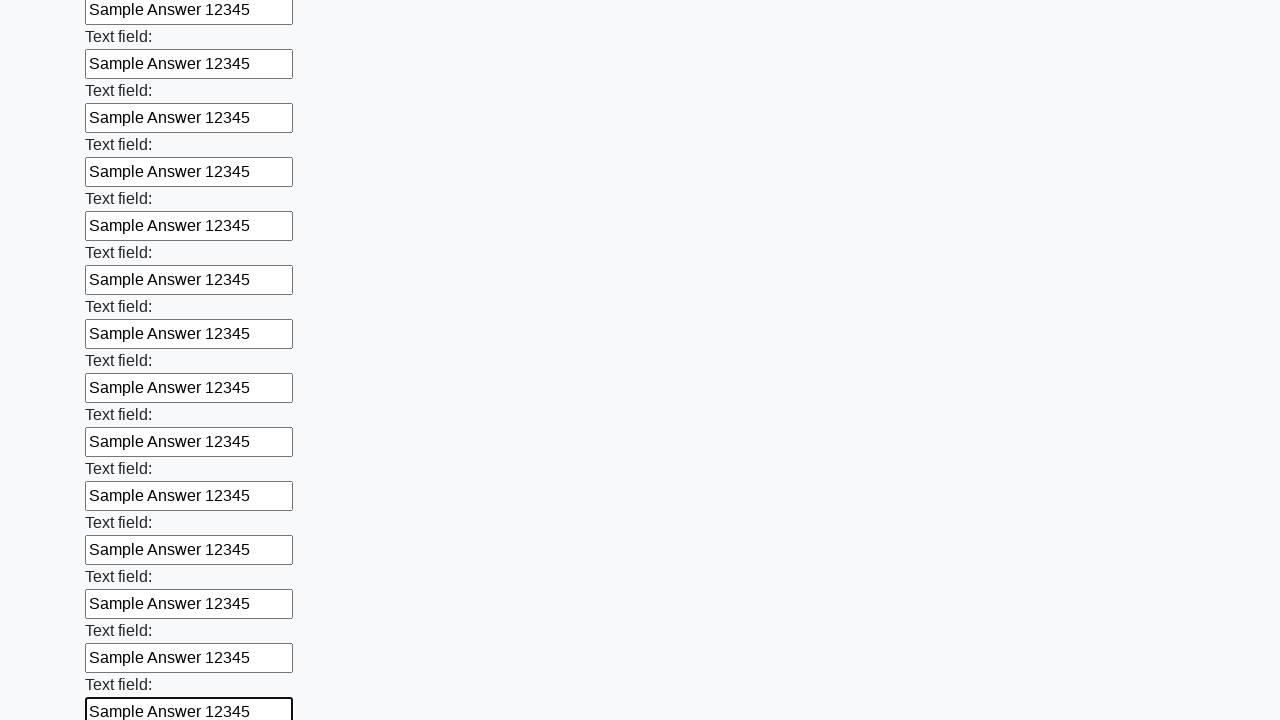

Filled an input field with 'Sample Answer 12345' on input >> nth=60
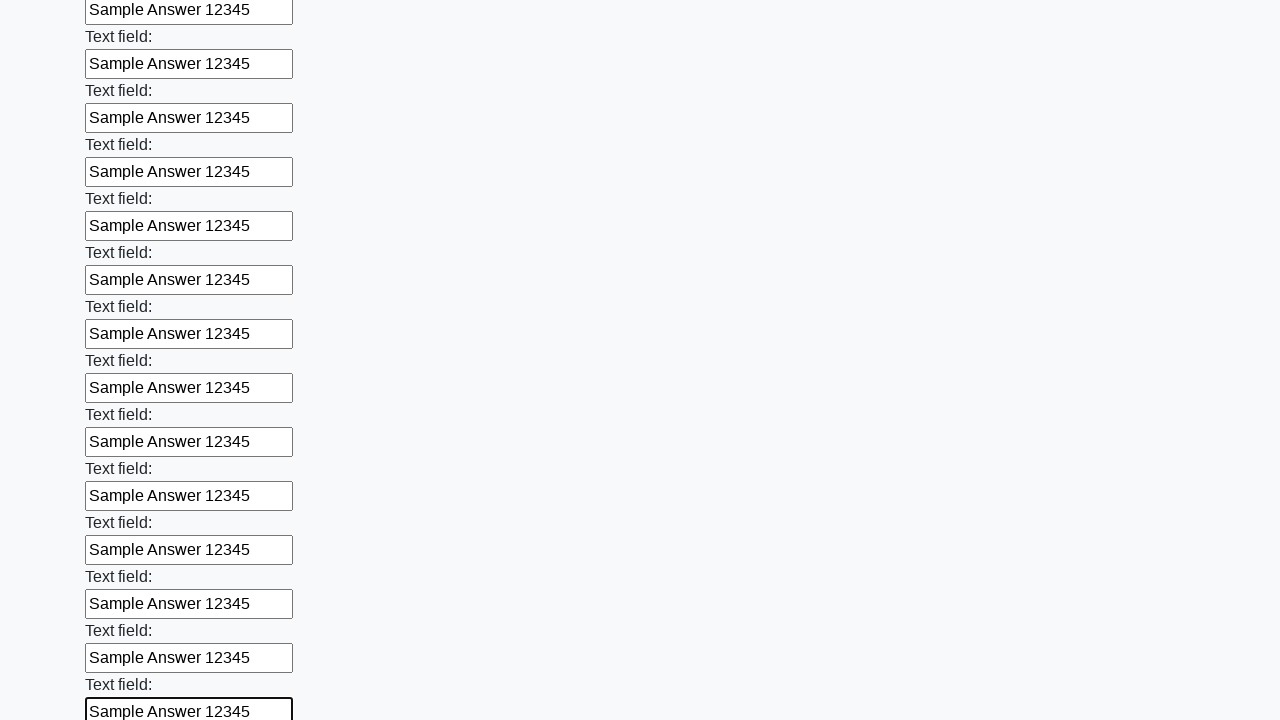

Filled an input field with 'Sample Answer 12345' on input >> nth=61
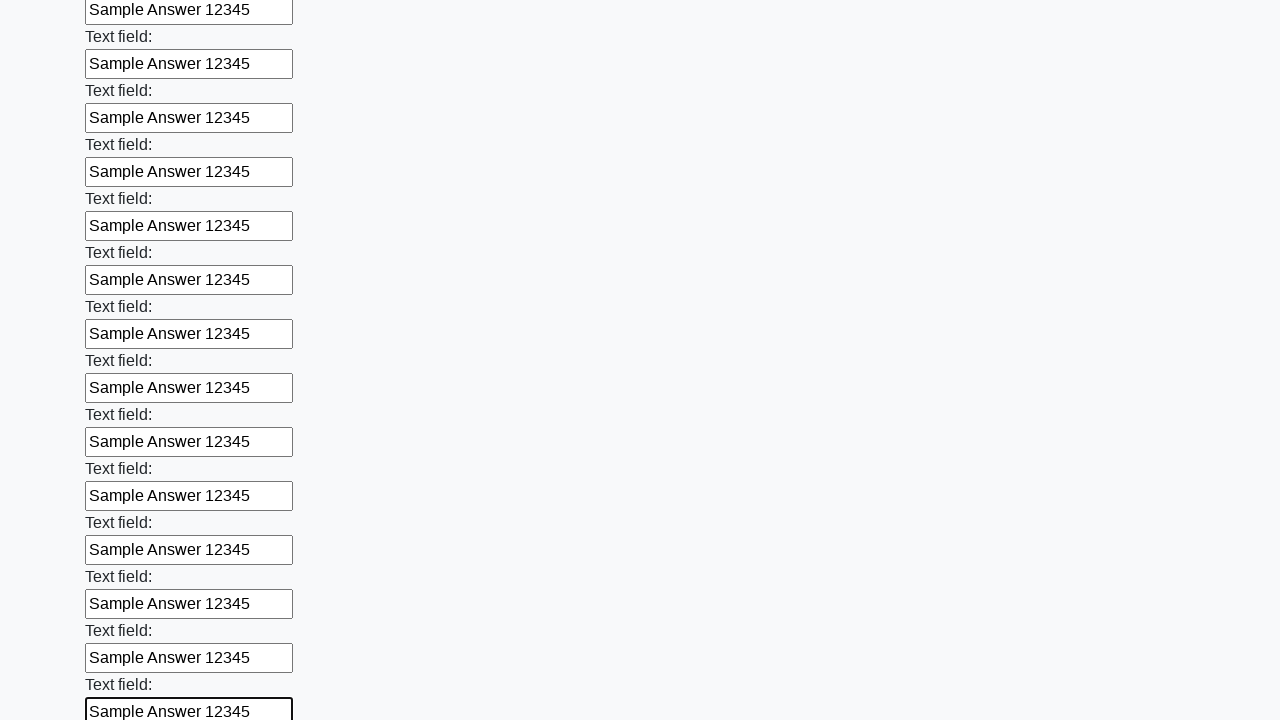

Filled an input field with 'Sample Answer 12345' on input >> nth=62
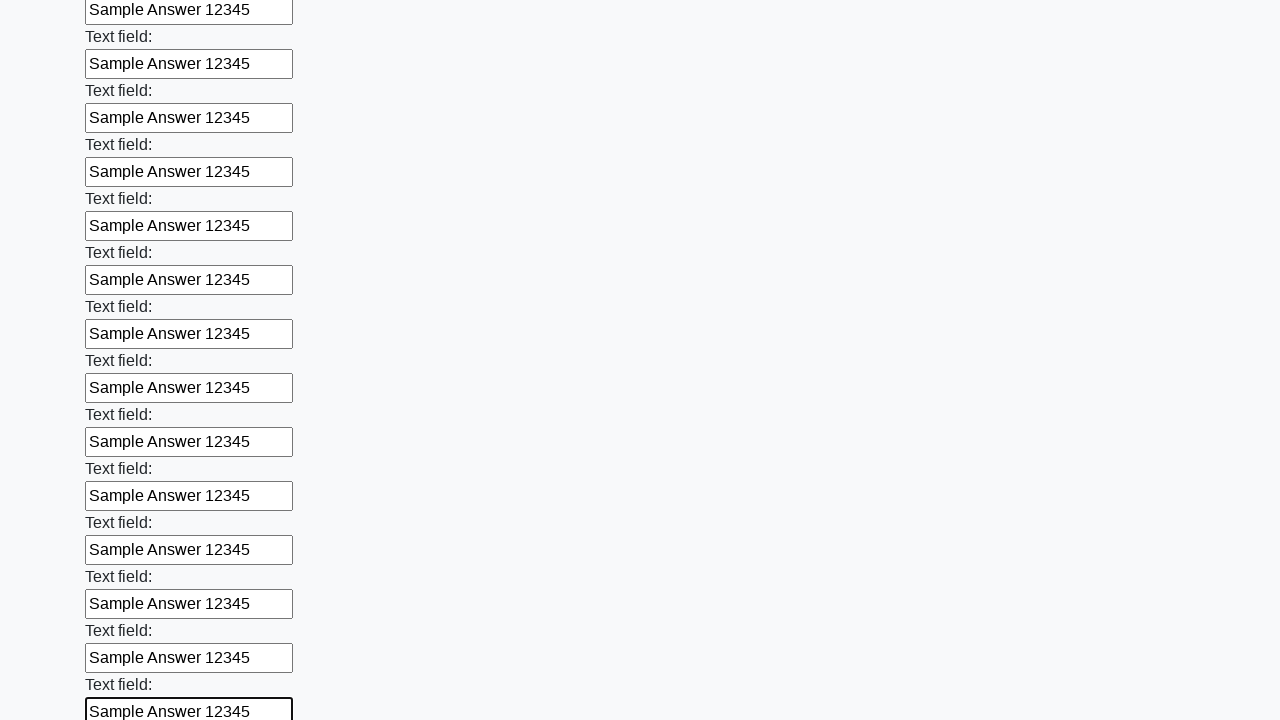

Filled an input field with 'Sample Answer 12345' on input >> nth=63
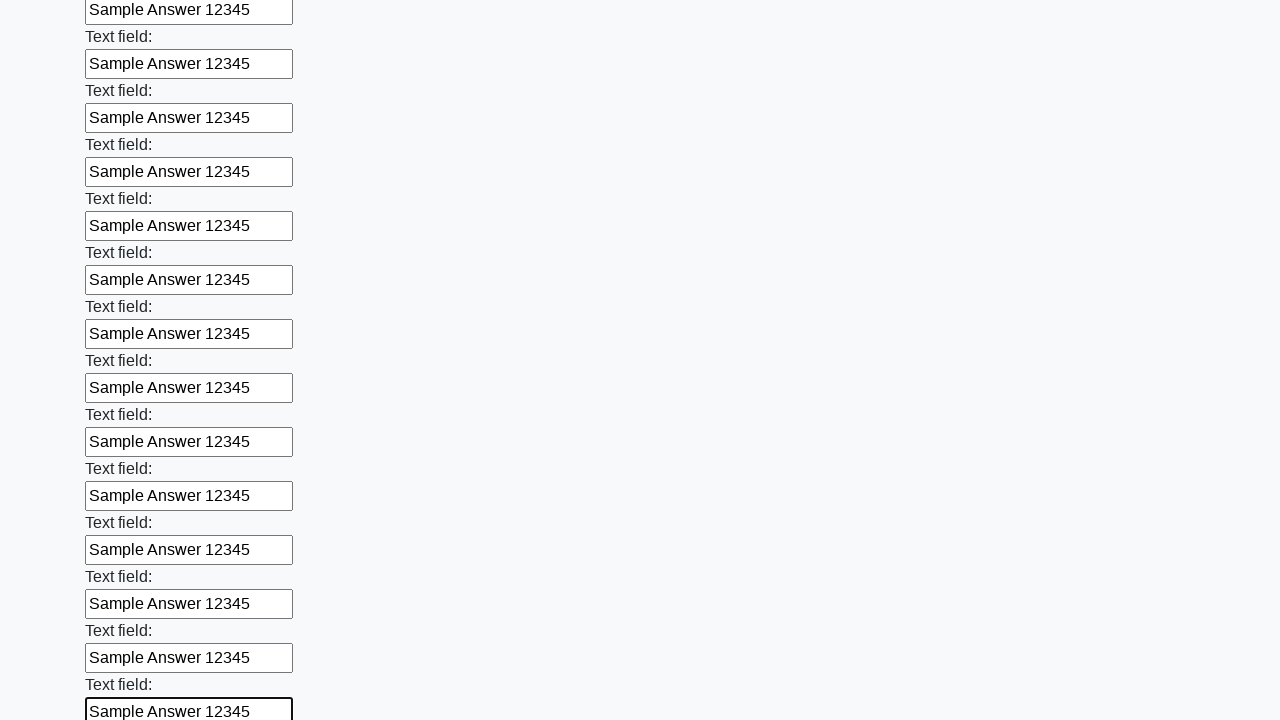

Filled an input field with 'Sample Answer 12345' on input >> nth=64
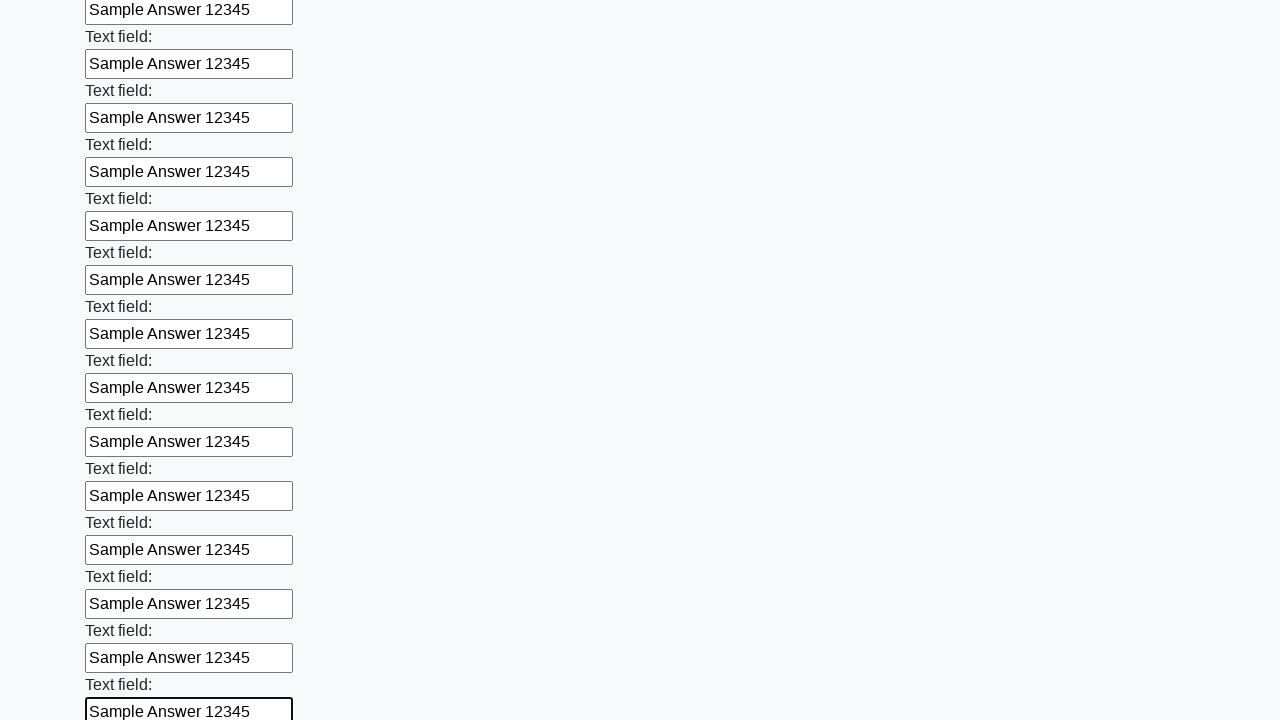

Filled an input field with 'Sample Answer 12345' on input >> nth=65
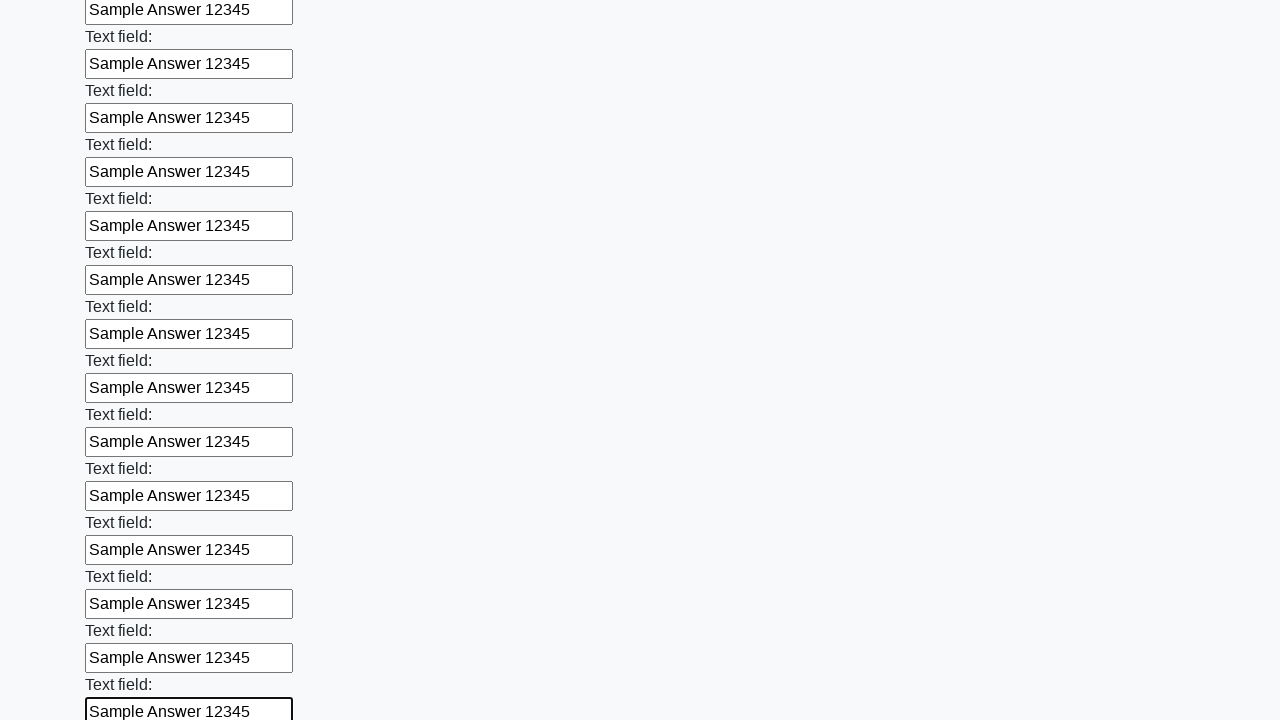

Filled an input field with 'Sample Answer 12345' on input >> nth=66
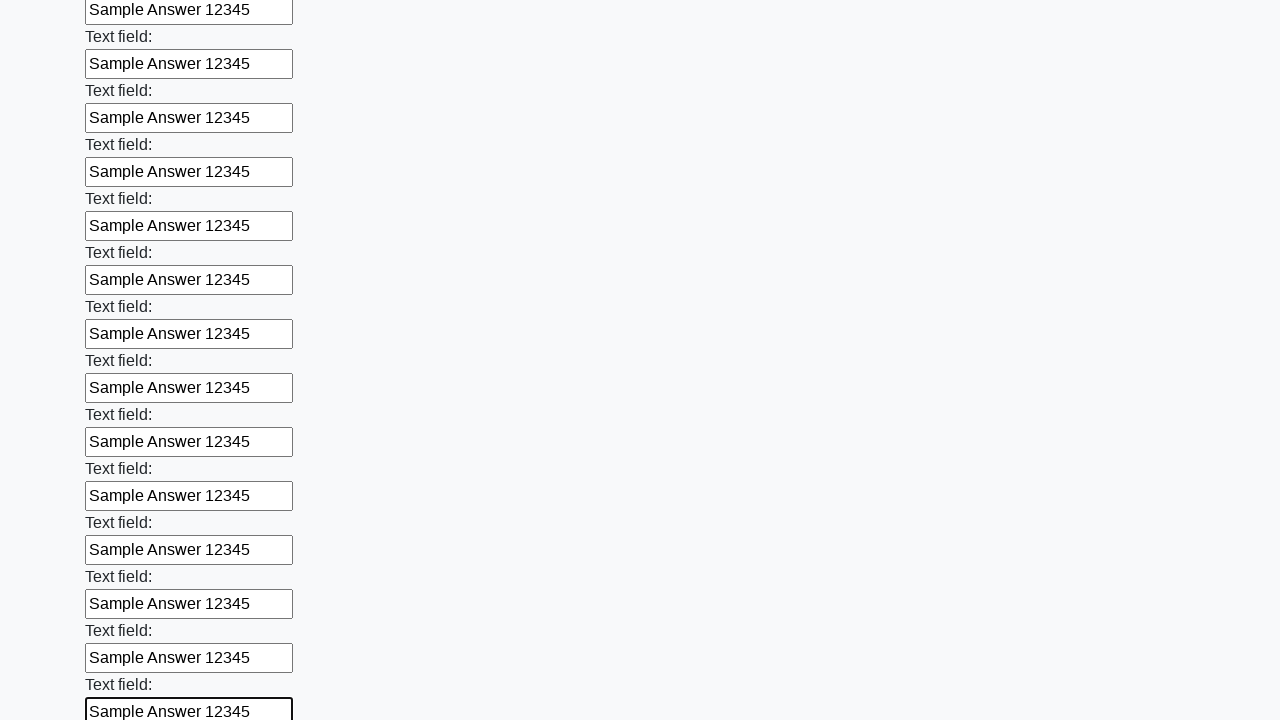

Filled an input field with 'Sample Answer 12345' on input >> nth=67
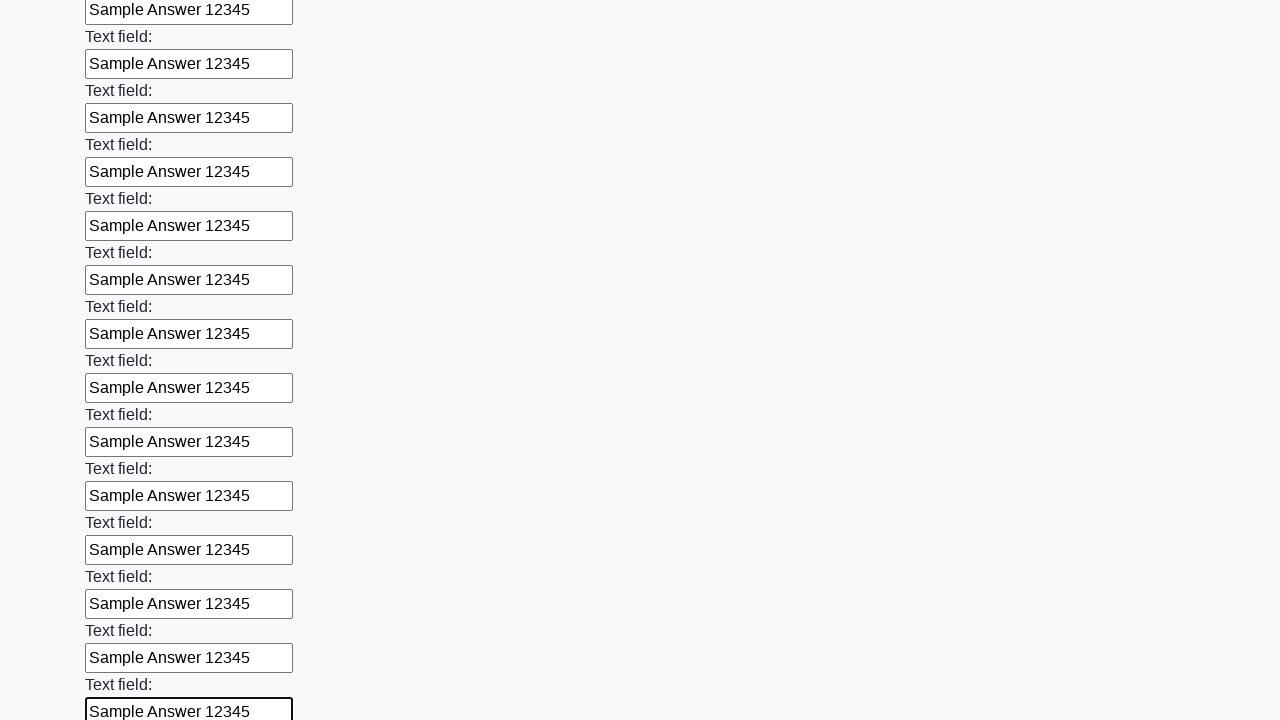

Filled an input field with 'Sample Answer 12345' on input >> nth=68
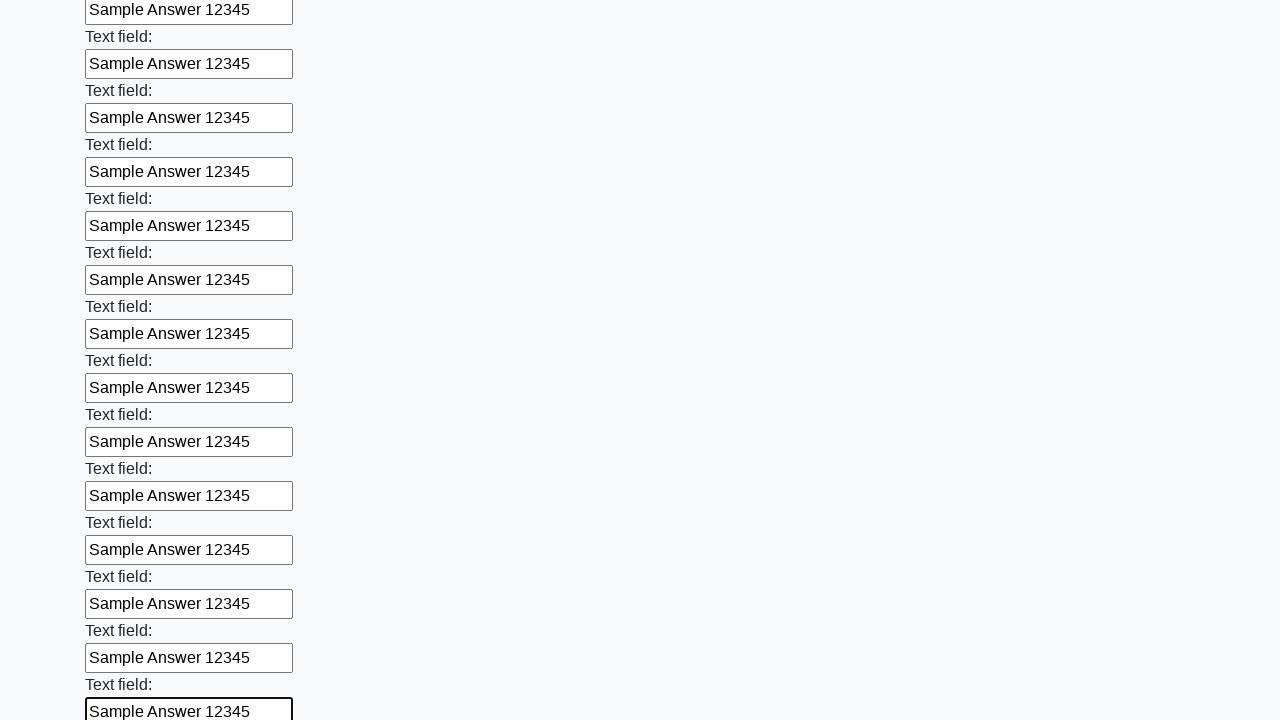

Filled an input field with 'Sample Answer 12345' on input >> nth=69
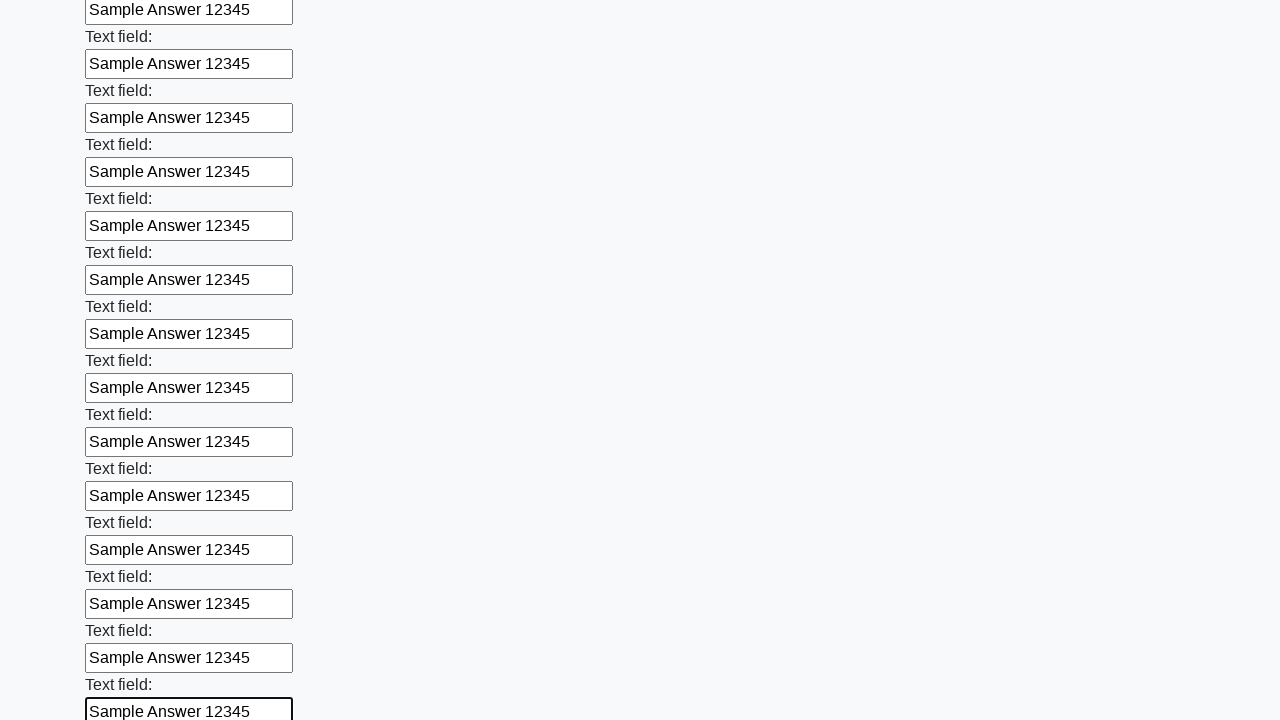

Filled an input field with 'Sample Answer 12345' on input >> nth=70
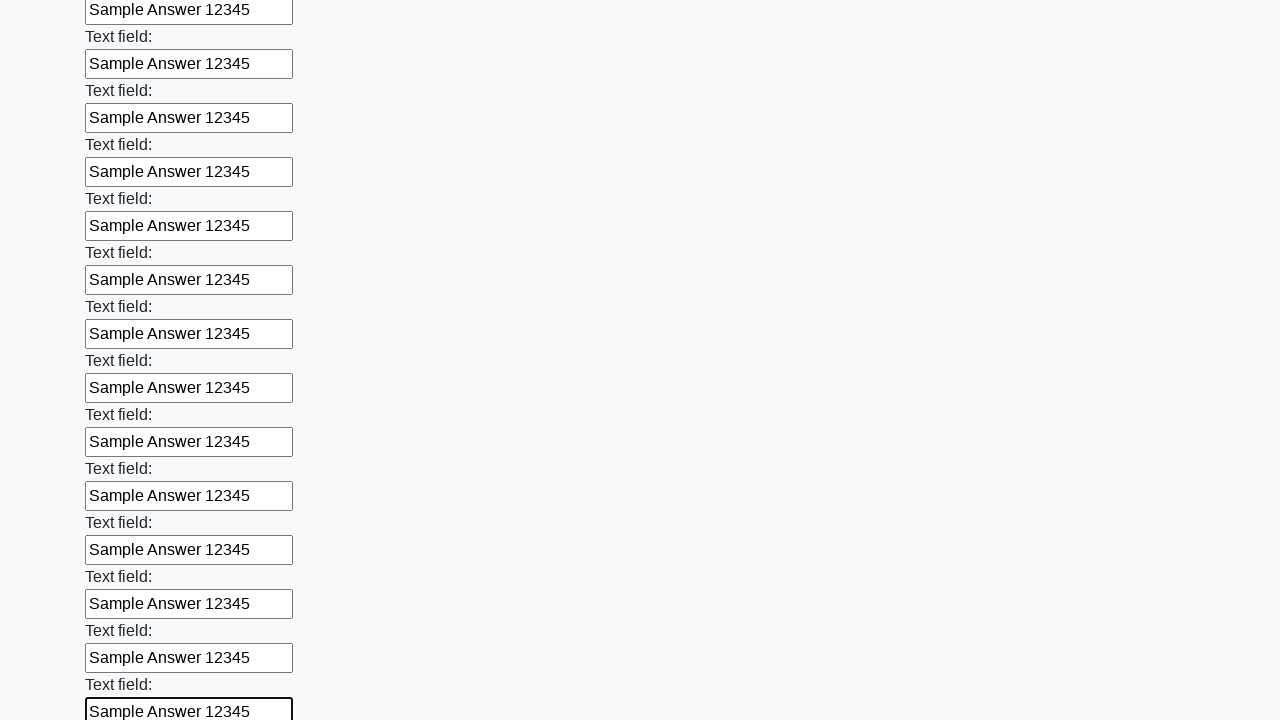

Filled an input field with 'Sample Answer 12345' on input >> nth=71
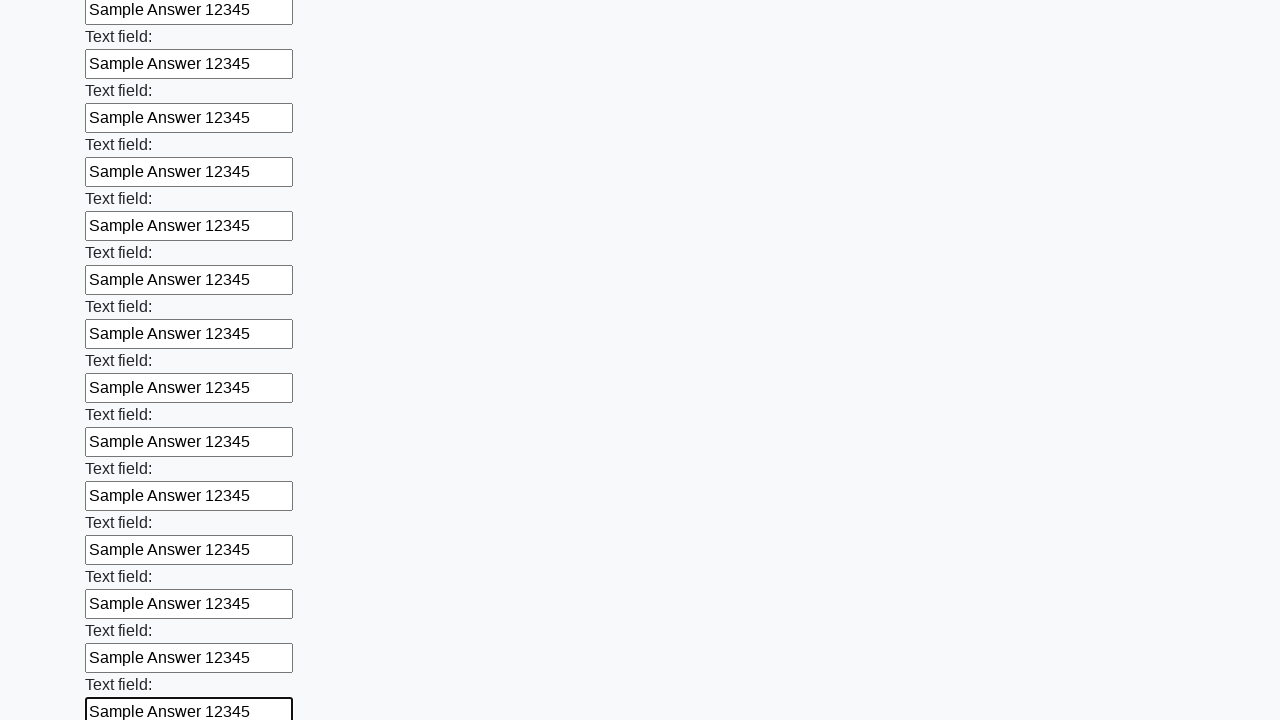

Filled an input field with 'Sample Answer 12345' on input >> nth=72
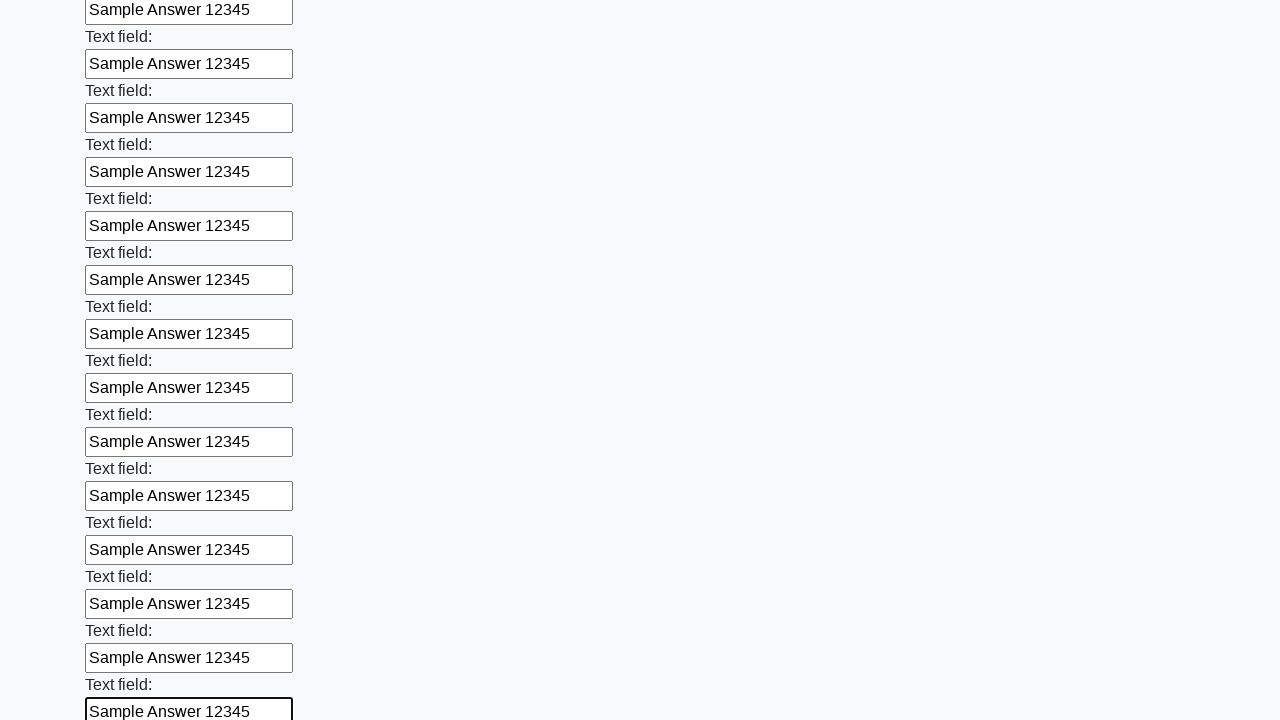

Filled an input field with 'Sample Answer 12345' on input >> nth=73
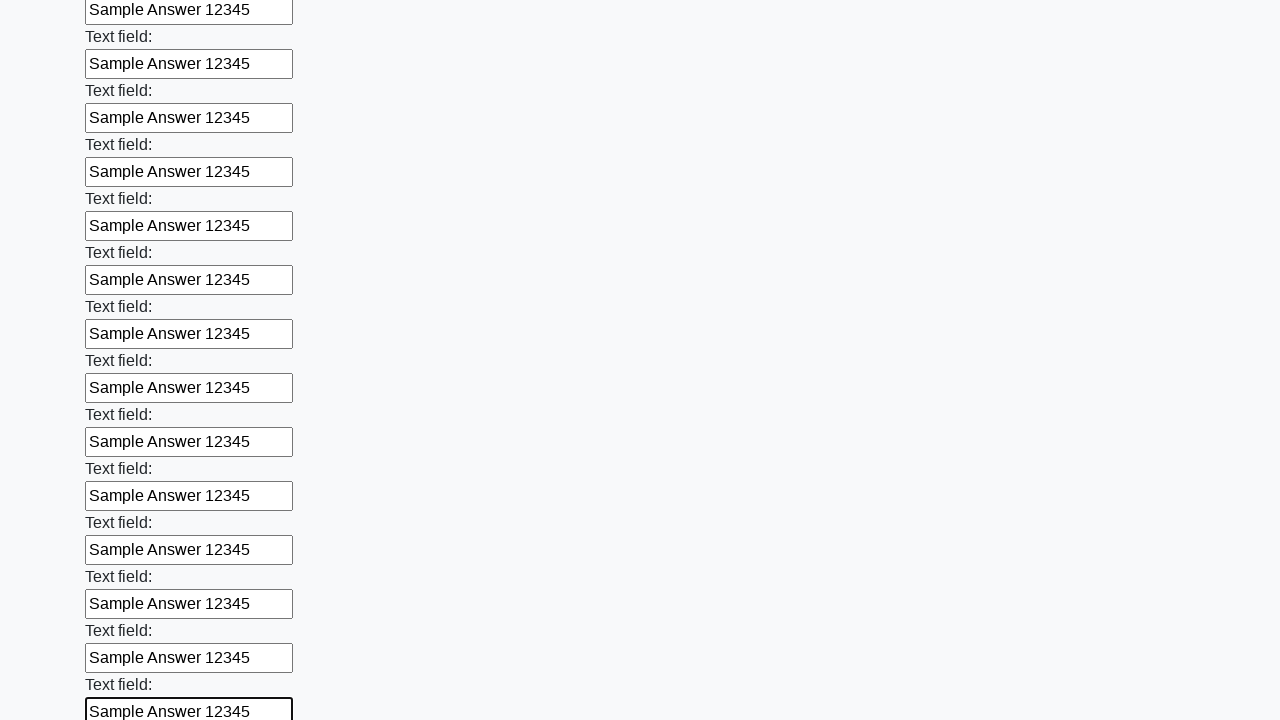

Filled an input field with 'Sample Answer 12345' on input >> nth=74
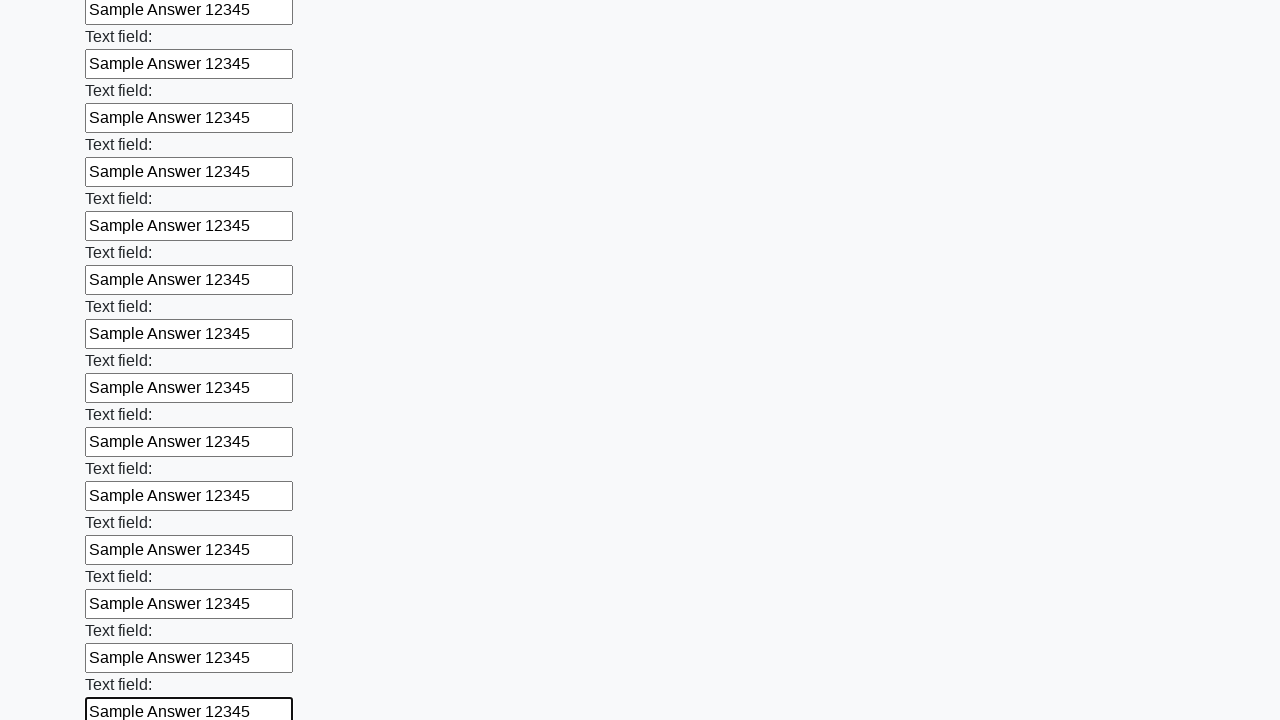

Filled an input field with 'Sample Answer 12345' on input >> nth=75
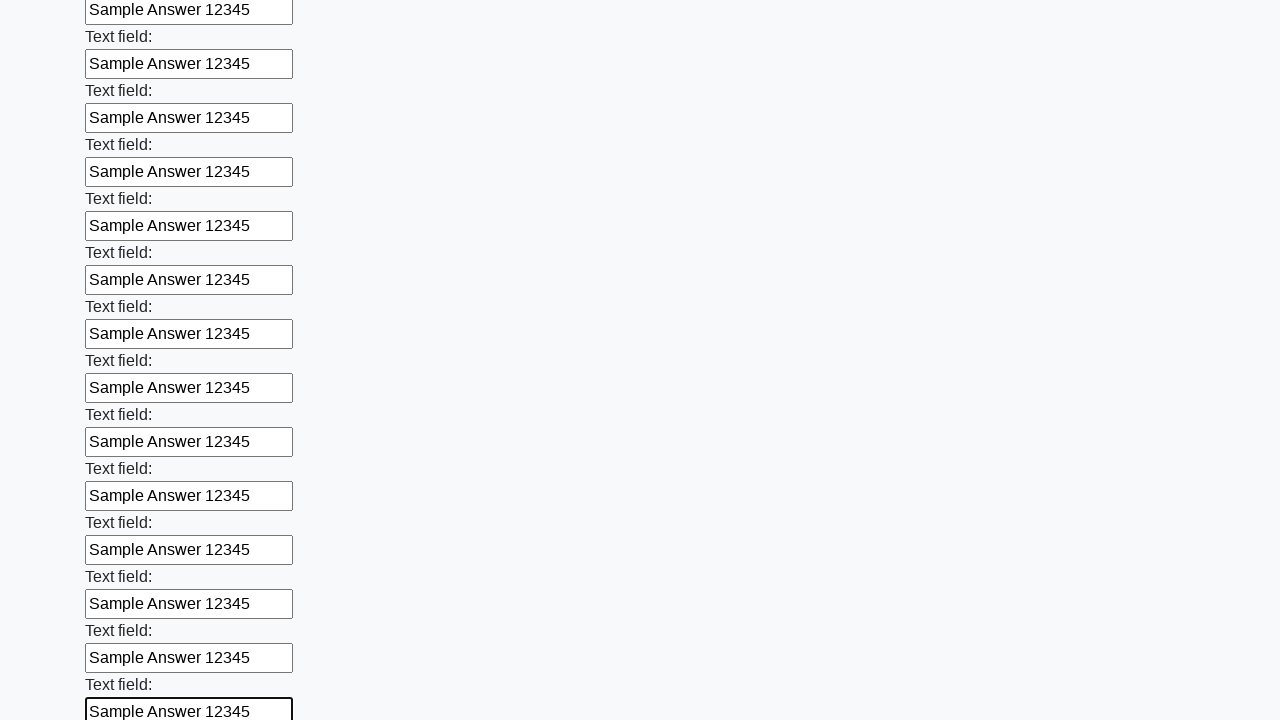

Filled an input field with 'Sample Answer 12345' on input >> nth=76
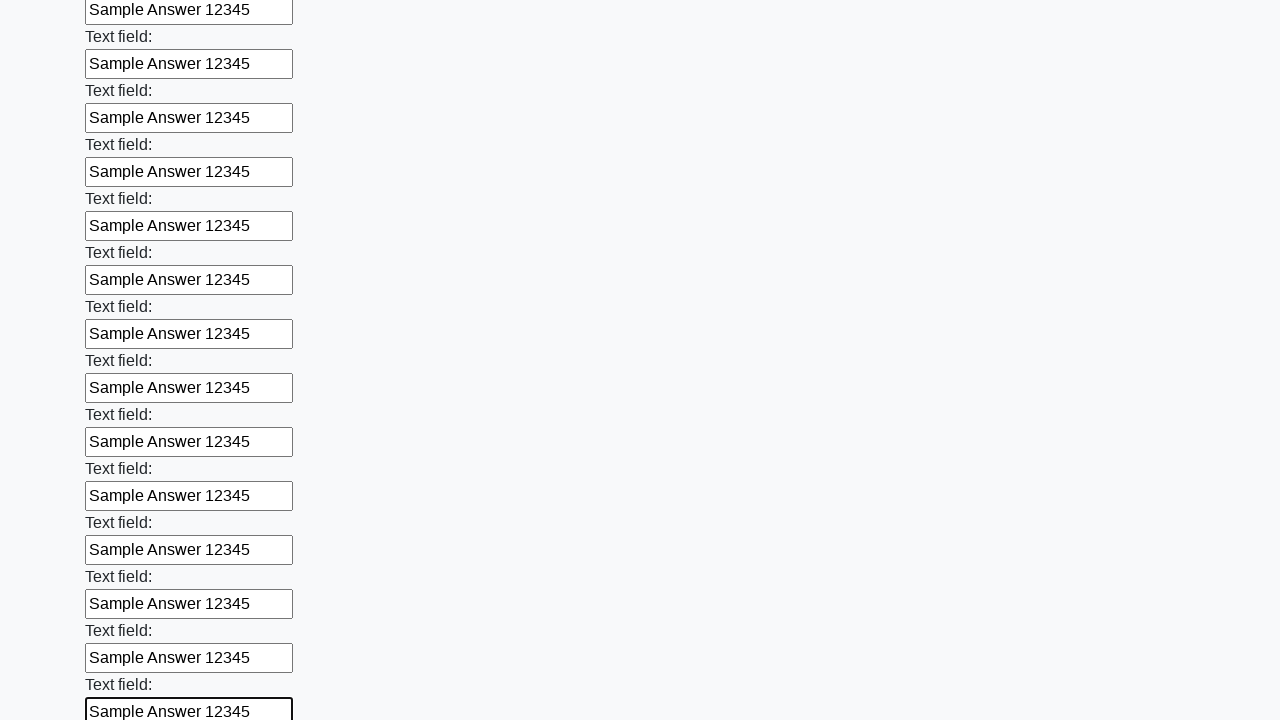

Filled an input field with 'Sample Answer 12345' on input >> nth=77
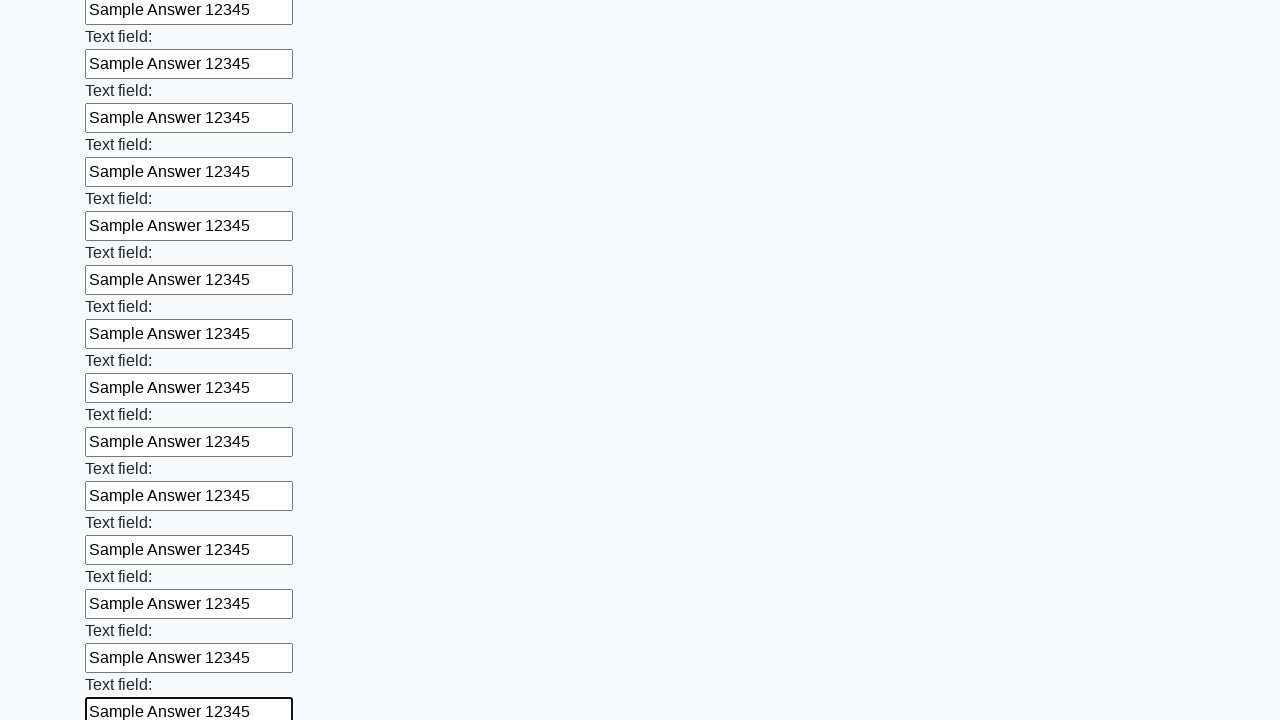

Filled an input field with 'Sample Answer 12345' on input >> nth=78
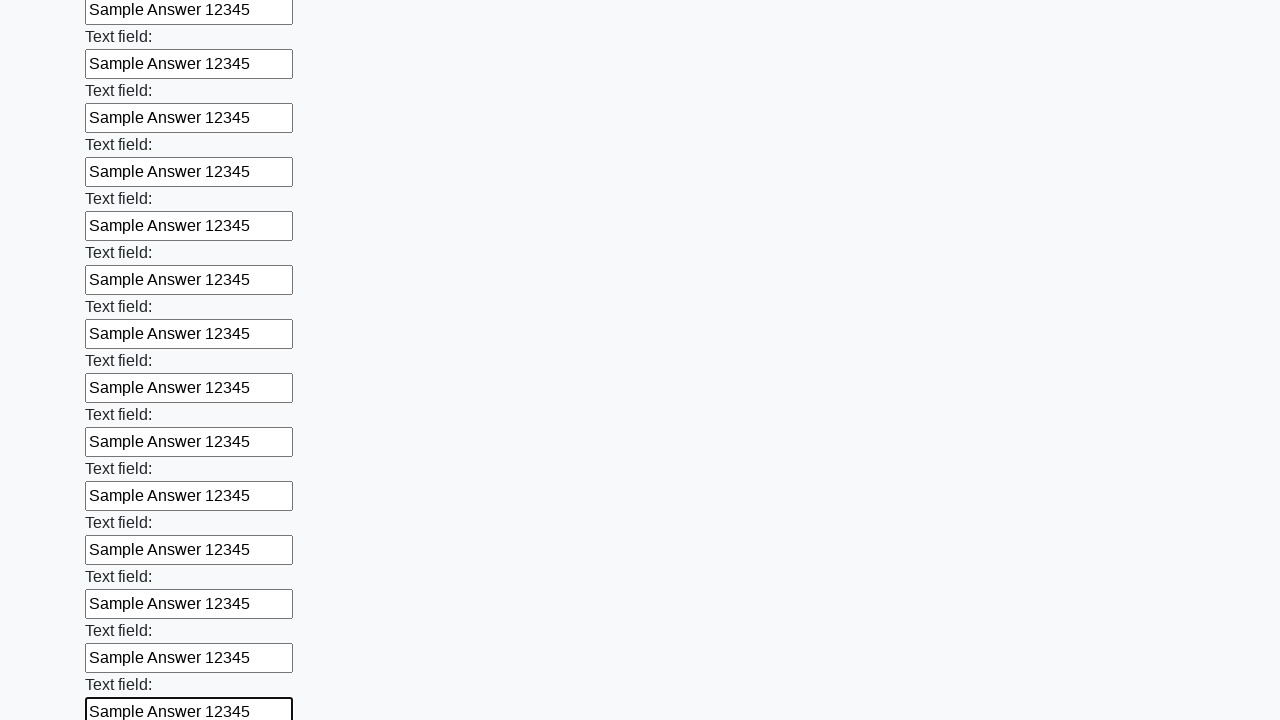

Filled an input field with 'Sample Answer 12345' on input >> nth=79
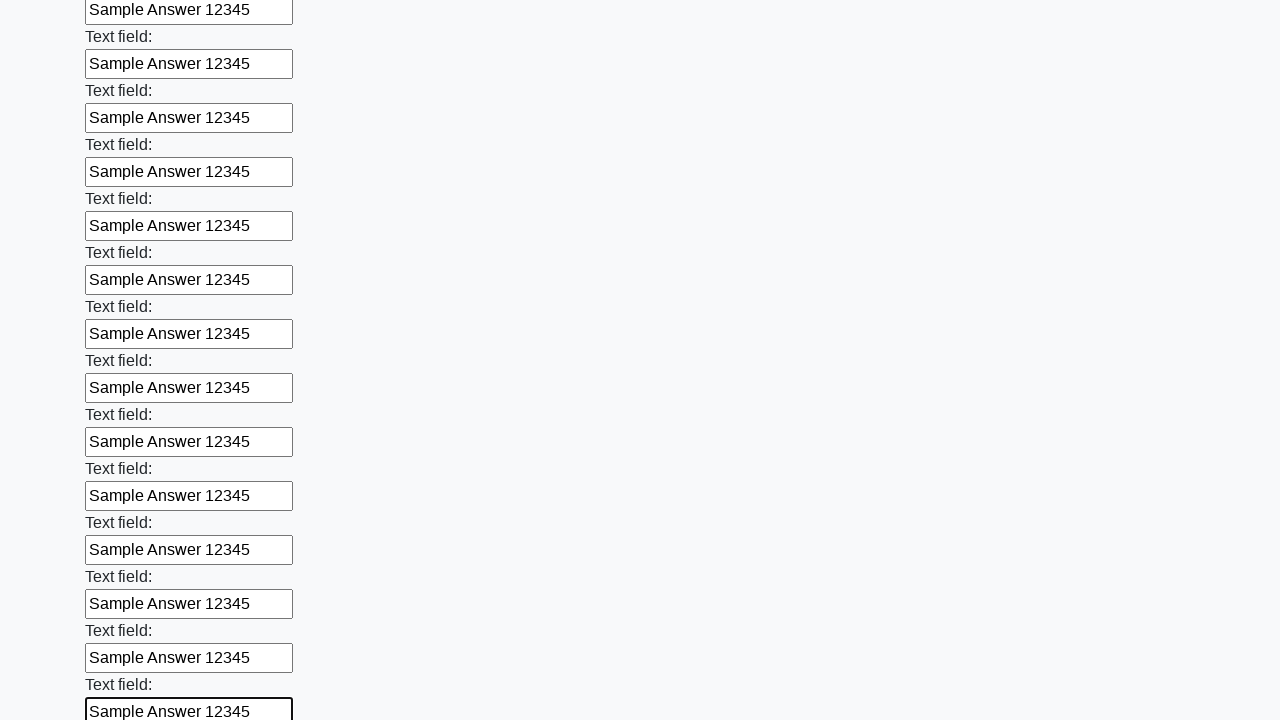

Filled an input field with 'Sample Answer 12345' on input >> nth=80
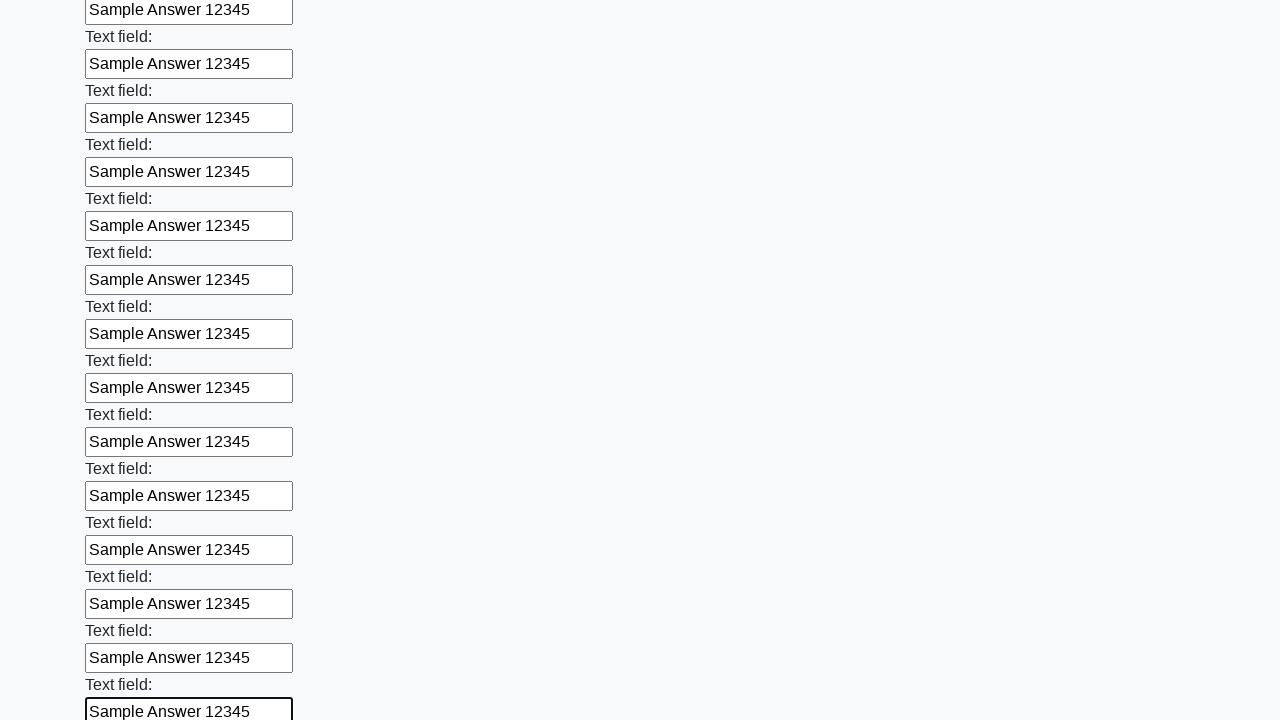

Filled an input field with 'Sample Answer 12345' on input >> nth=81
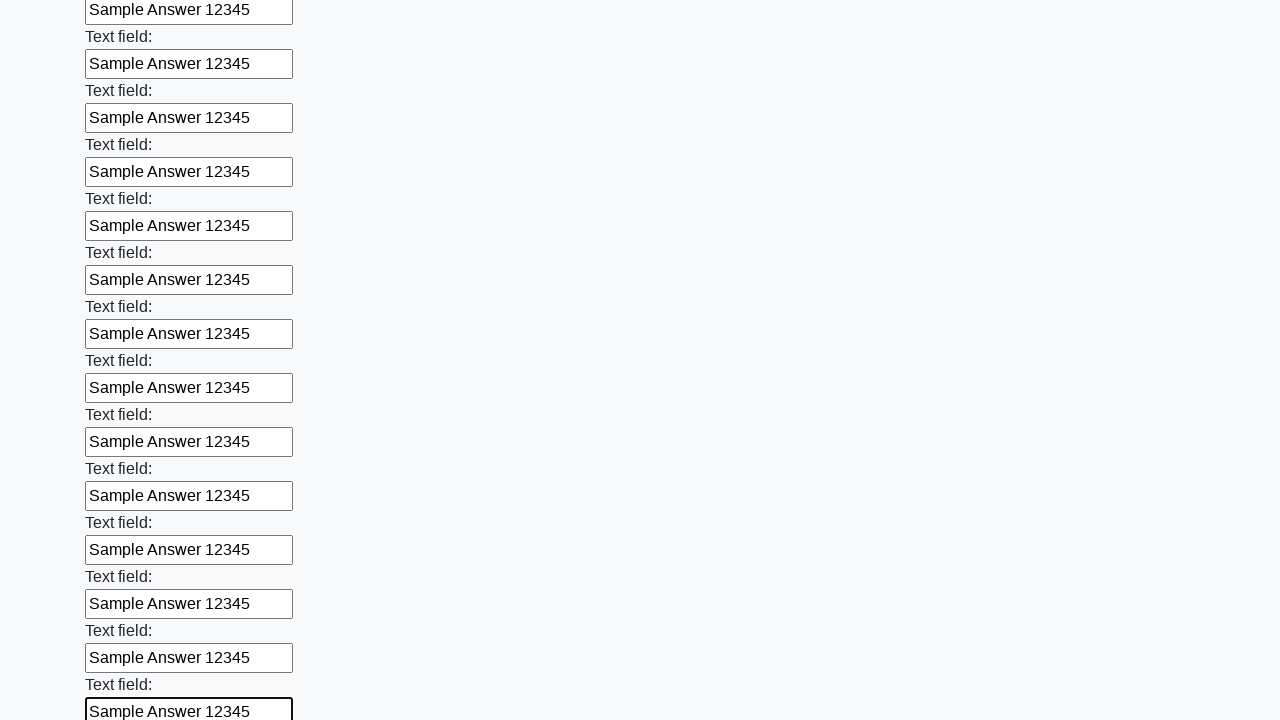

Filled an input field with 'Sample Answer 12345' on input >> nth=82
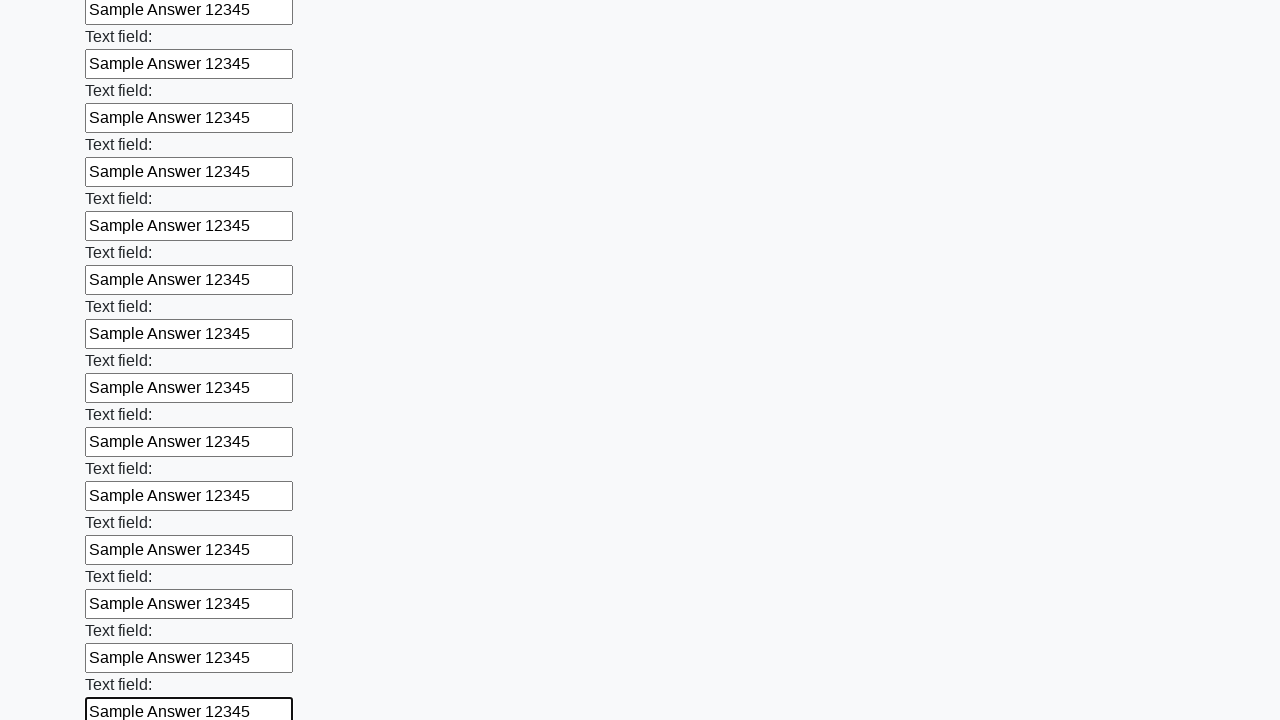

Filled an input field with 'Sample Answer 12345' on input >> nth=83
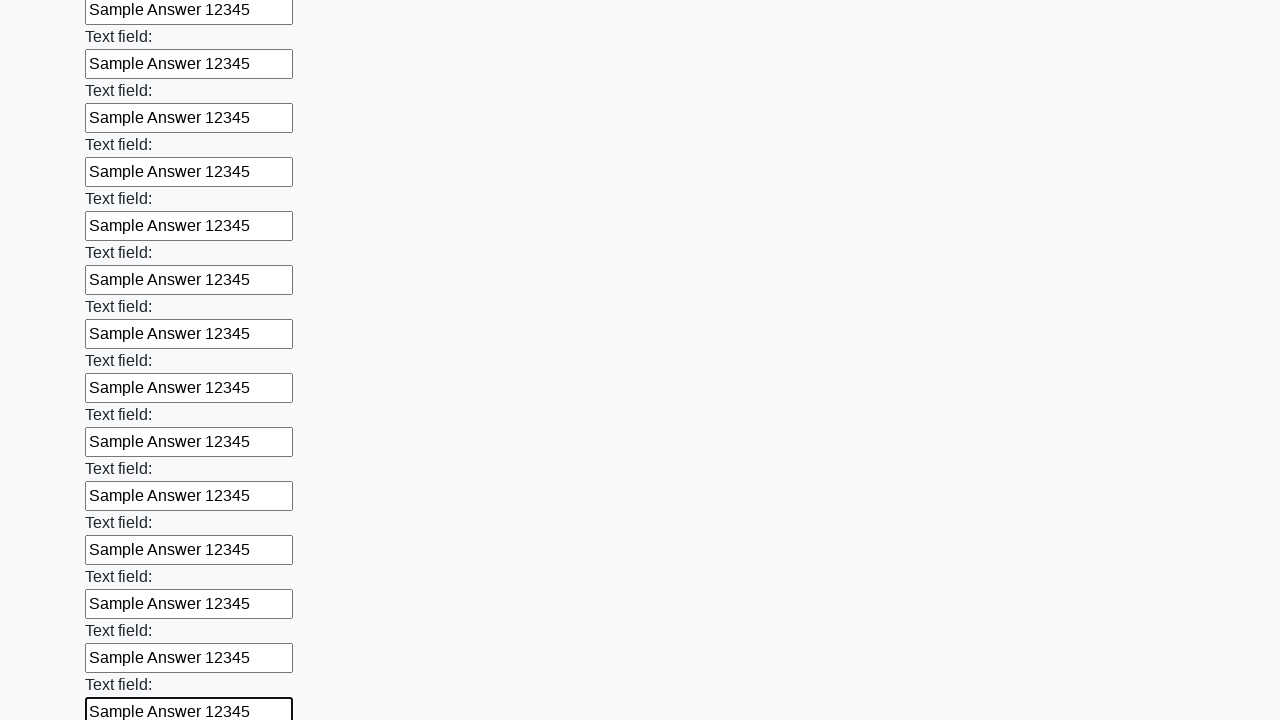

Filled an input field with 'Sample Answer 12345' on input >> nth=84
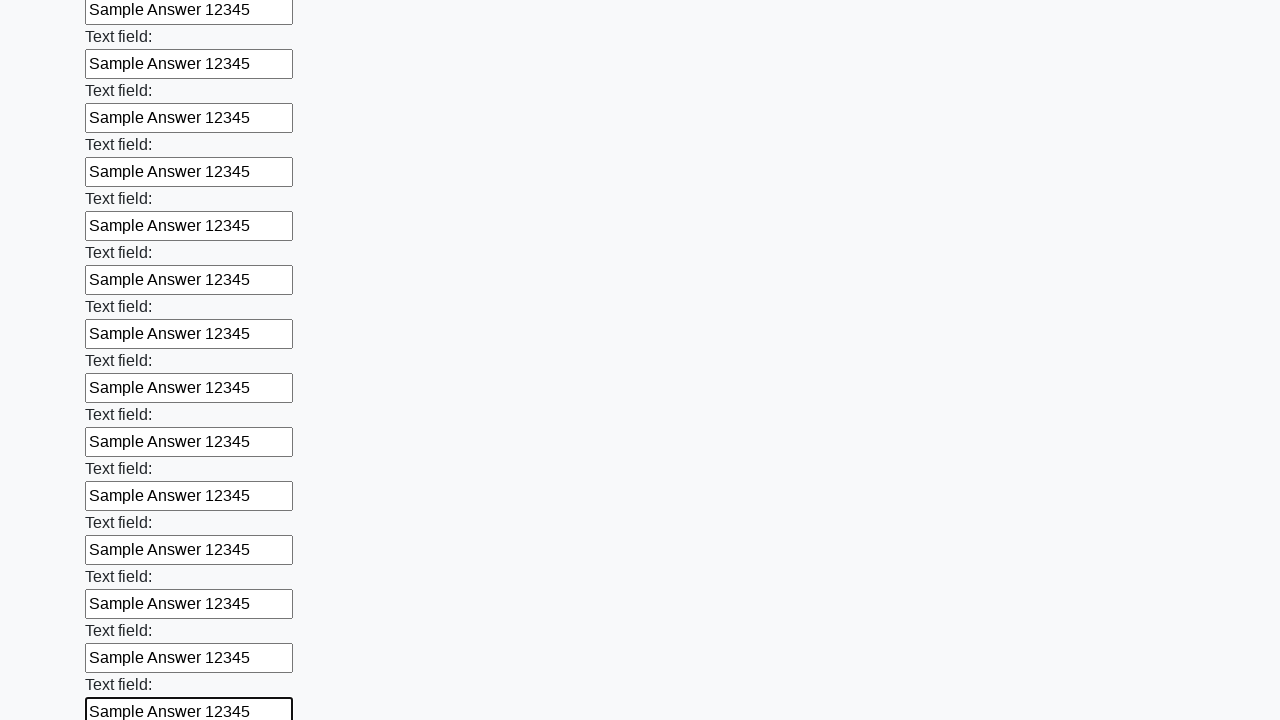

Filled an input field with 'Sample Answer 12345' on input >> nth=85
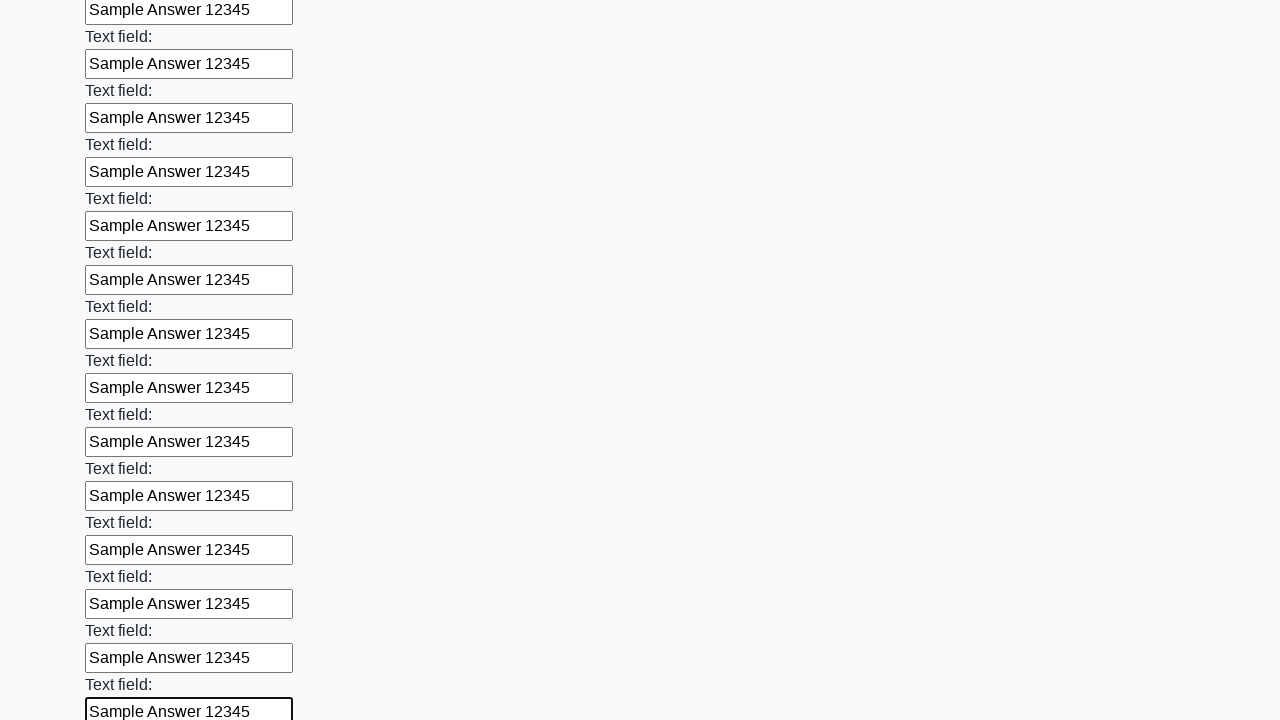

Filled an input field with 'Sample Answer 12345' on input >> nth=86
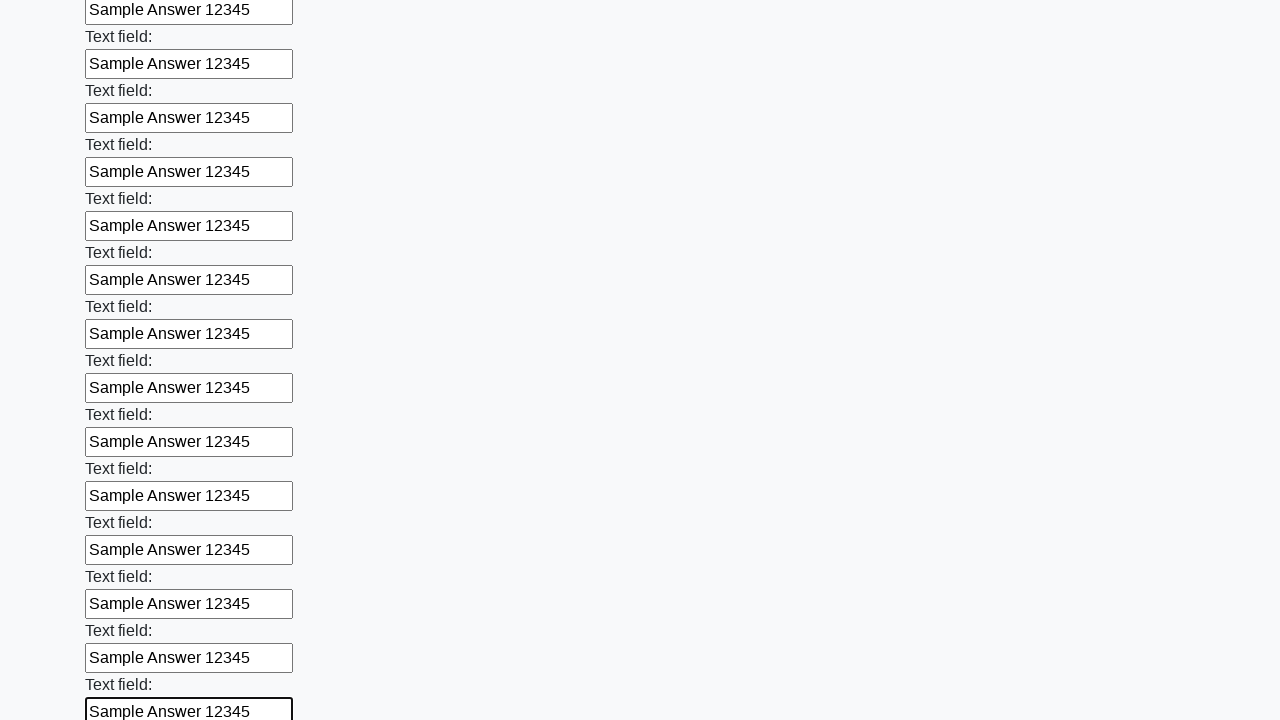

Filled an input field with 'Sample Answer 12345' on input >> nth=87
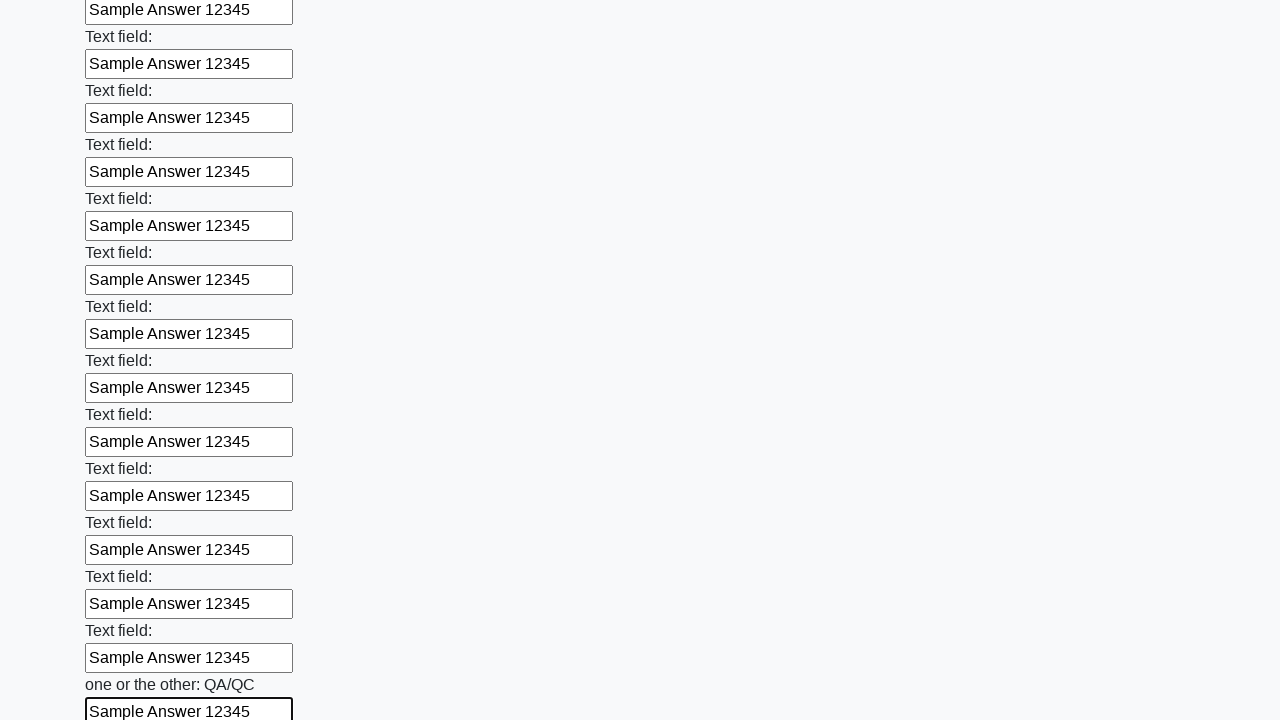

Filled an input field with 'Sample Answer 12345' on input >> nth=88
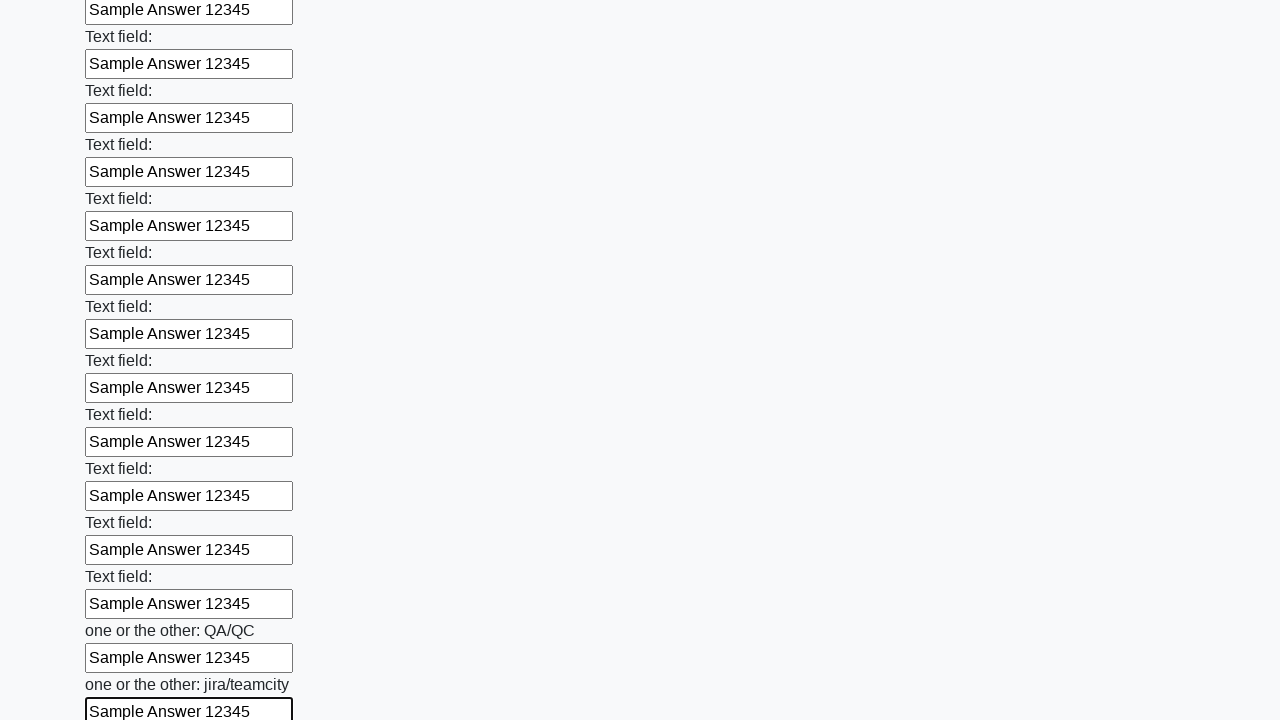

Filled an input field with 'Sample Answer 12345' on input >> nth=89
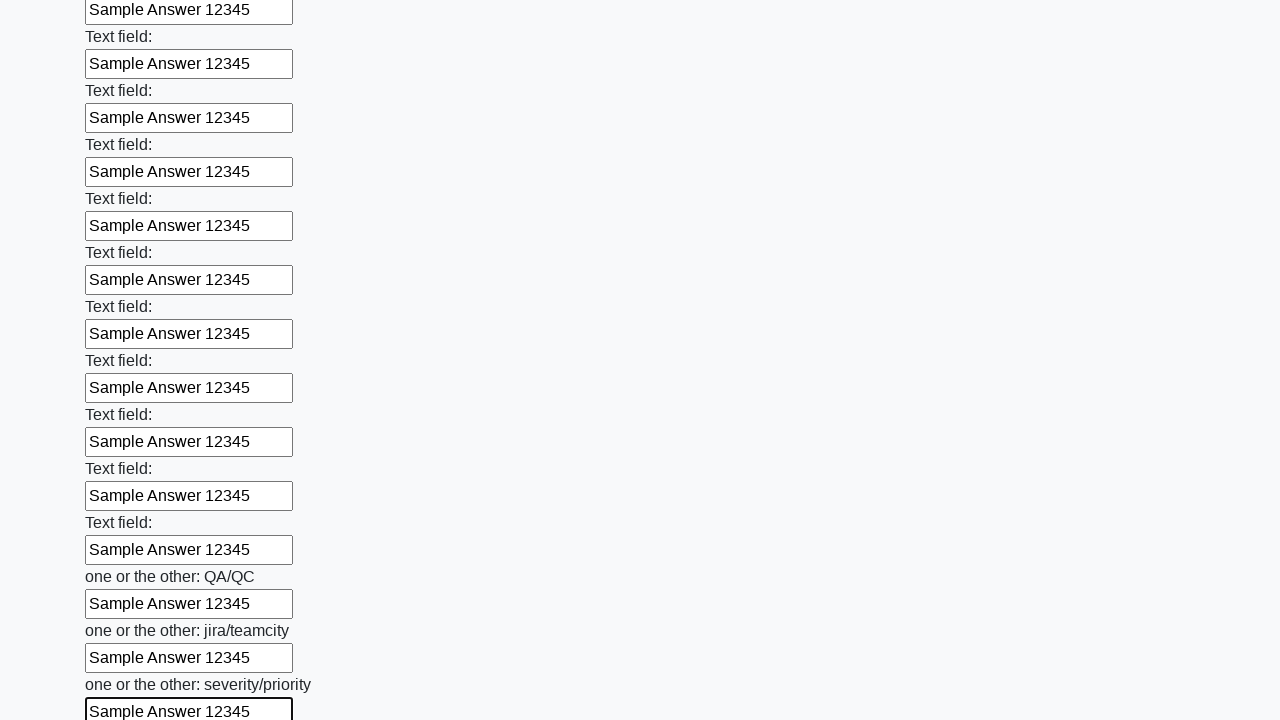

Filled an input field with 'Sample Answer 12345' on input >> nth=90
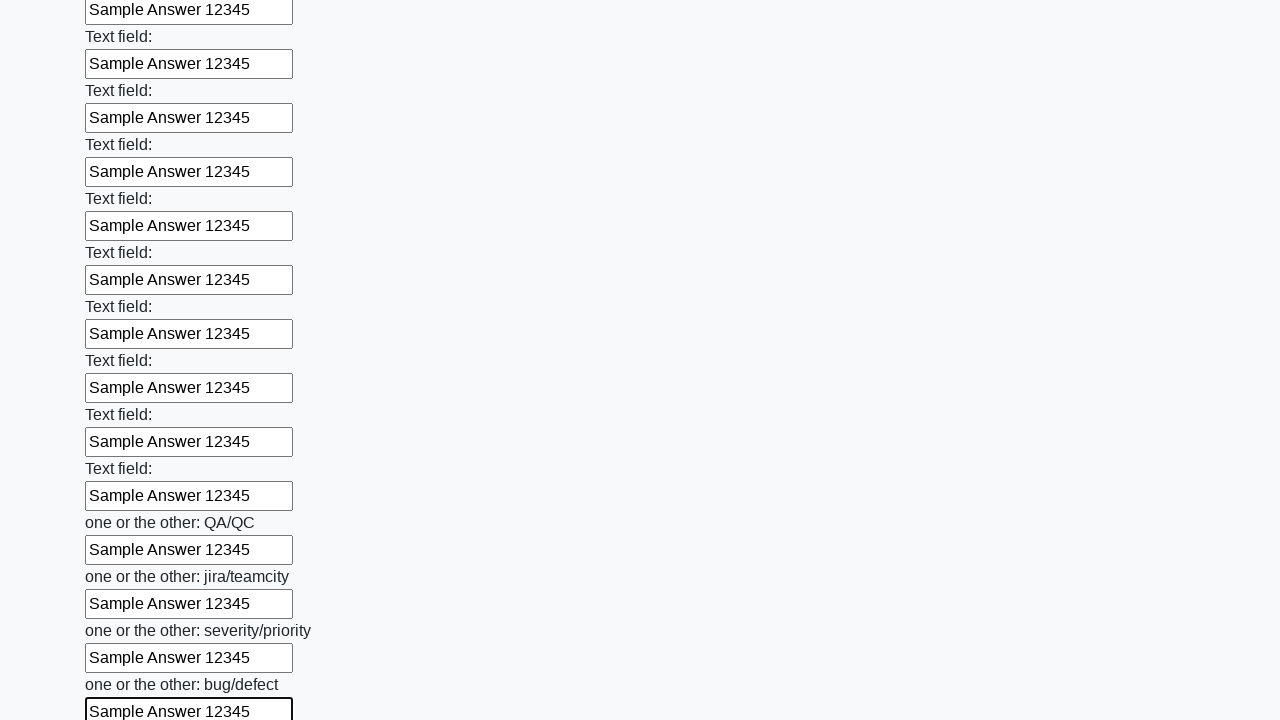

Filled an input field with 'Sample Answer 12345' on input >> nth=91
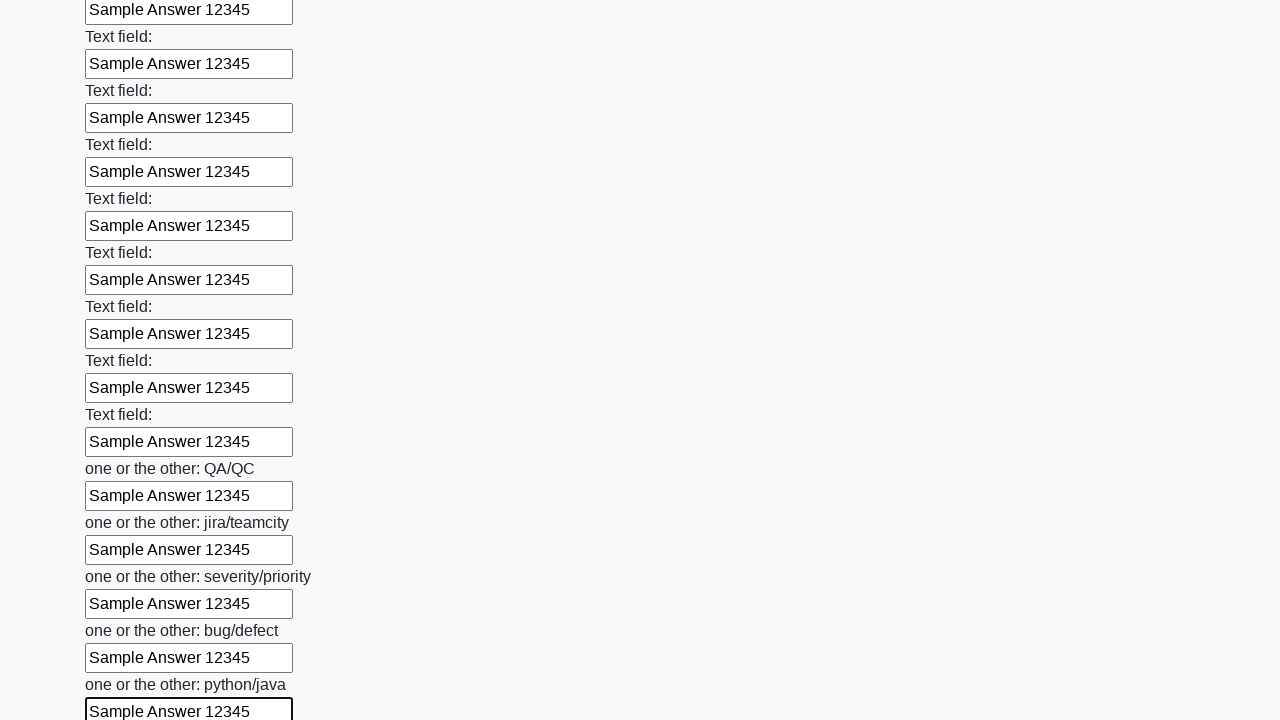

Filled an input field with 'Sample Answer 12345' on input >> nth=92
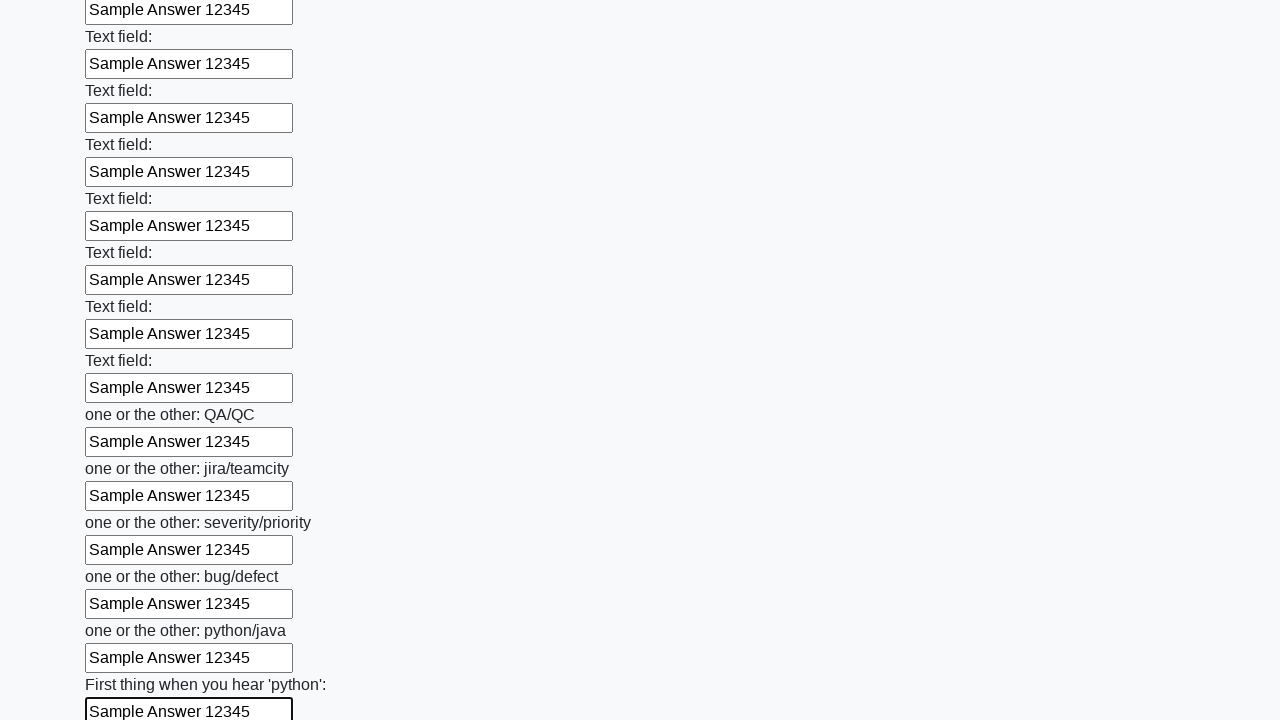

Filled an input field with 'Sample Answer 12345' on input >> nth=93
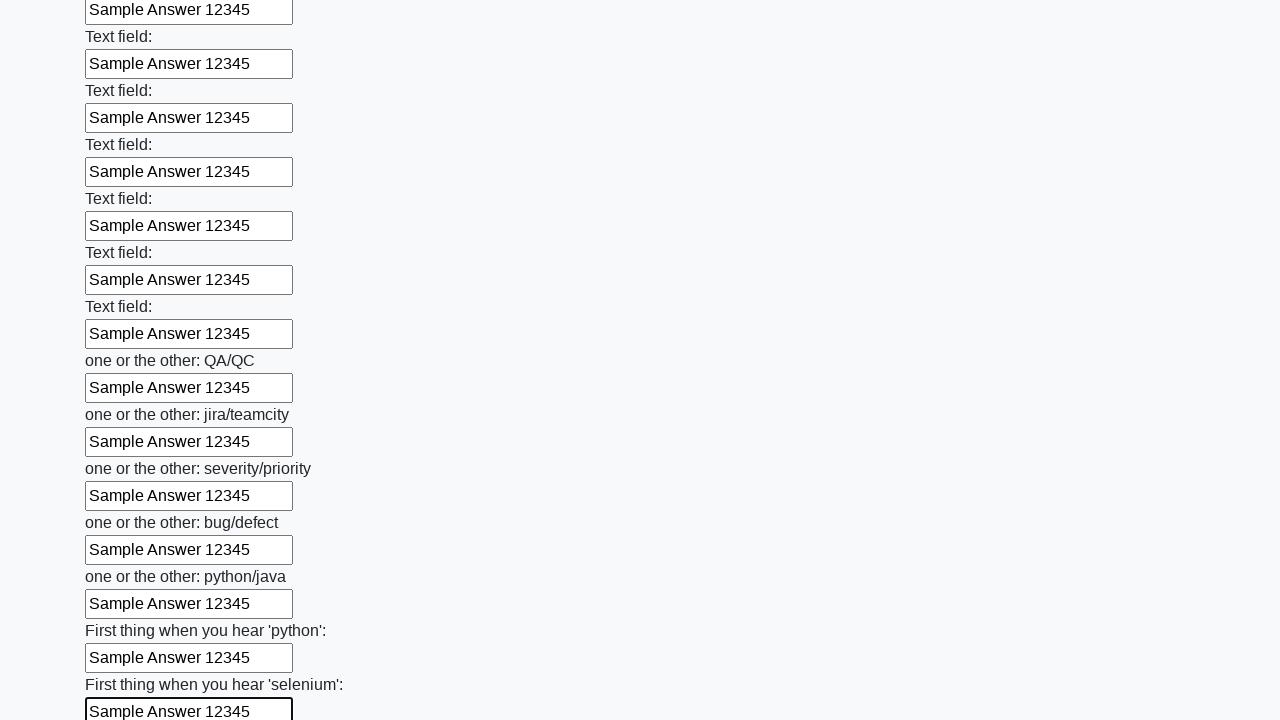

Filled an input field with 'Sample Answer 12345' on input >> nth=94
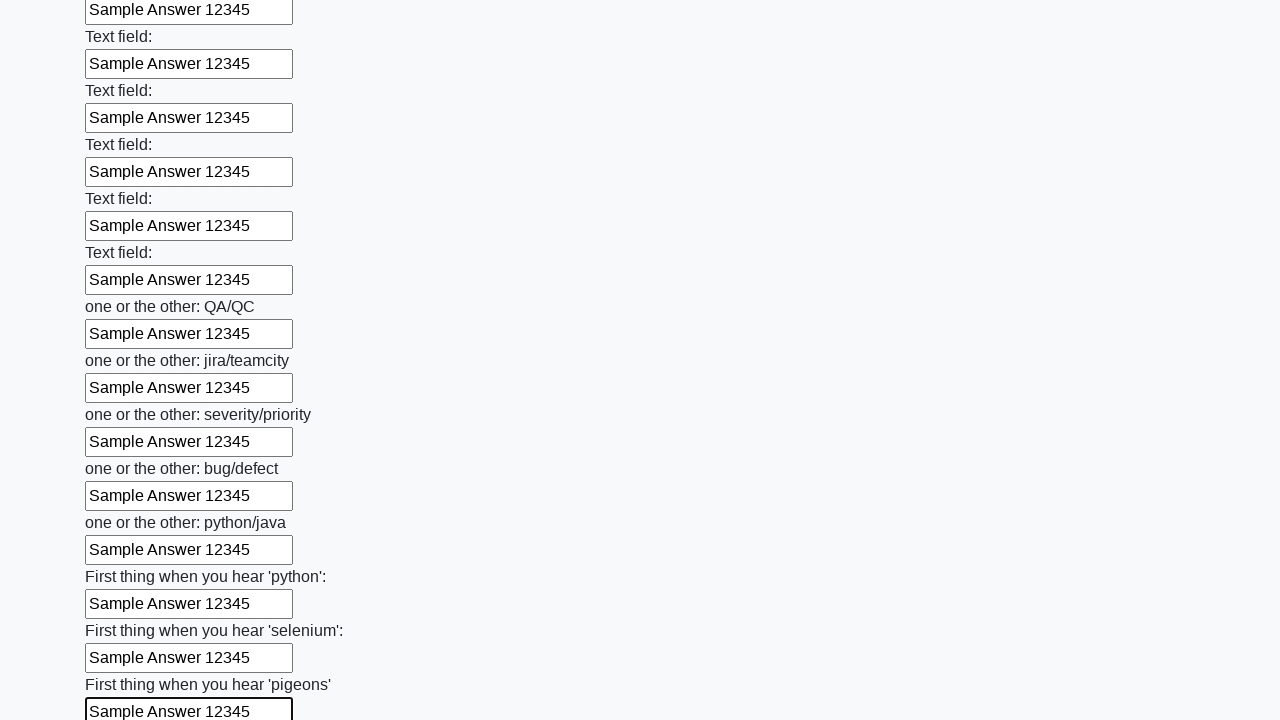

Filled an input field with 'Sample Answer 12345' on input >> nth=95
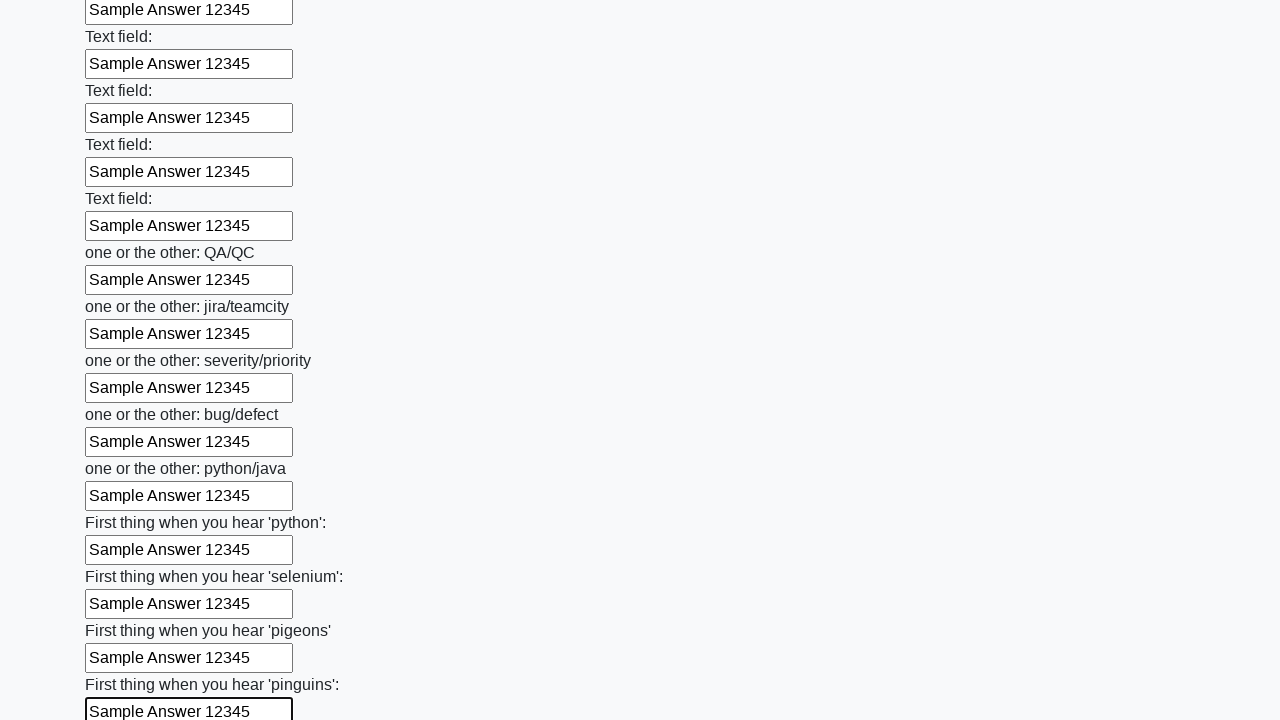

Filled an input field with 'Sample Answer 12345' on input >> nth=96
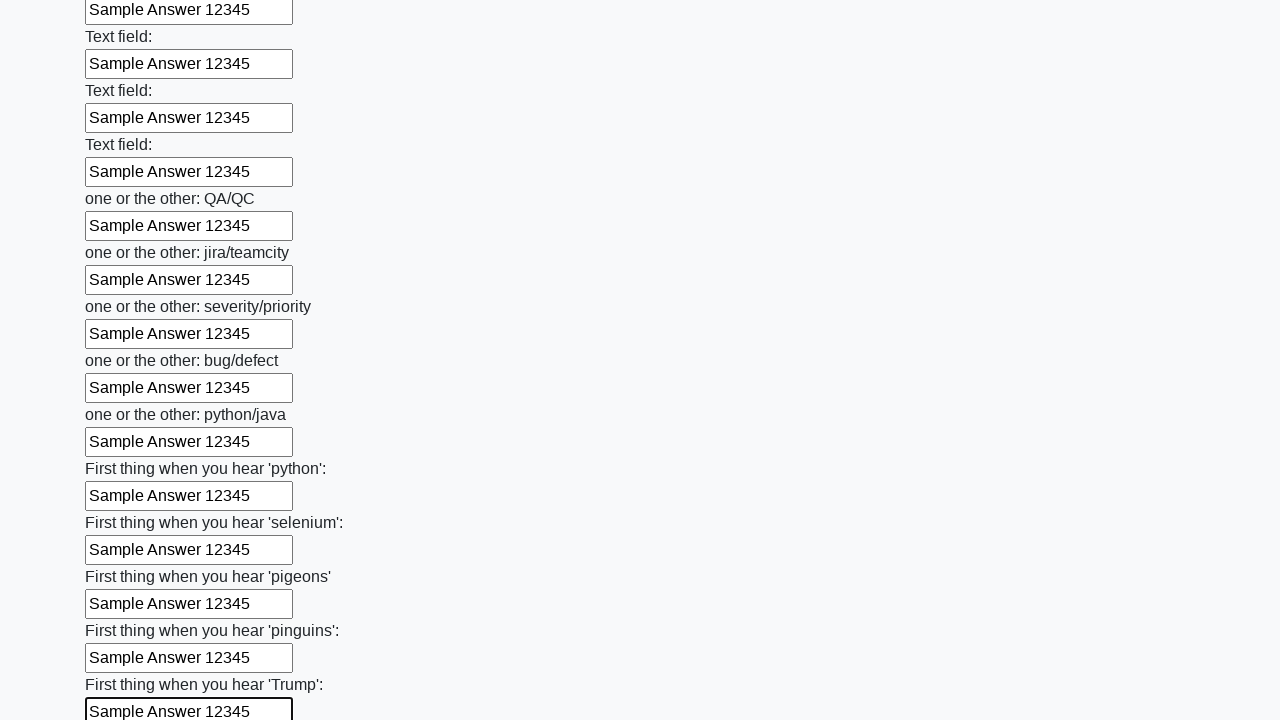

Filled an input field with 'Sample Answer 12345' on input >> nth=97
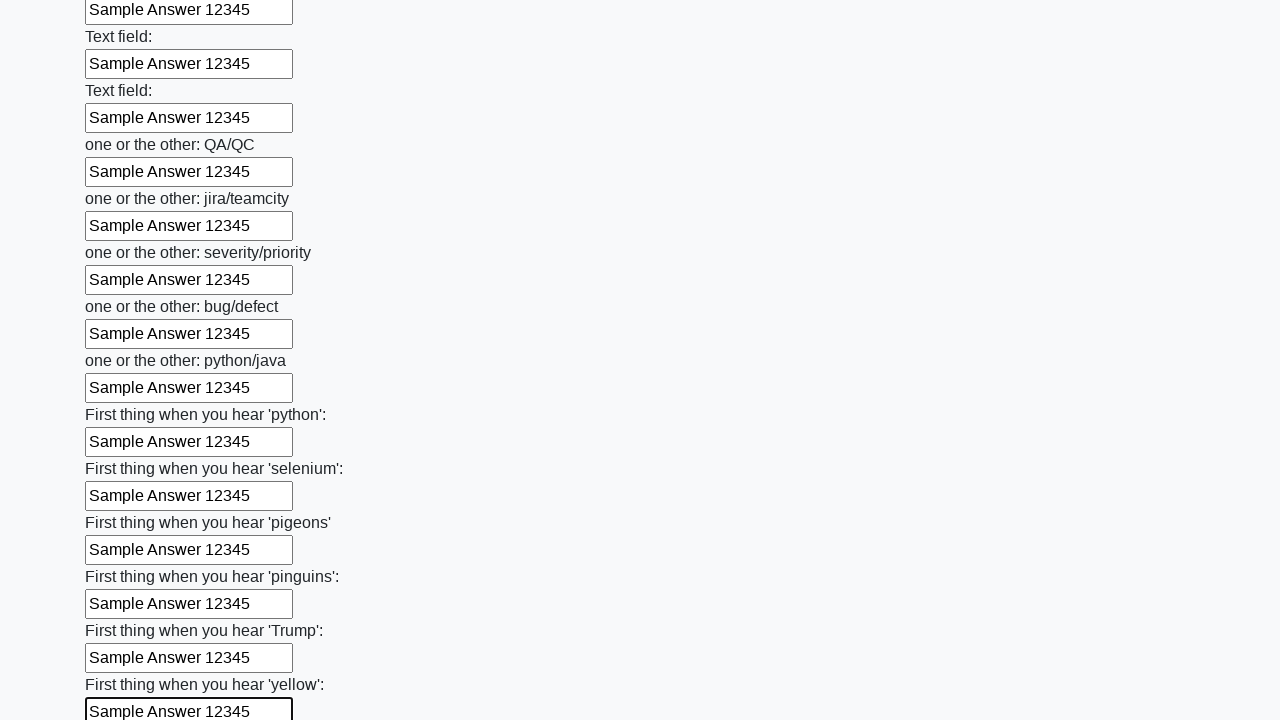

Filled an input field with 'Sample Answer 12345' on input >> nth=98
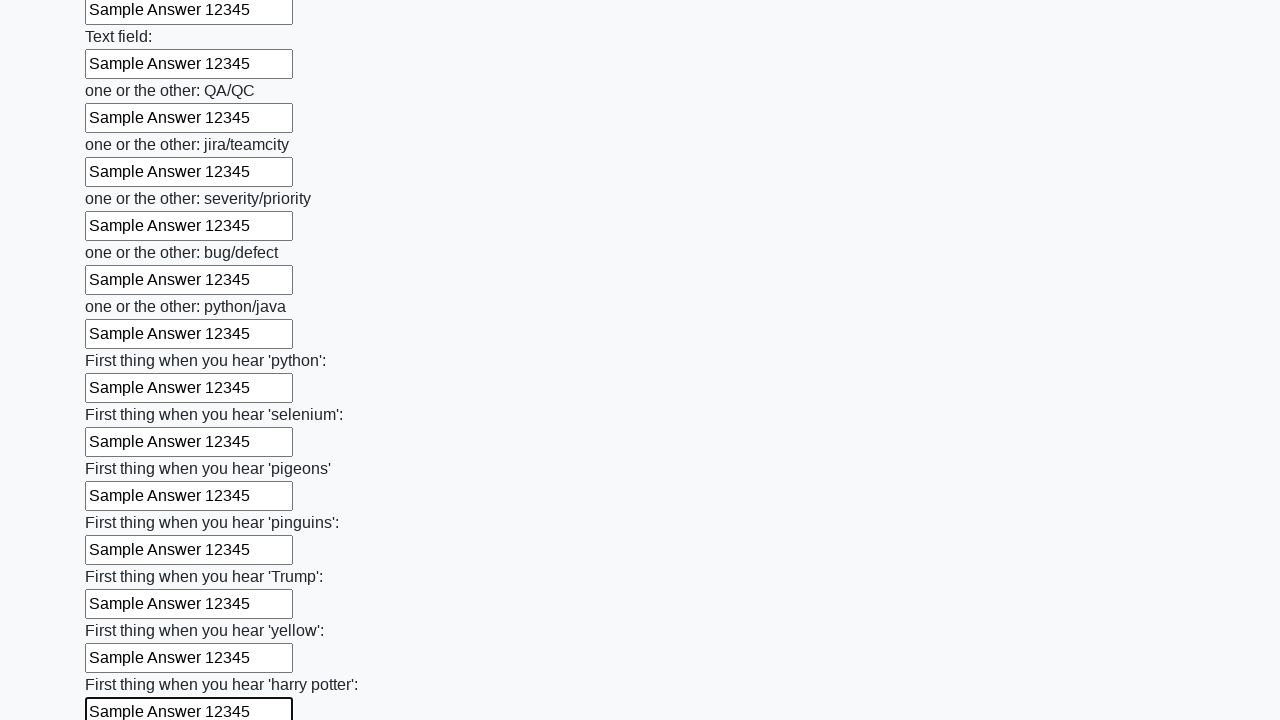

Filled an input field with 'Sample Answer 12345' on input >> nth=99
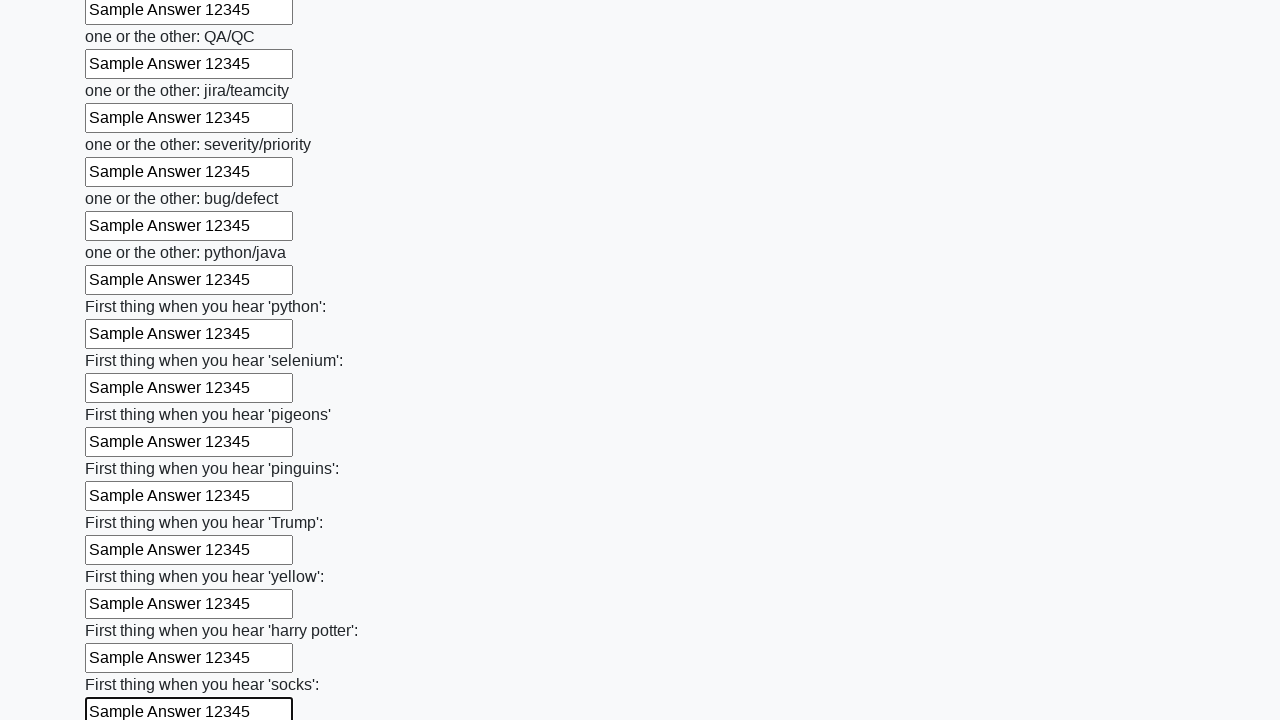

Clicked the submit button to submit the form at (123, 611) on button.btn
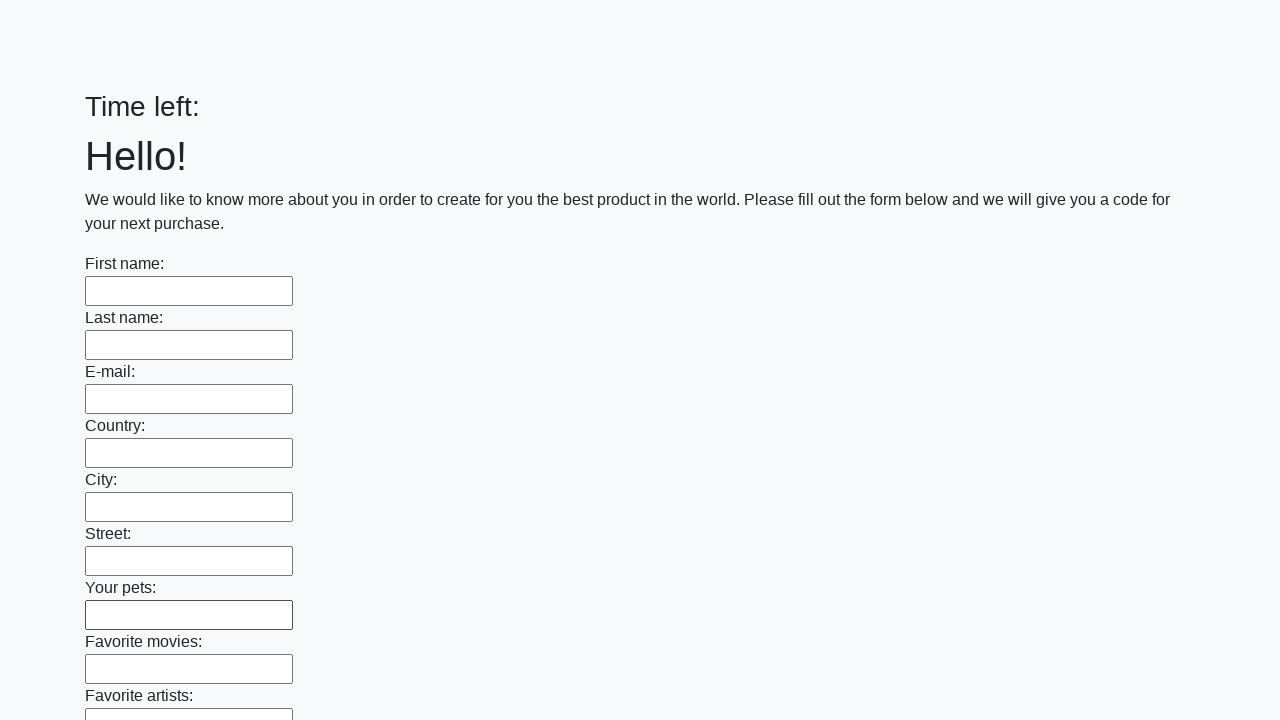

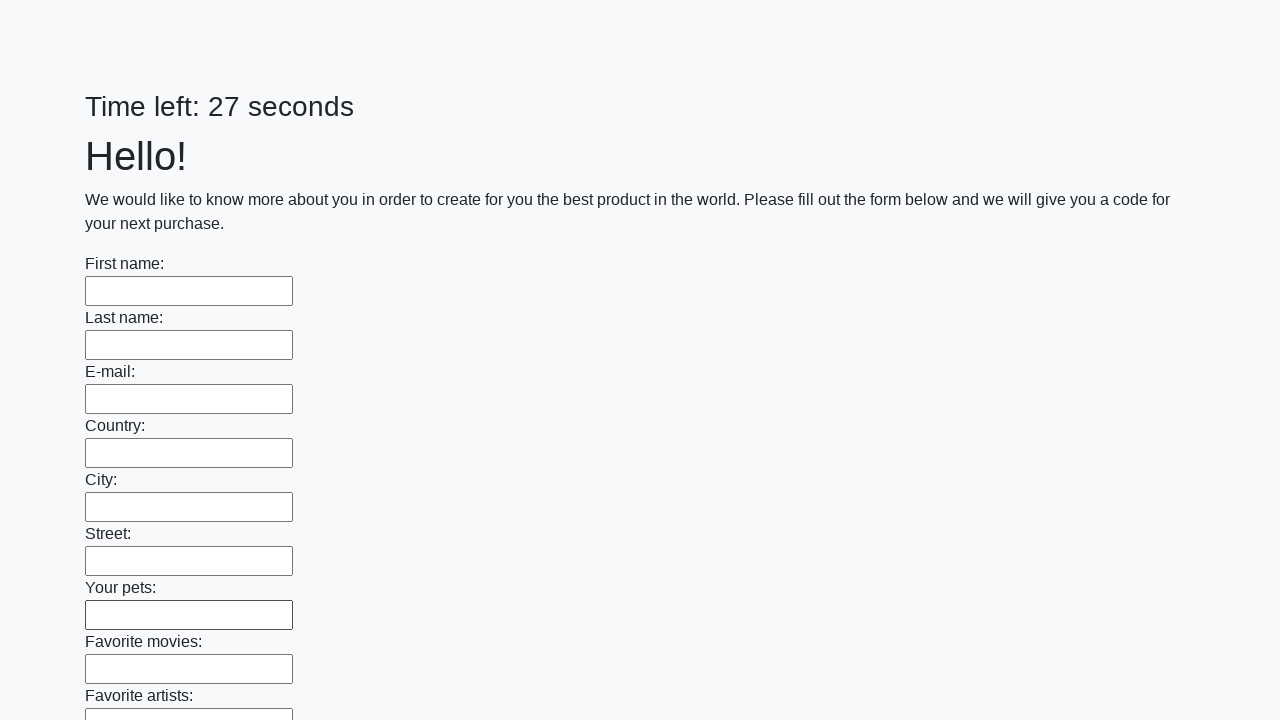